Navigates to a Hungarian restaurant menu page and scrolls through the entire page to load all dynamically-loaded menu content, then verifies that menu items are displayed.

Starting URL: https://www.teletal.hu/etlap/19

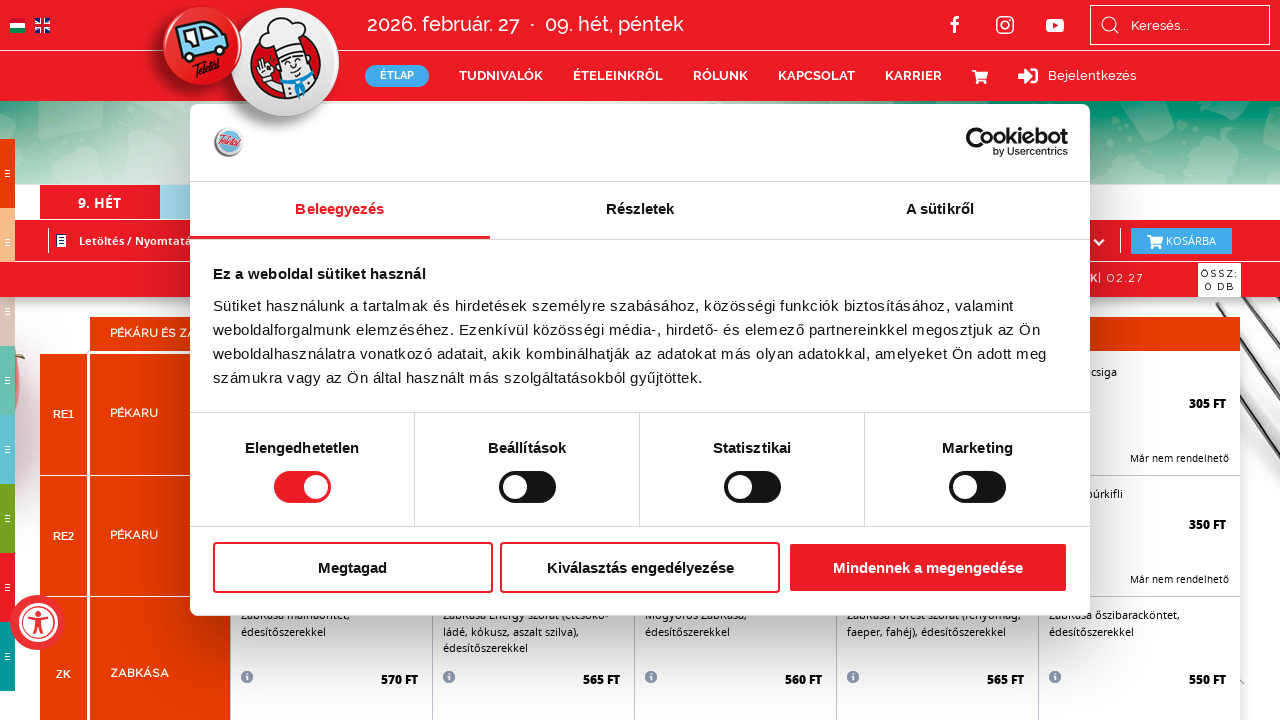

Waited for network idle state on Hungarian restaurant menu page
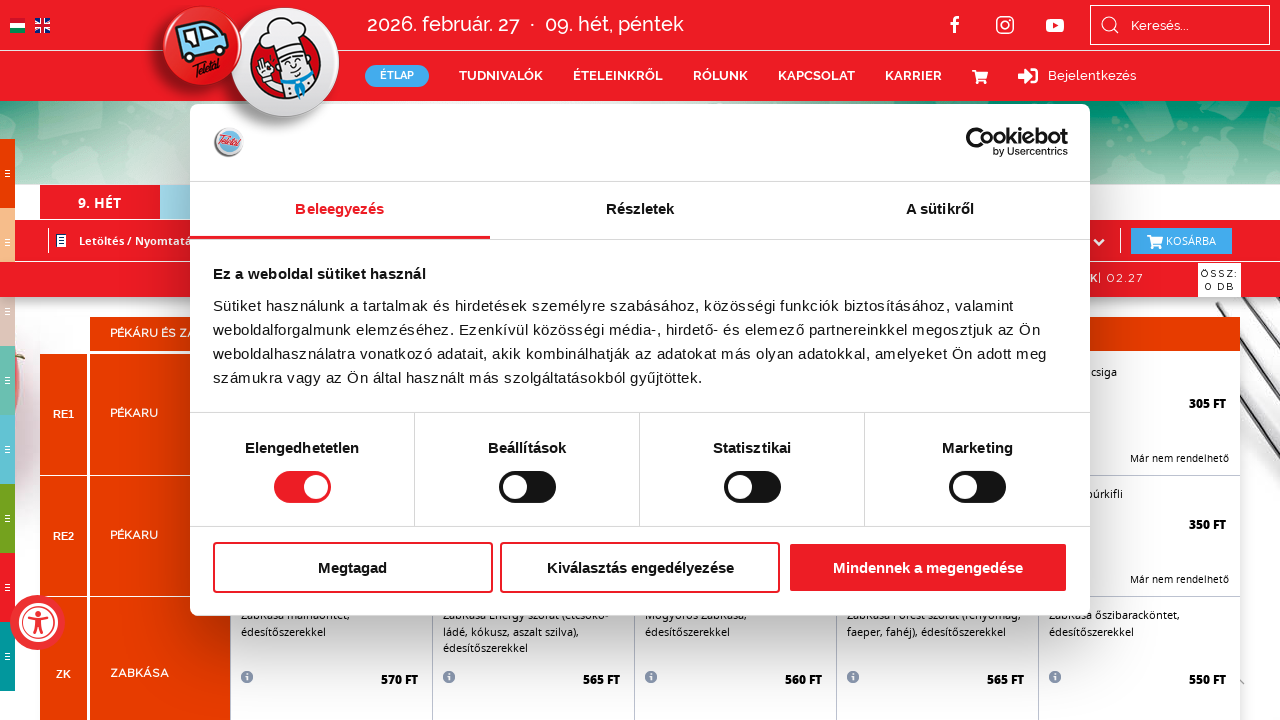

Retrieved screen height for scrolling calculations
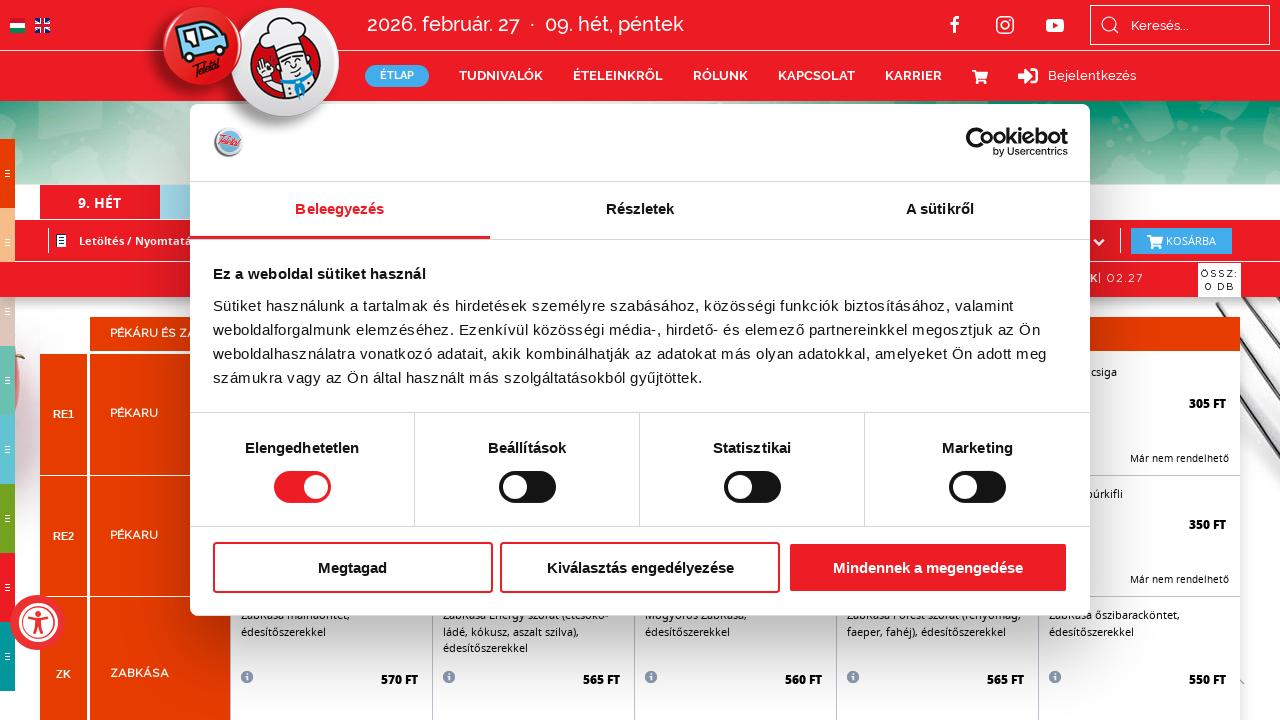

Scrolled down by screen height increment 1
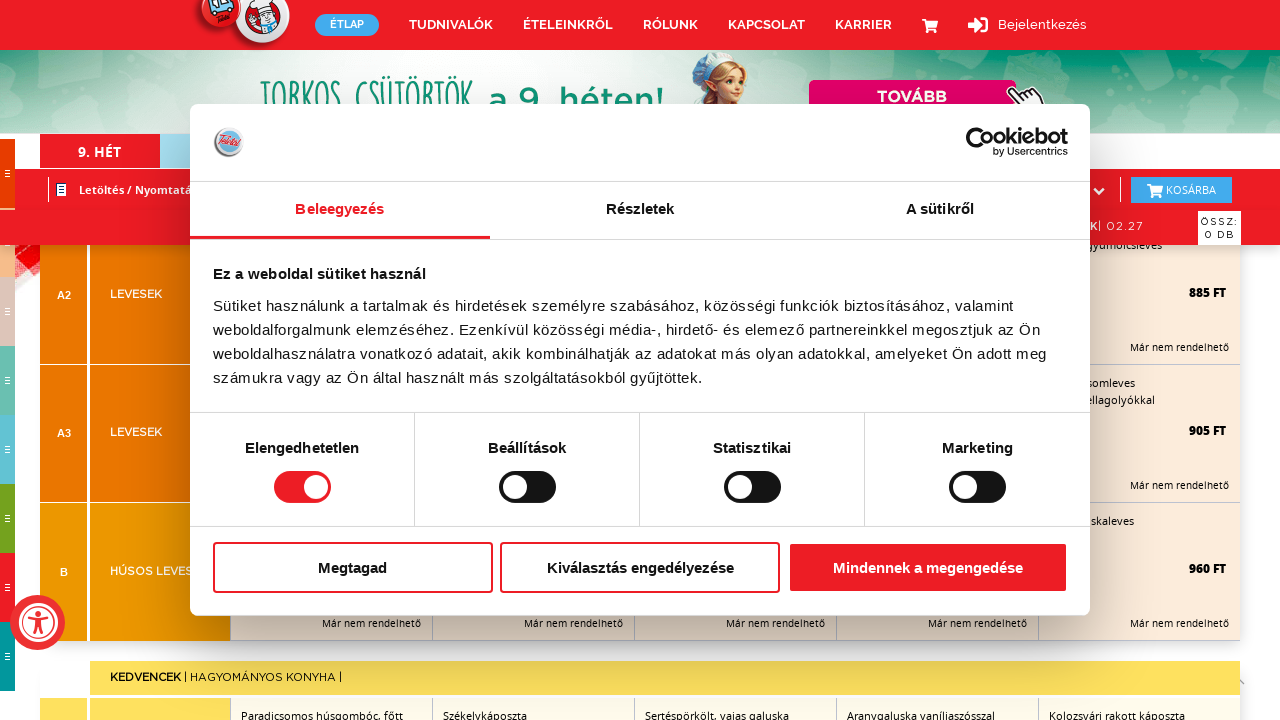

Waited 1 second for dynamic content to load
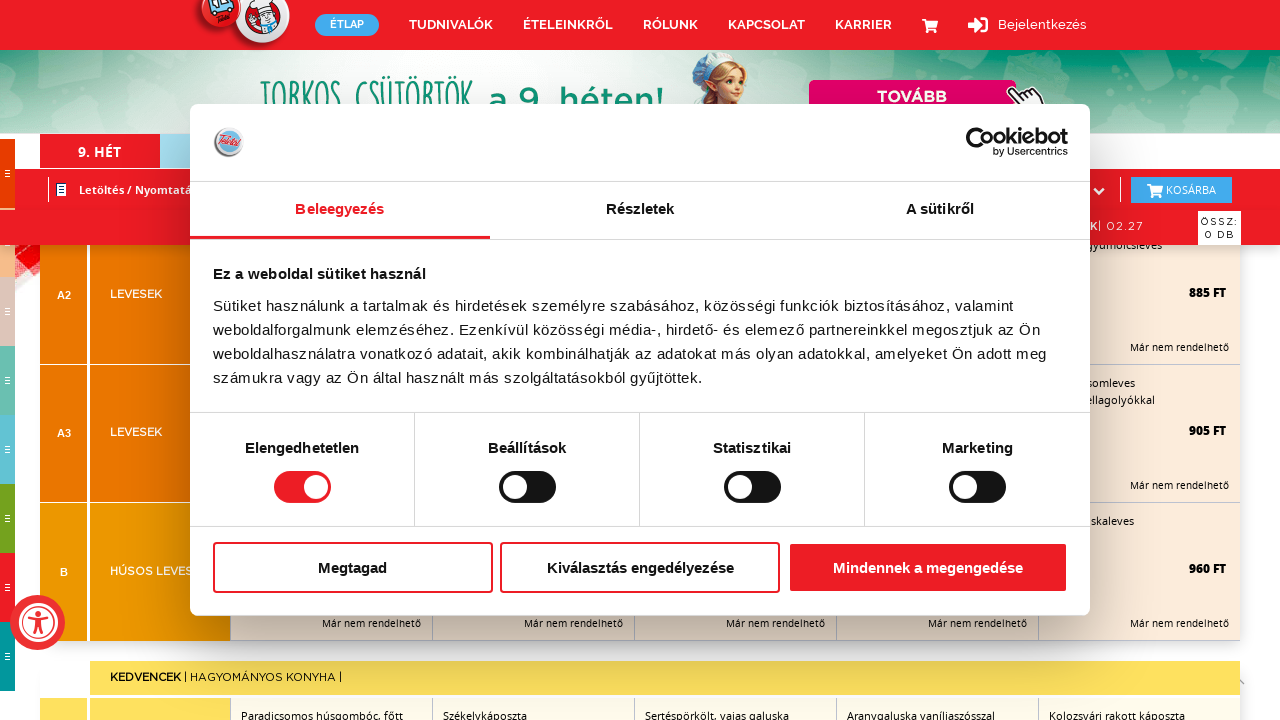

Checked scroll height: 5507px
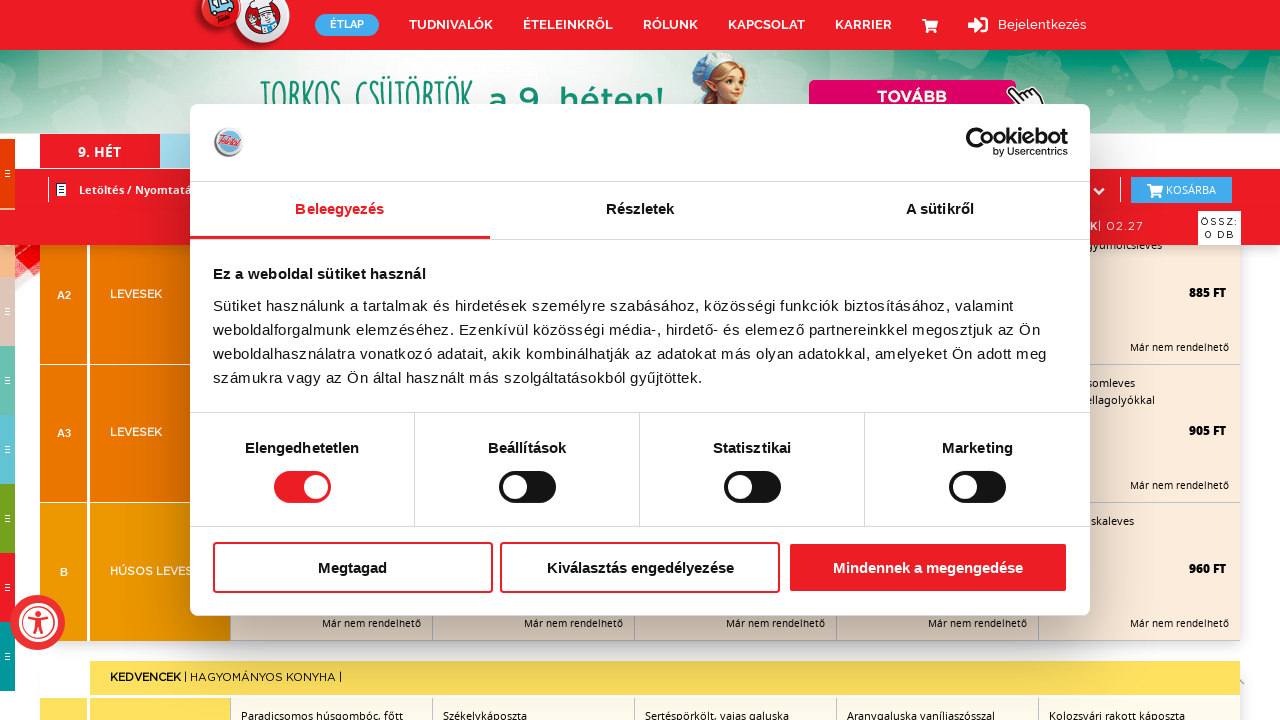

Scrolled down by screen height increment 2
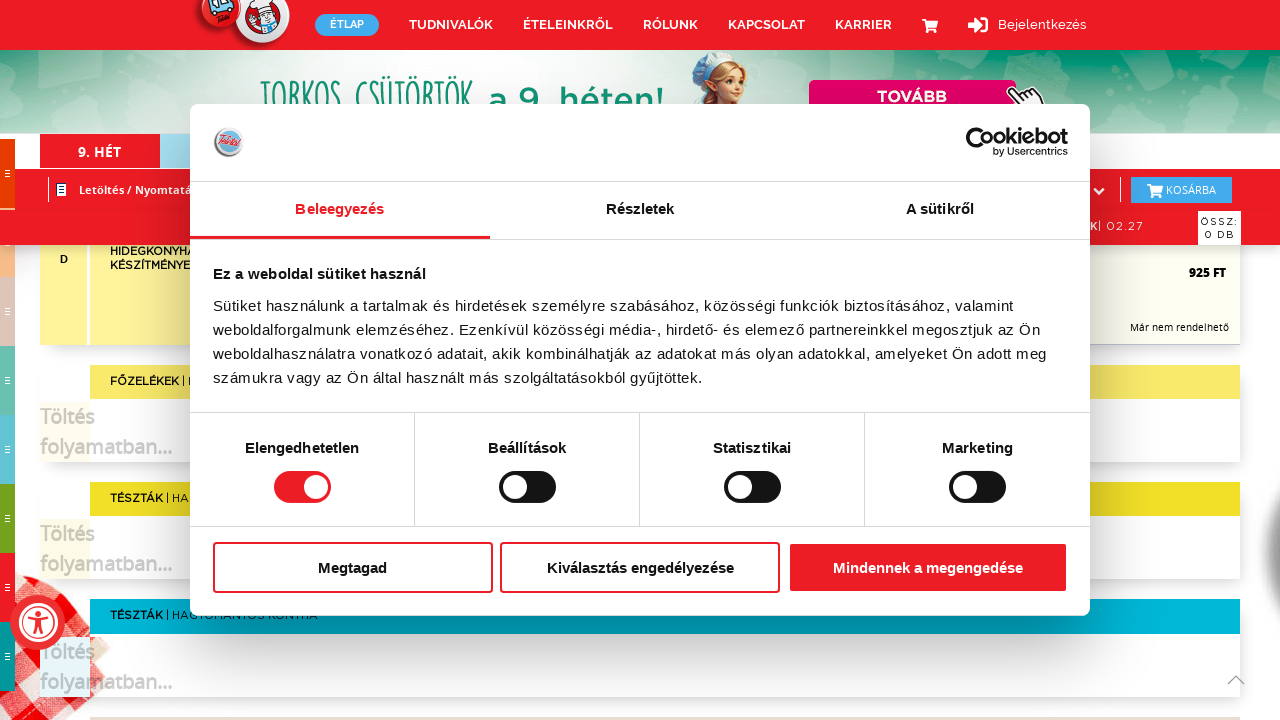

Waited 1 second for dynamic content to load
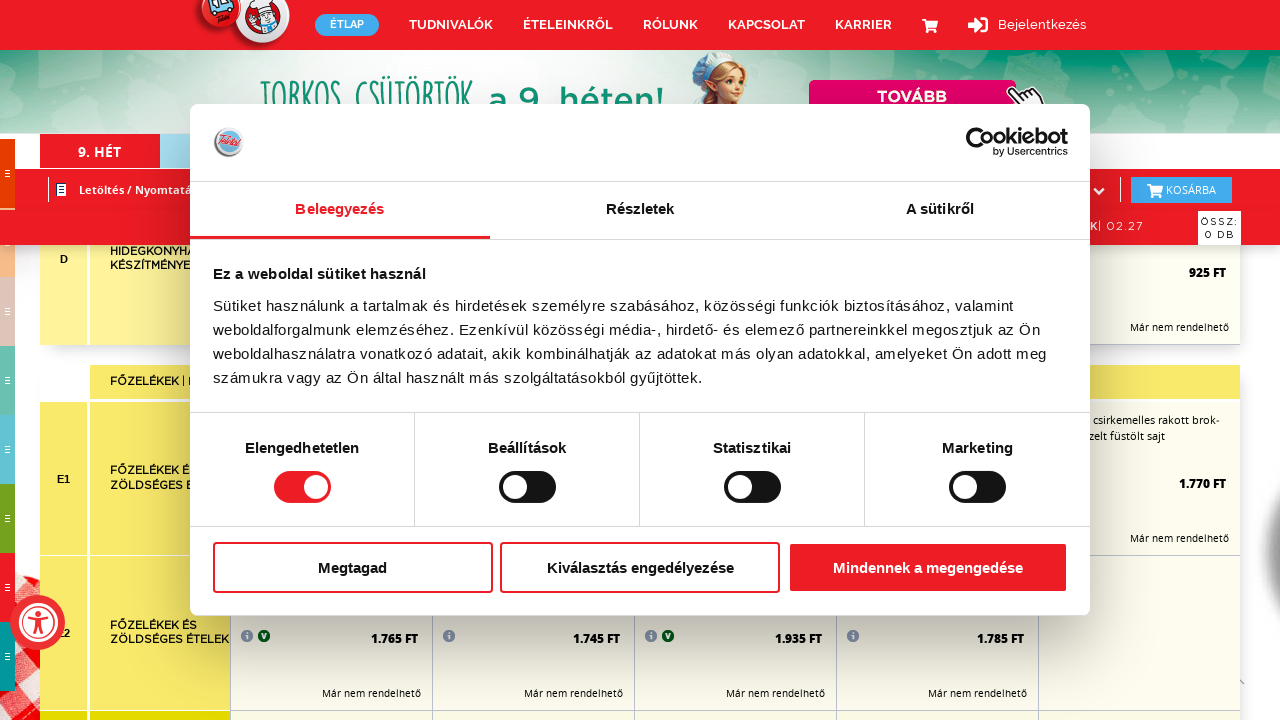

Checked scroll height: 8110px
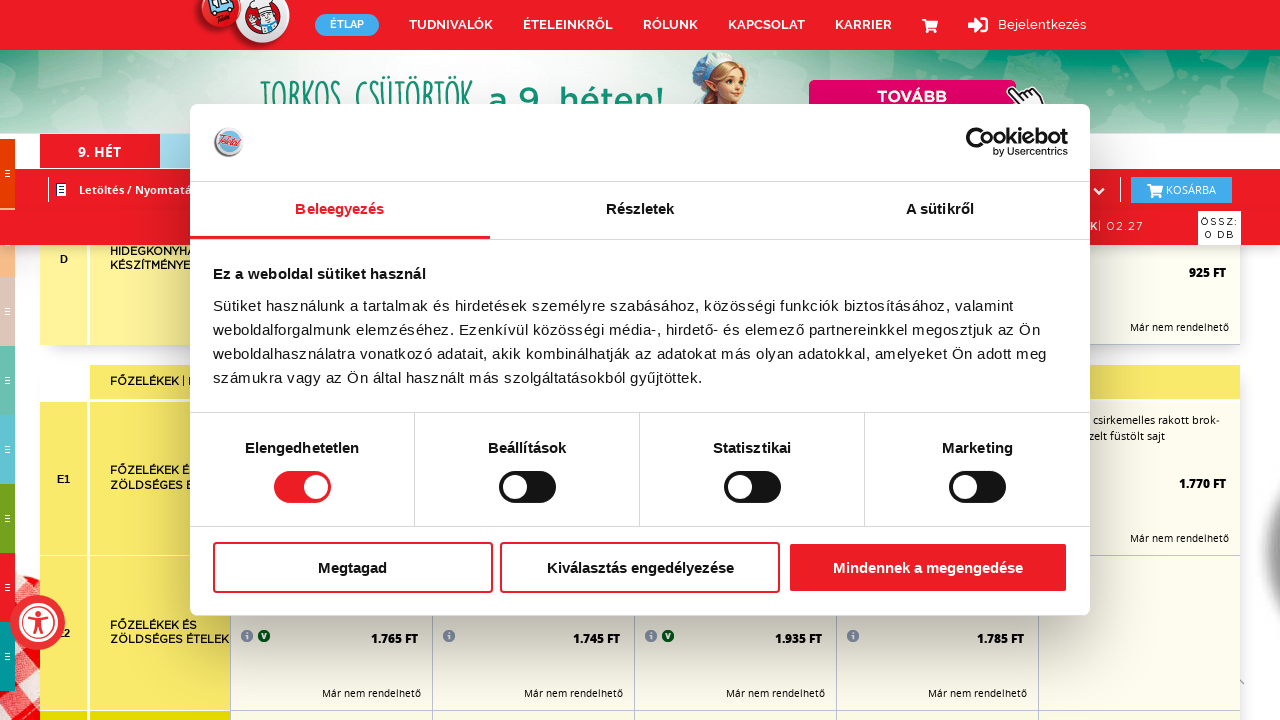

Scrolled down by screen height increment 3
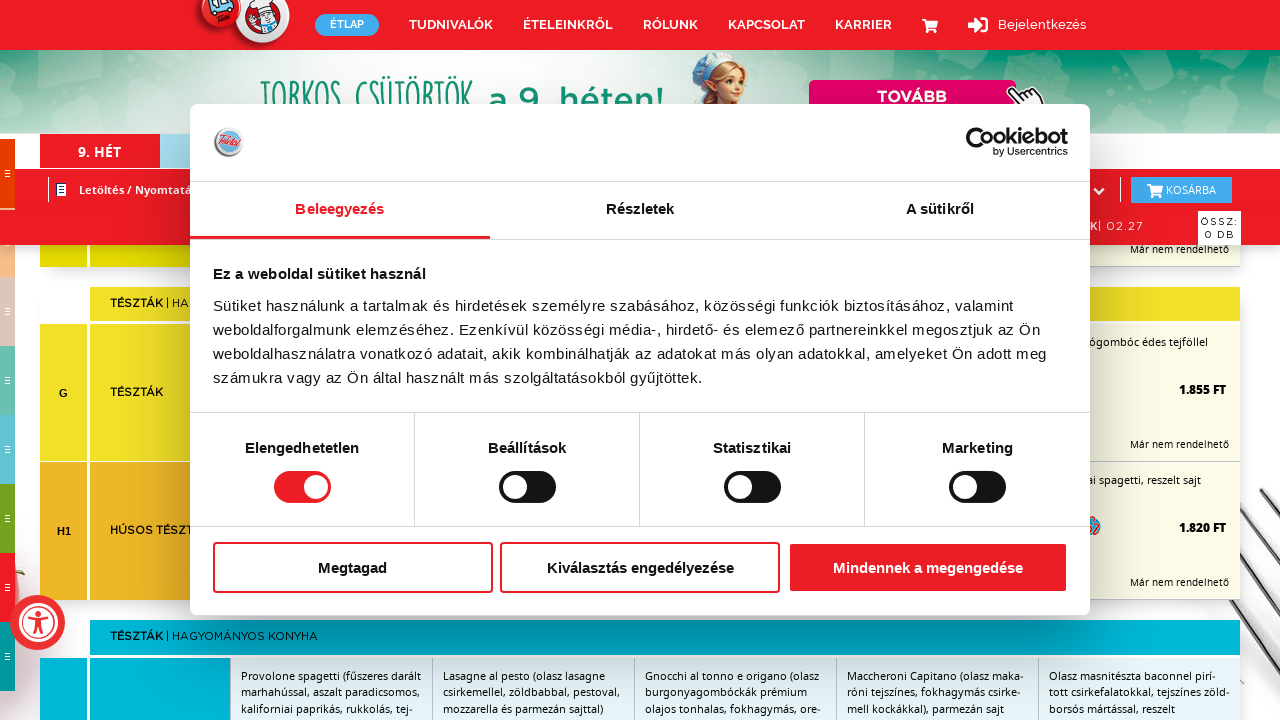

Waited 1 second for dynamic content to load
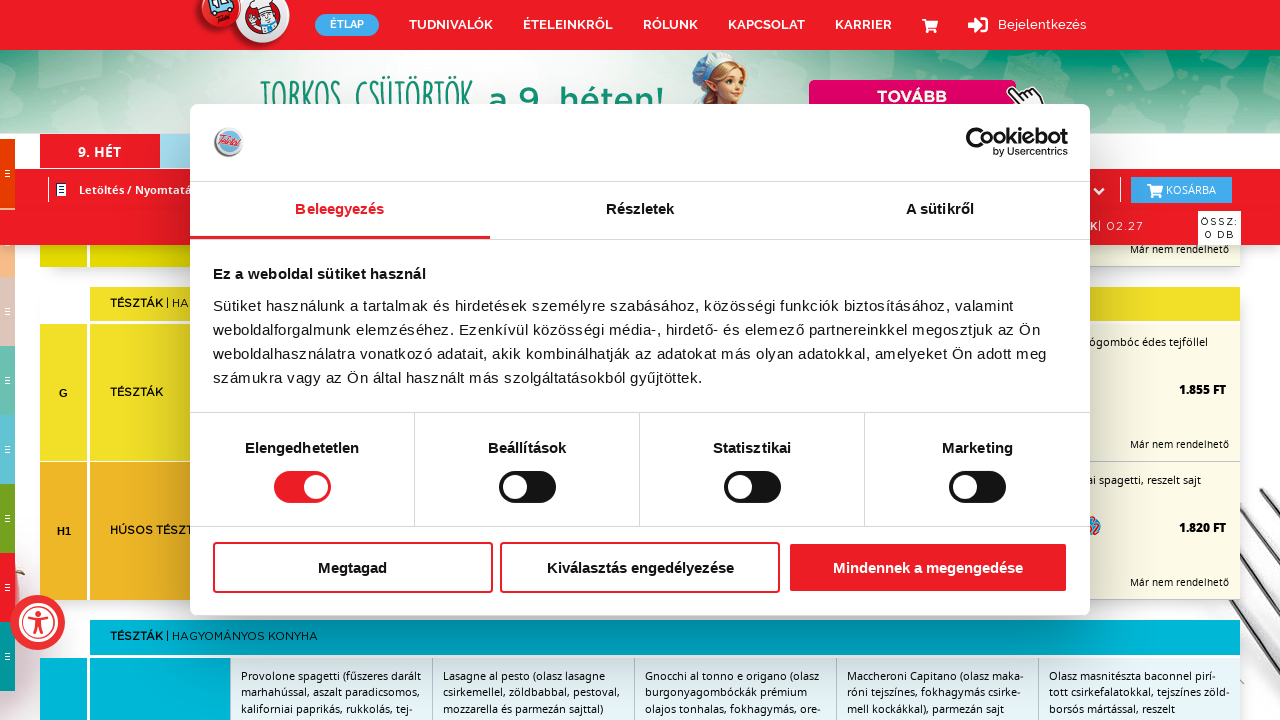

Checked scroll height: 8110px
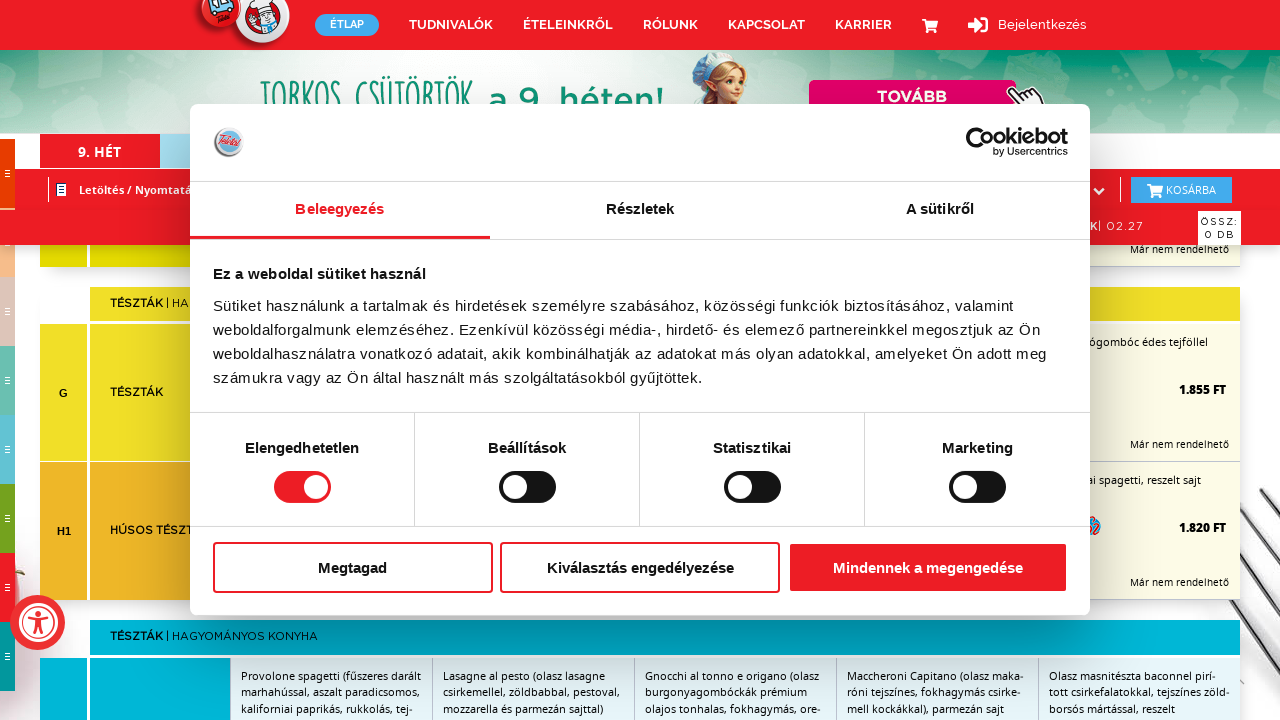

Scrolled down by screen height increment 4
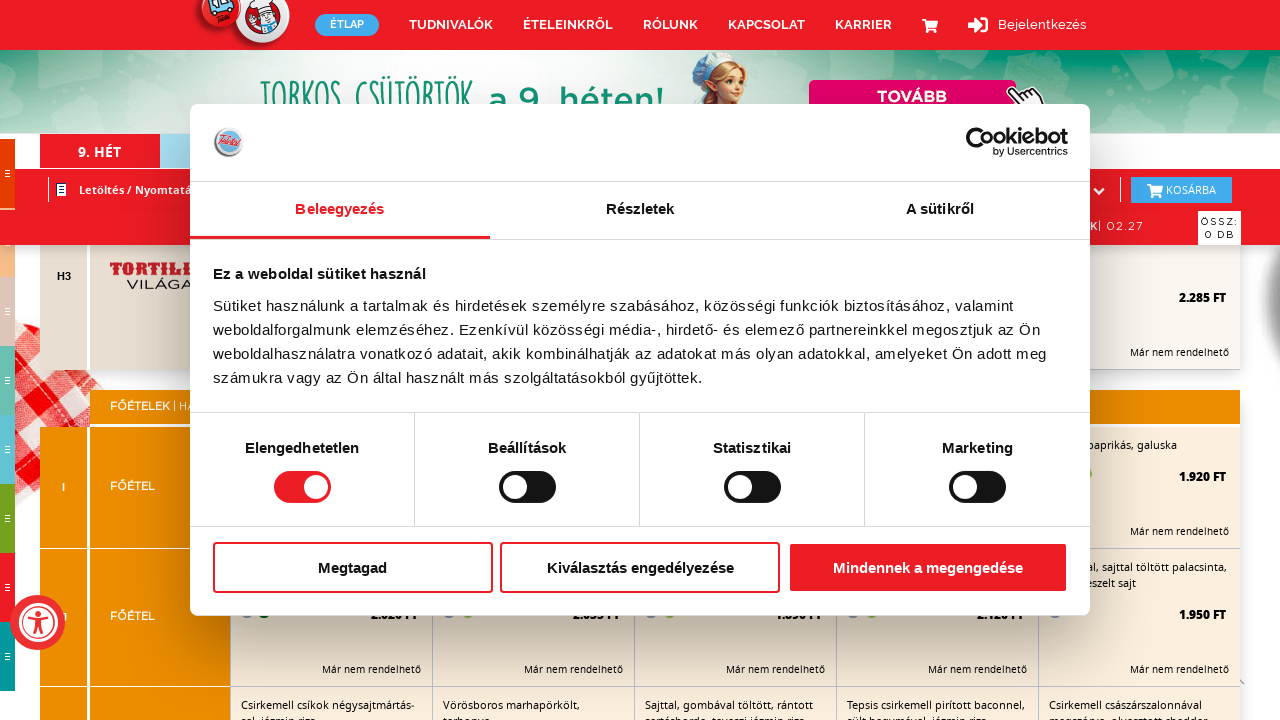

Waited 1 second for dynamic content to load
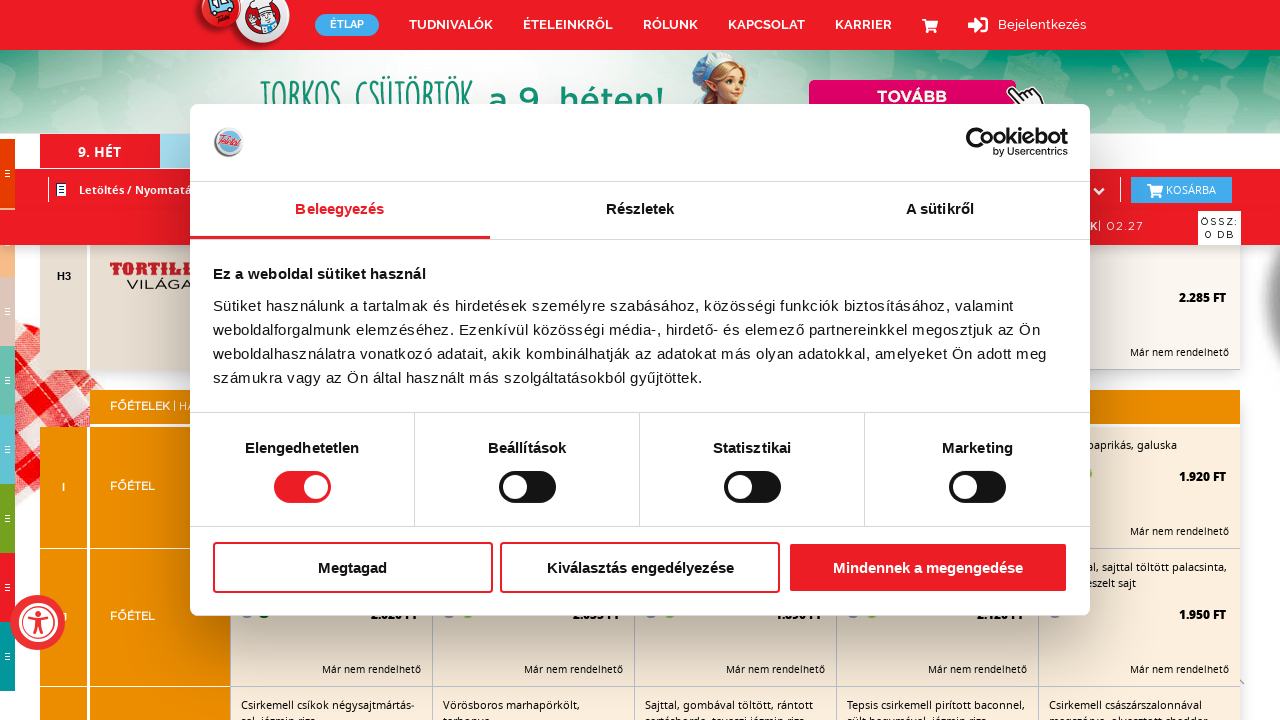

Checked scroll height: 8750px
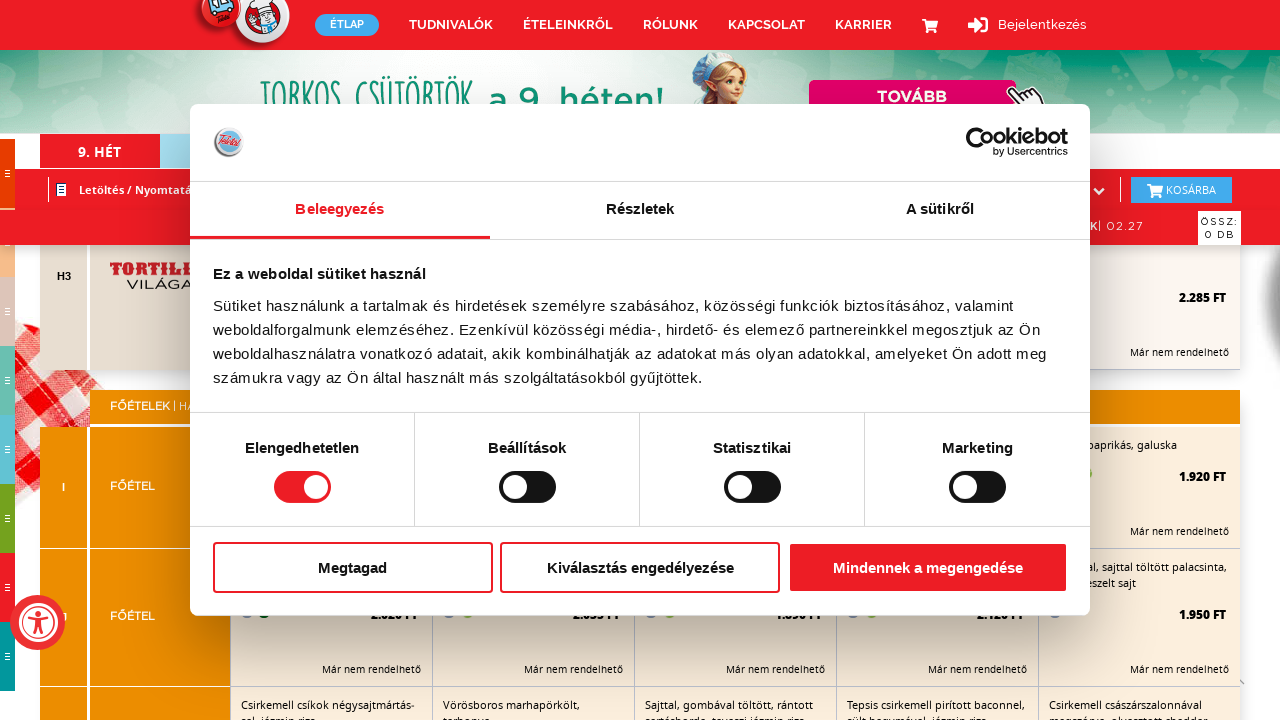

Scrolled down by screen height increment 5
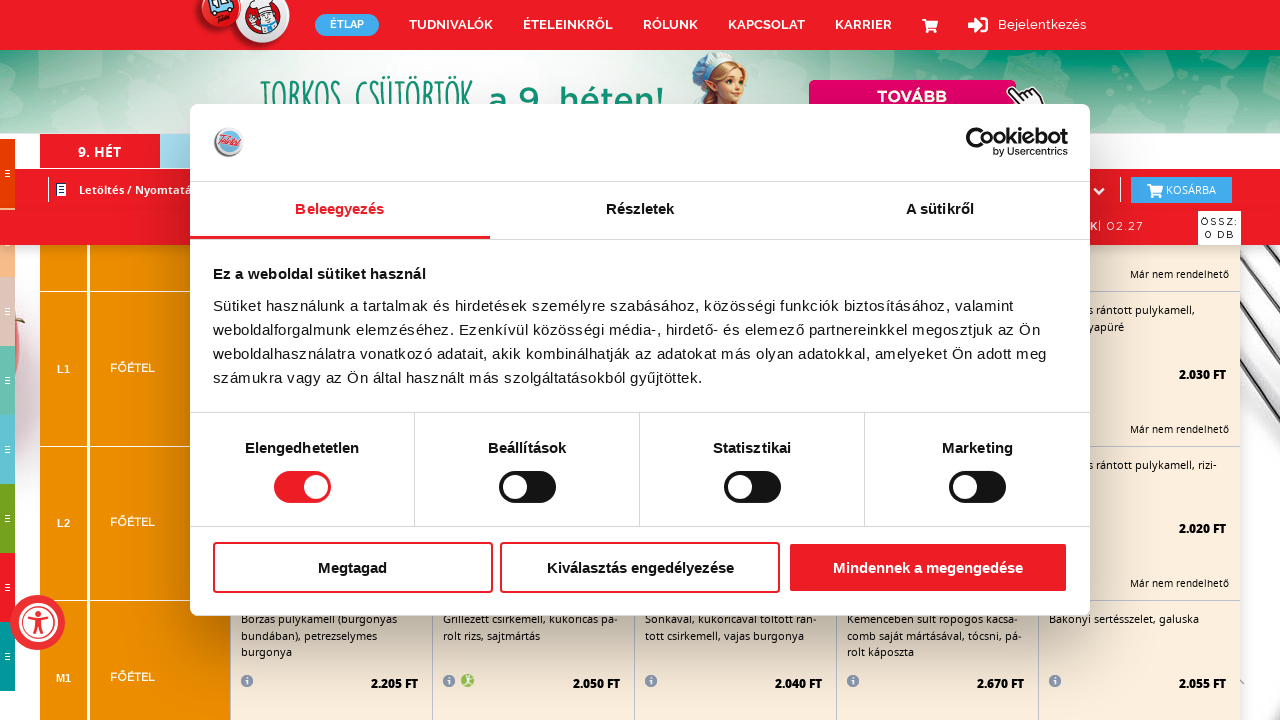

Waited 1 second for dynamic content to load
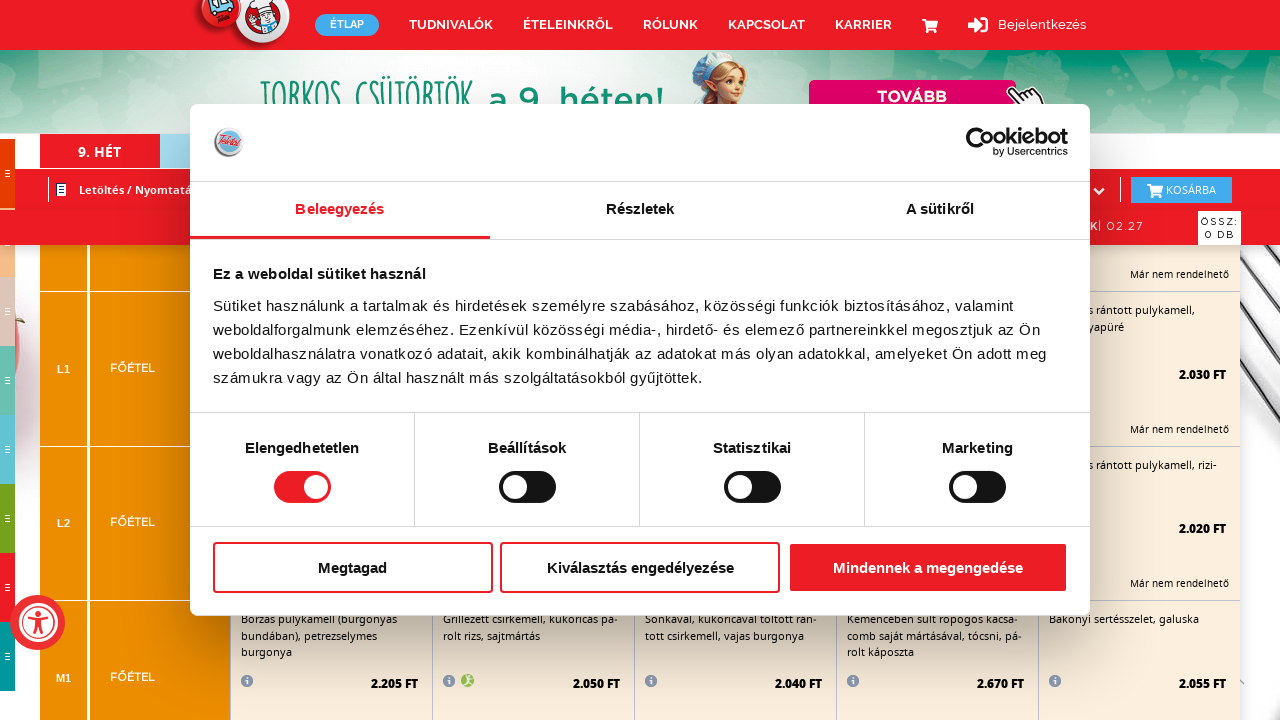

Checked scroll height: 8750px
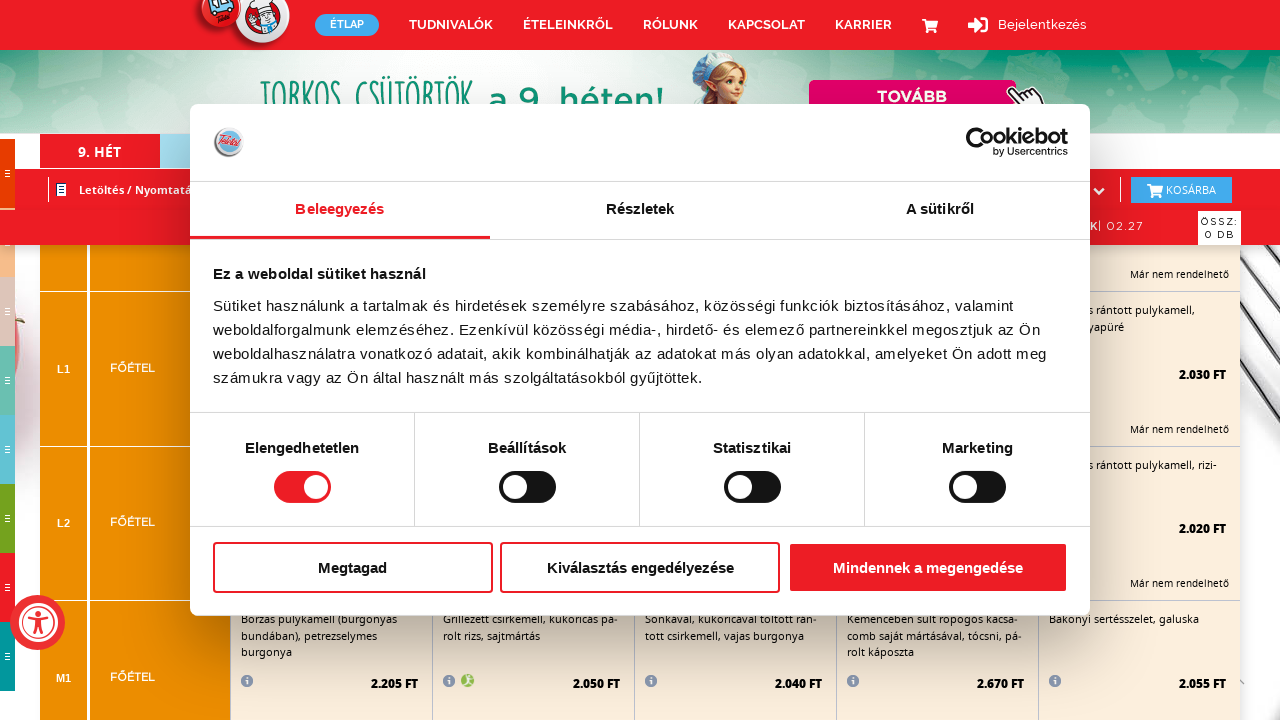

Scrolled down by screen height increment 6
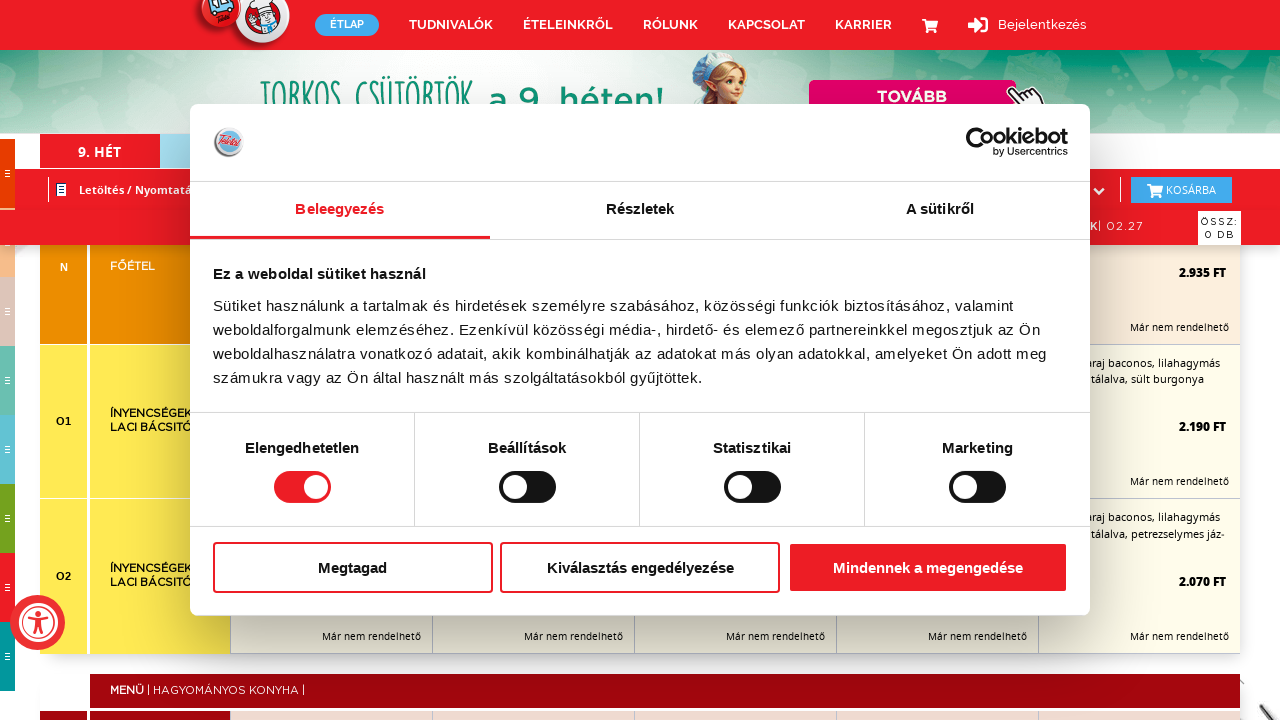

Waited 1 second for dynamic content to load
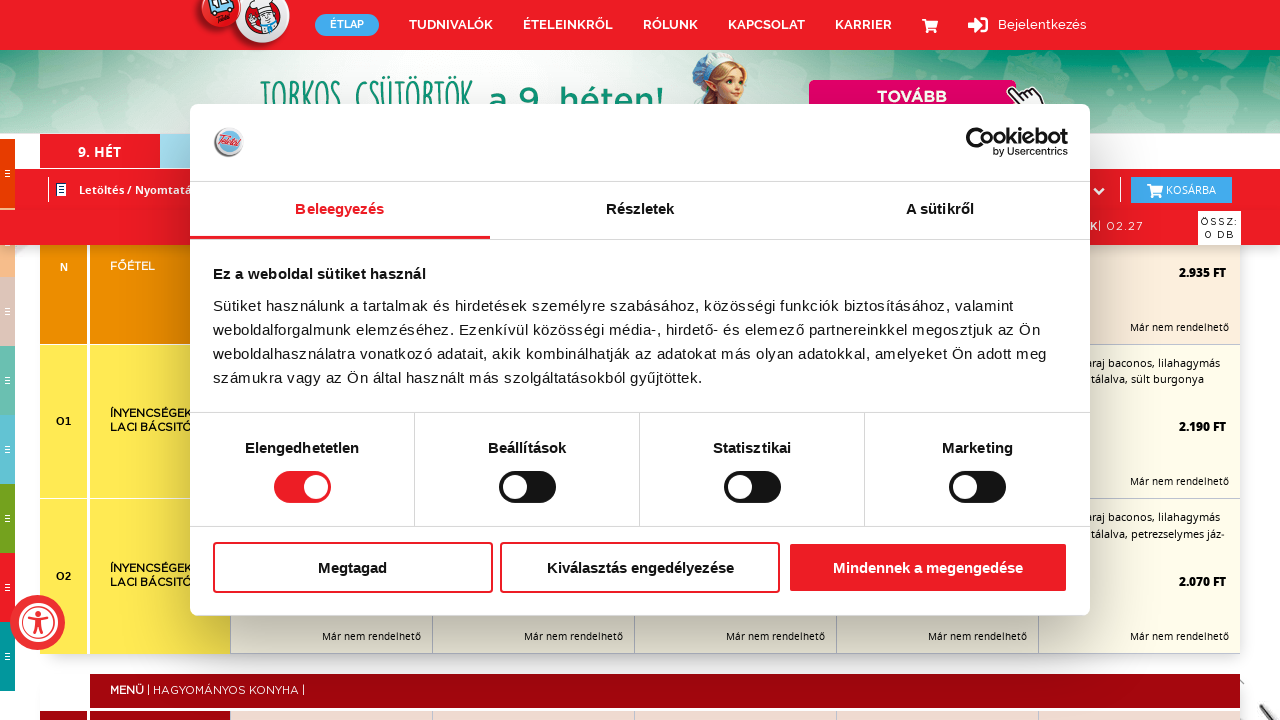

Checked scroll height: 9172px
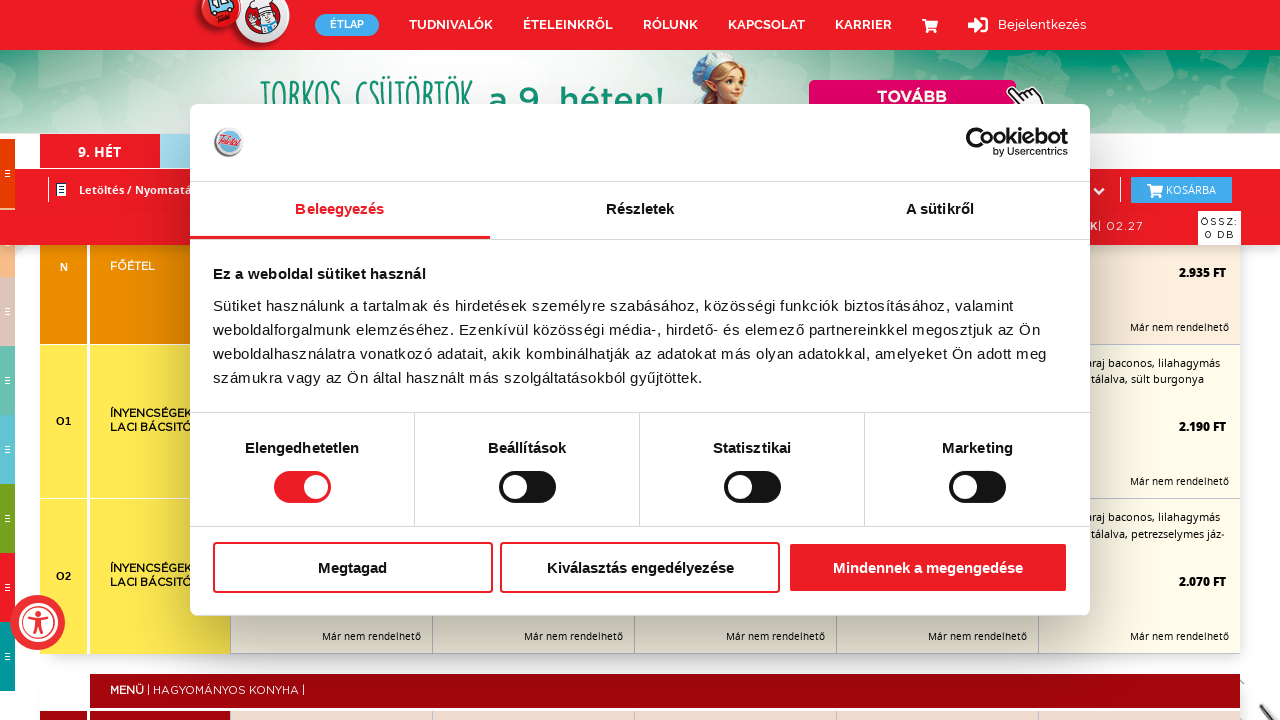

Scrolled down by screen height increment 7
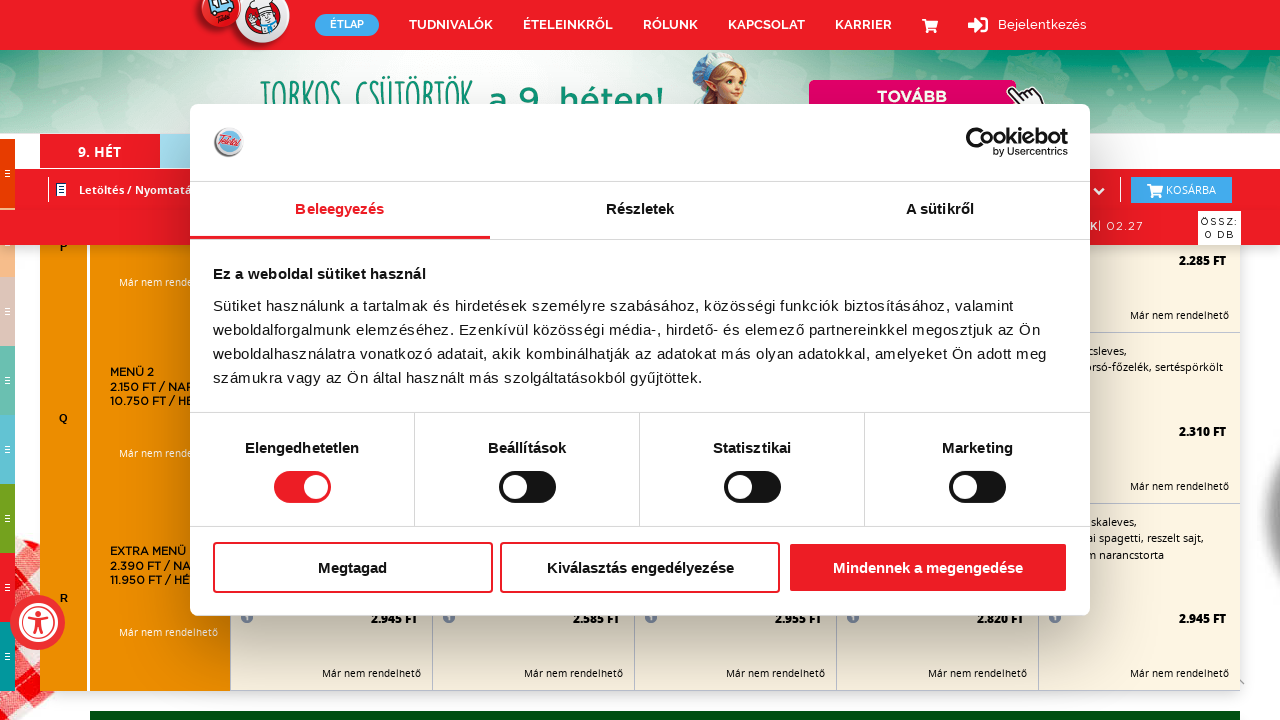

Waited 1 second for dynamic content to load
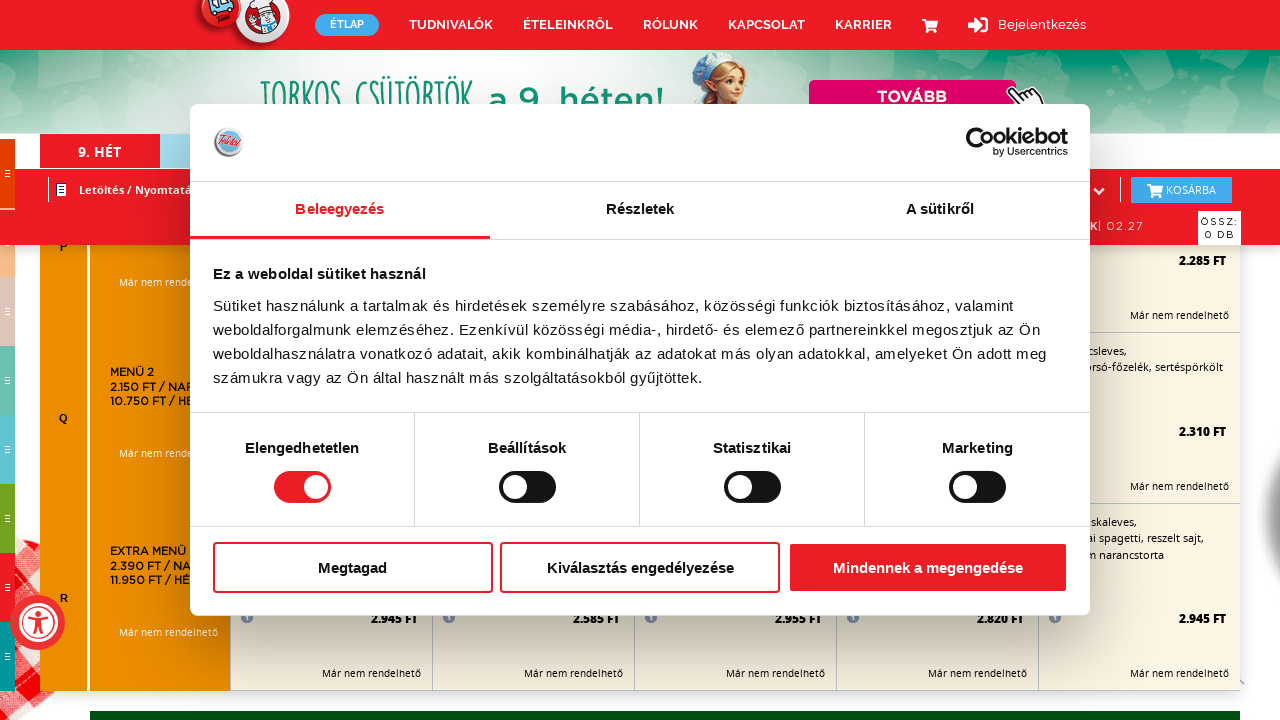

Checked scroll height: 9959px
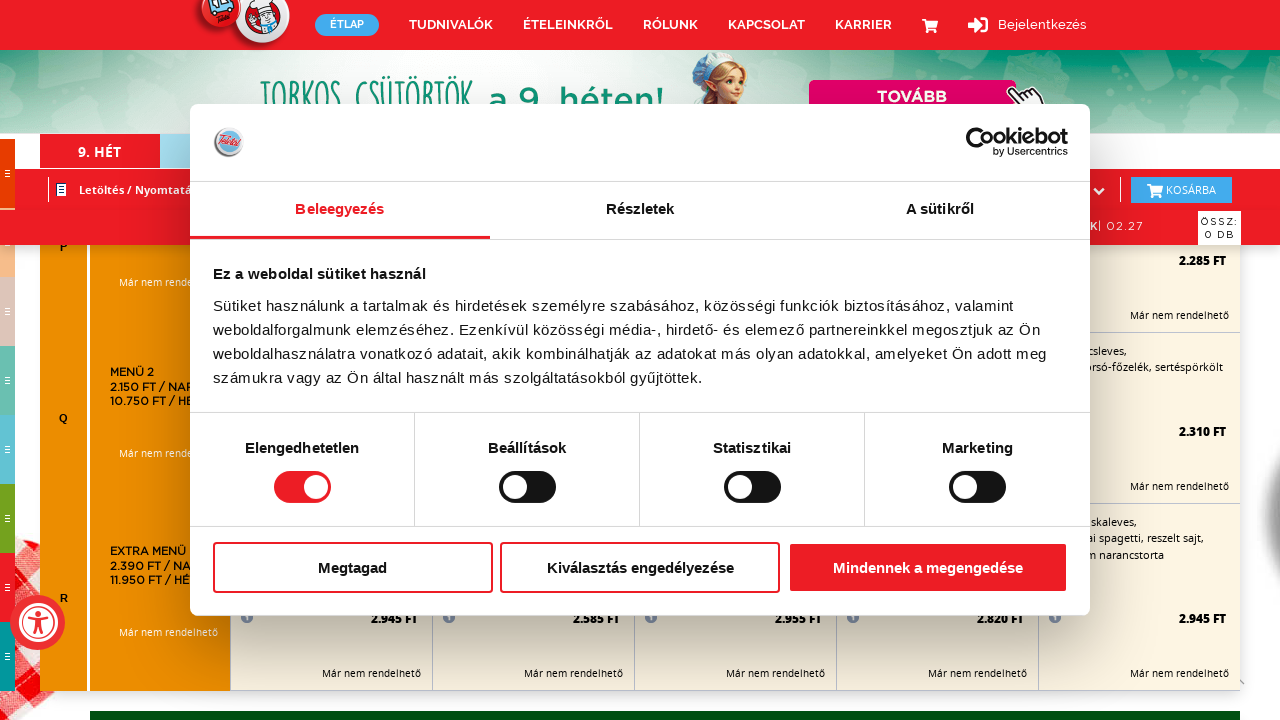

Scrolled down by screen height increment 8
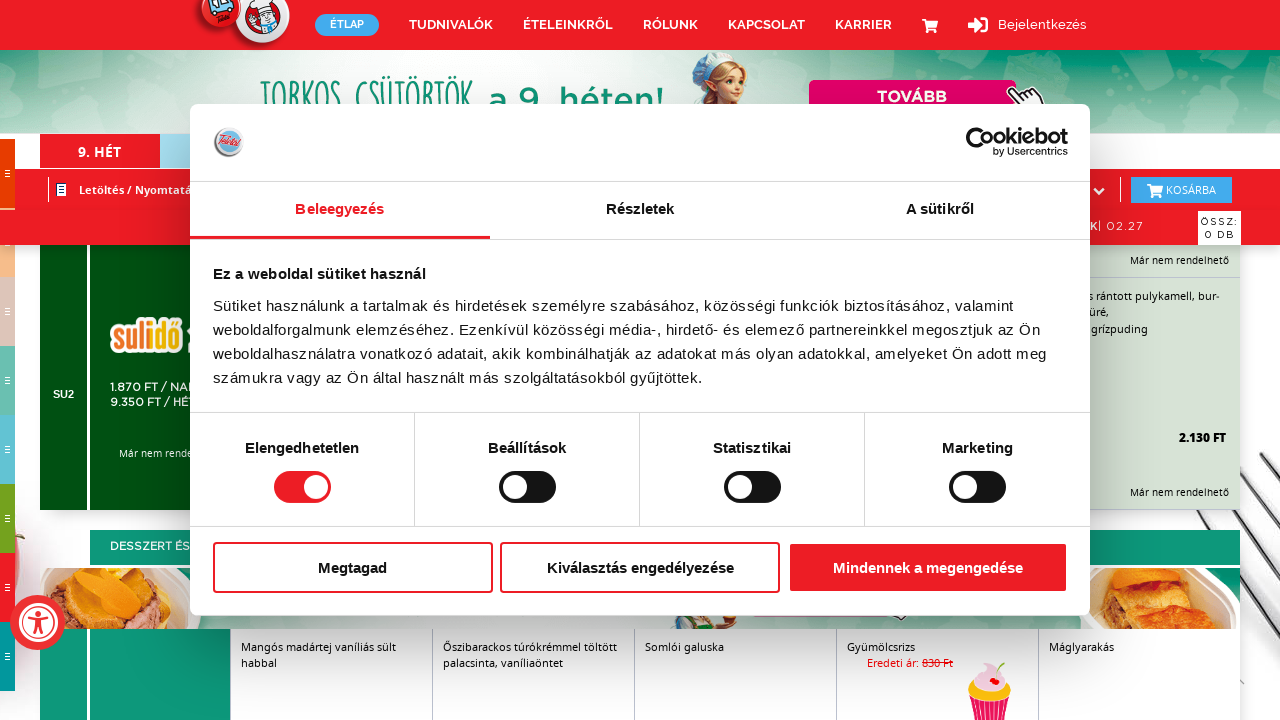

Waited 1 second for dynamic content to load
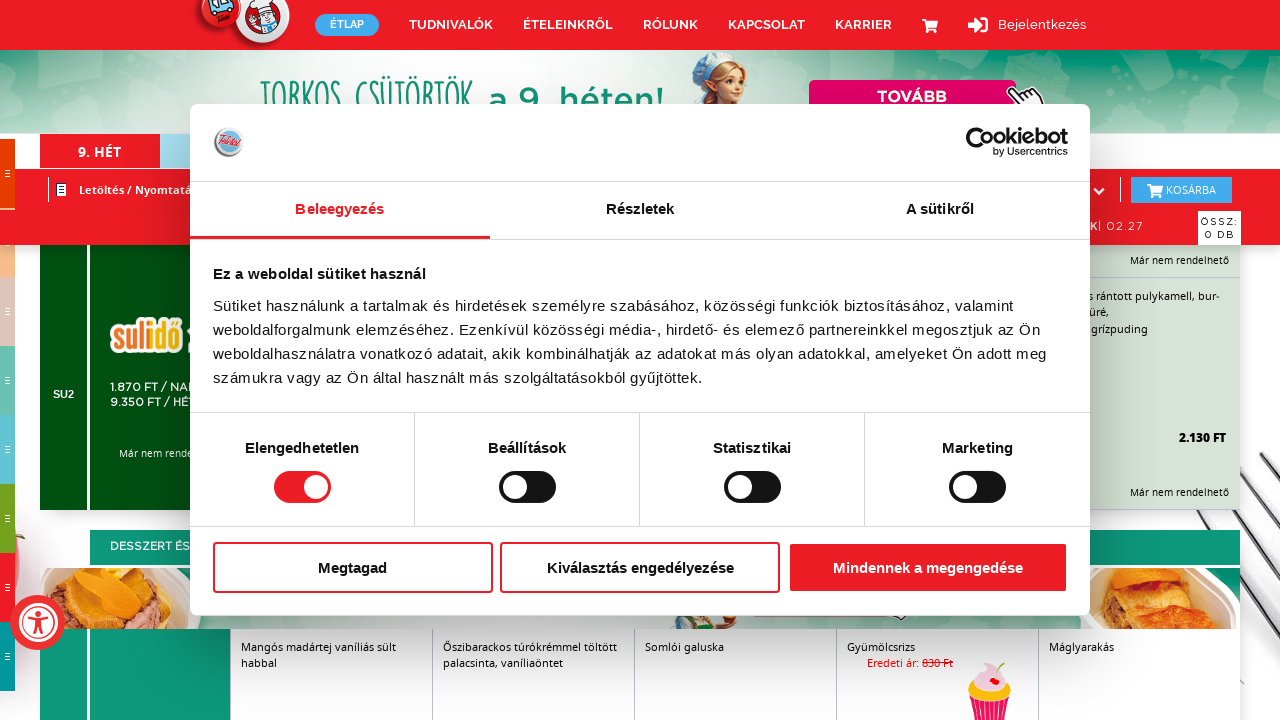

Checked scroll height: 10191px
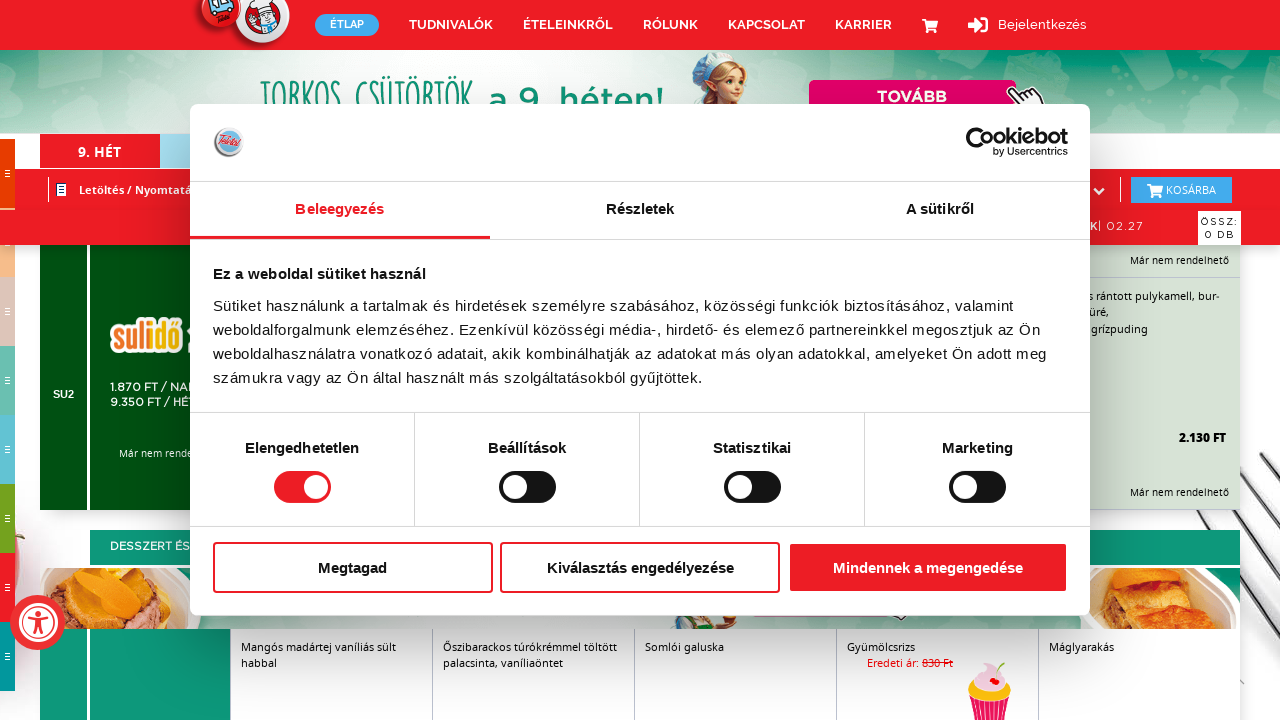

Scrolled down by screen height increment 9
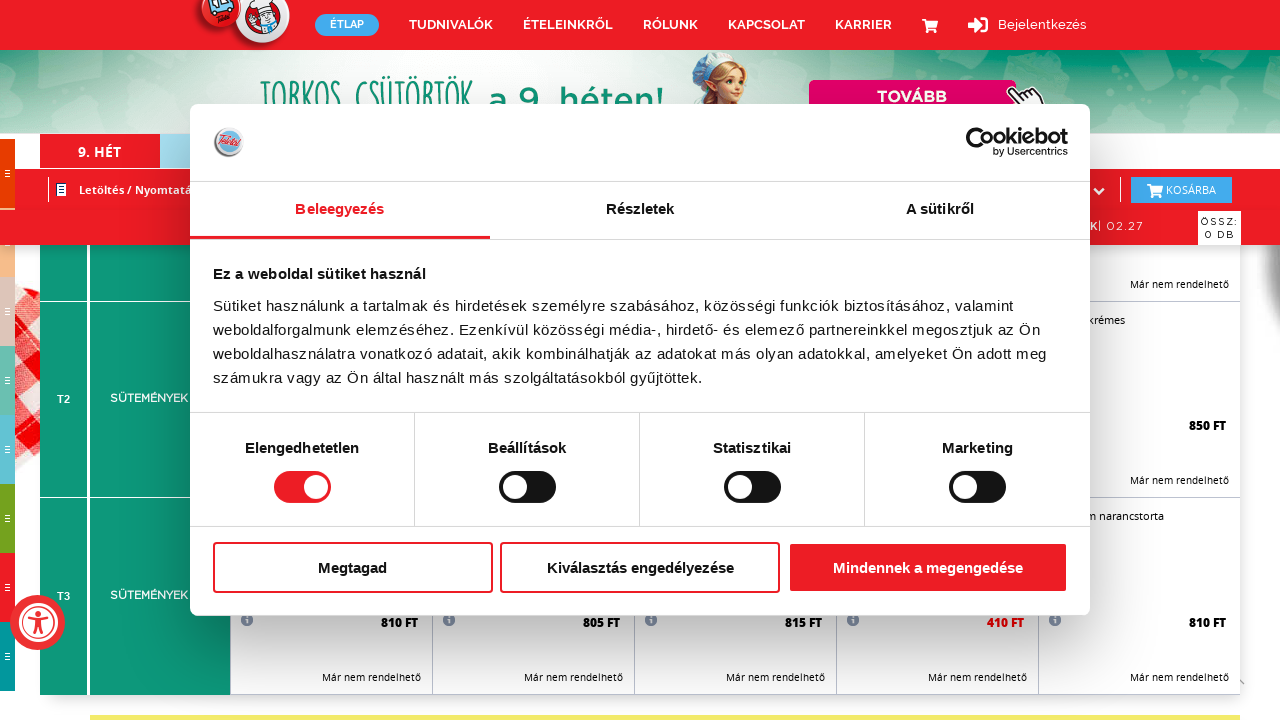

Waited 1 second for dynamic content to load
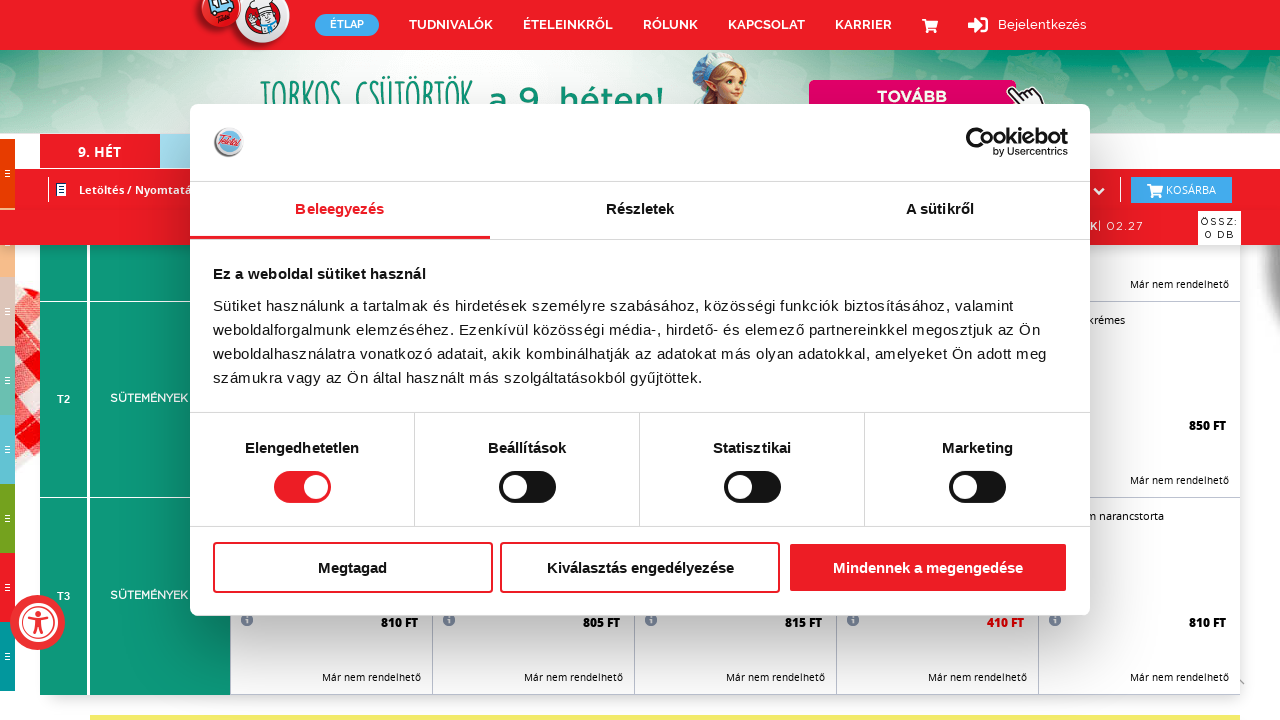

Checked scroll height: 10253px
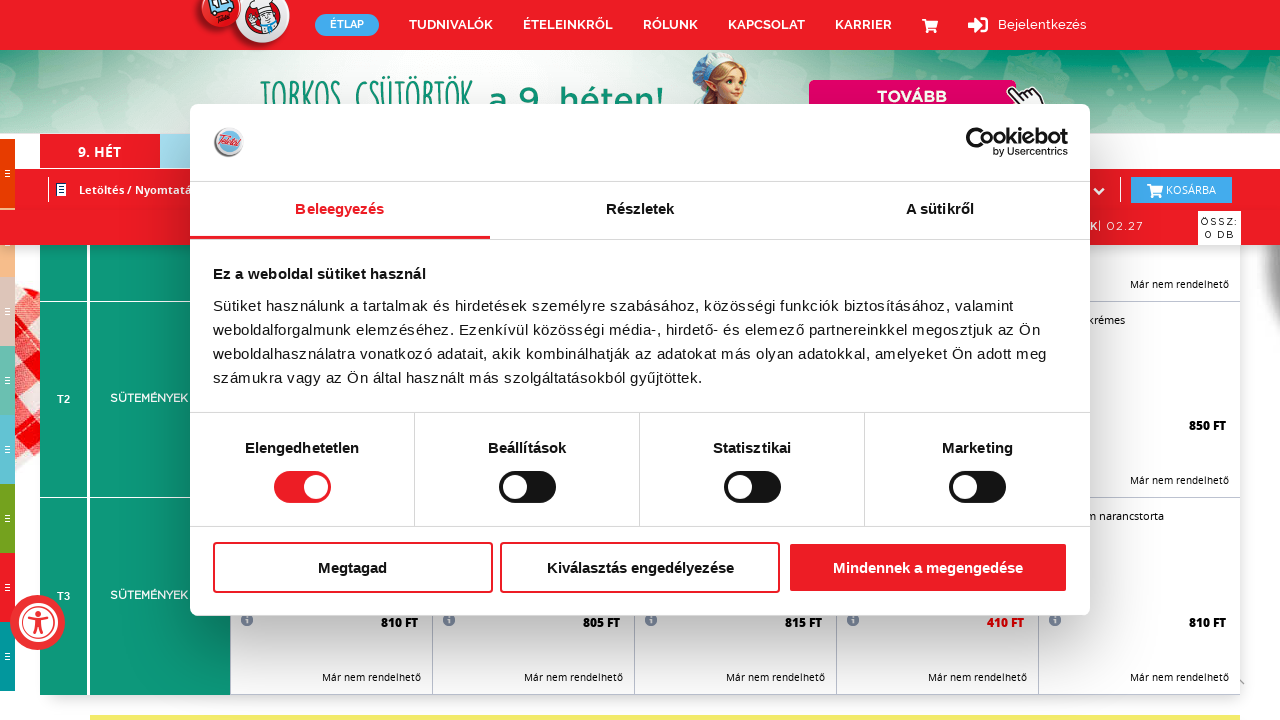

Scrolled down by screen height increment 10
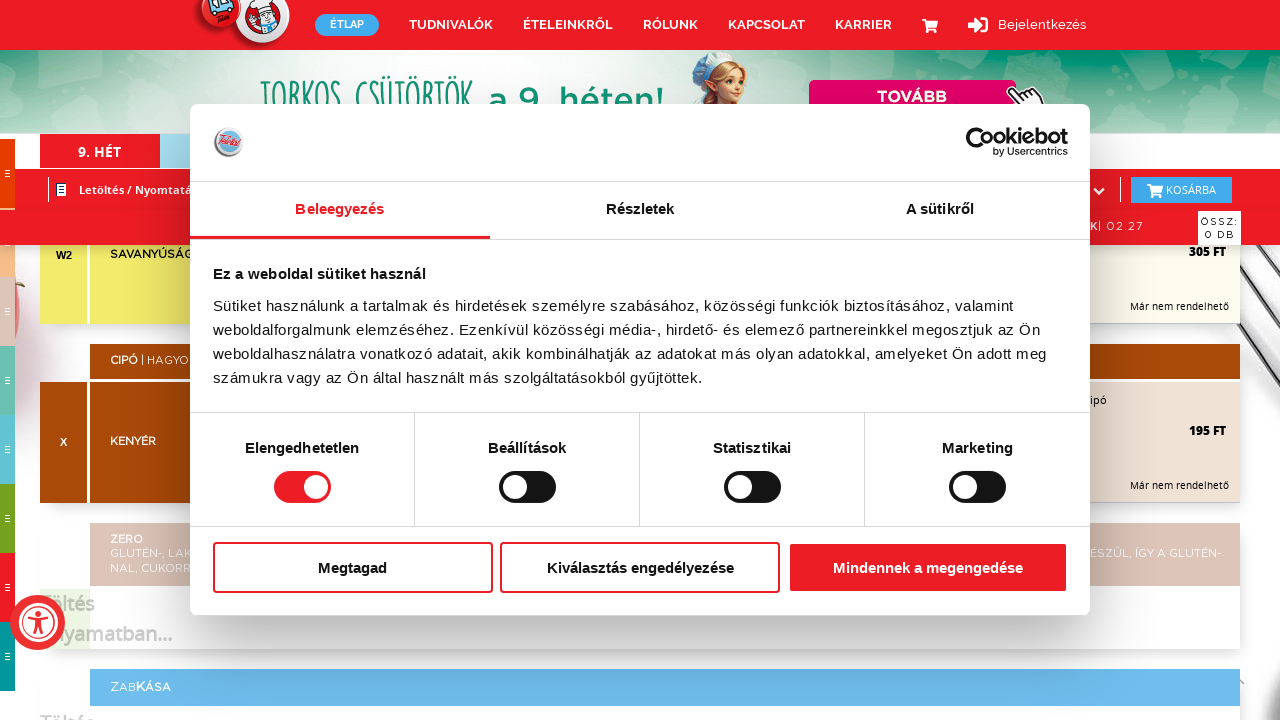

Waited 1 second for dynamic content to load
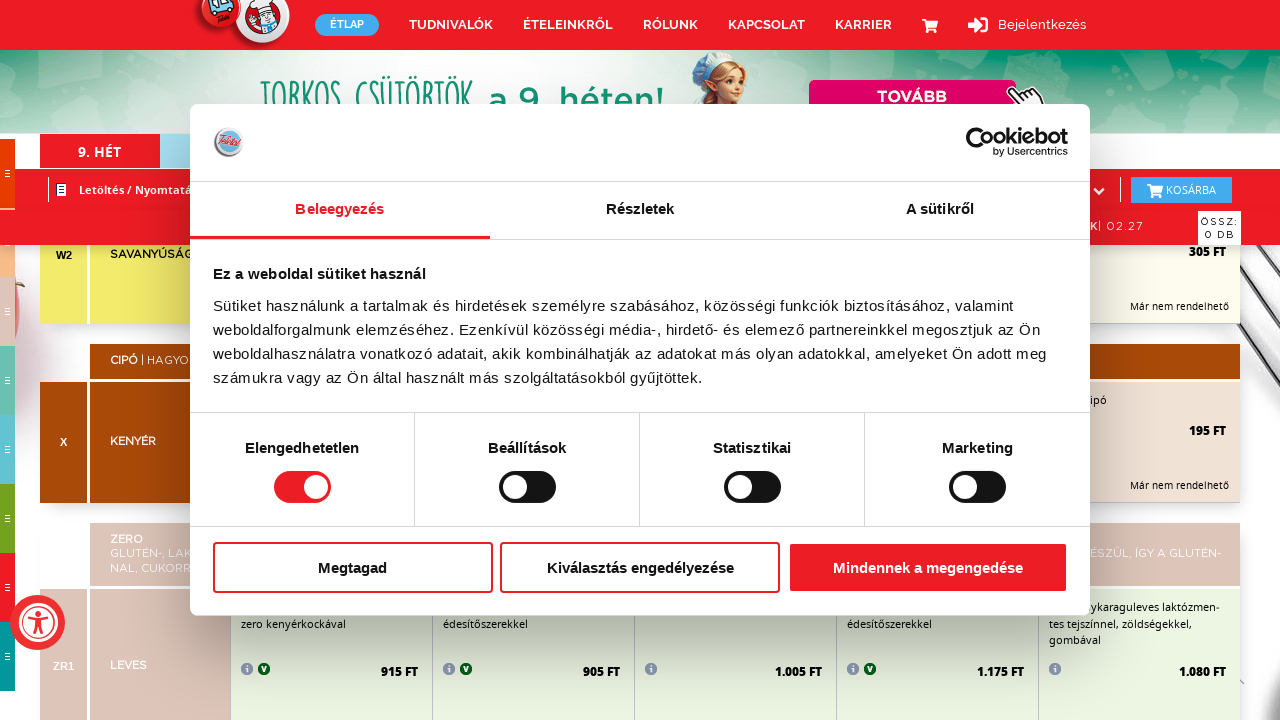

Checked scroll height: 11726px
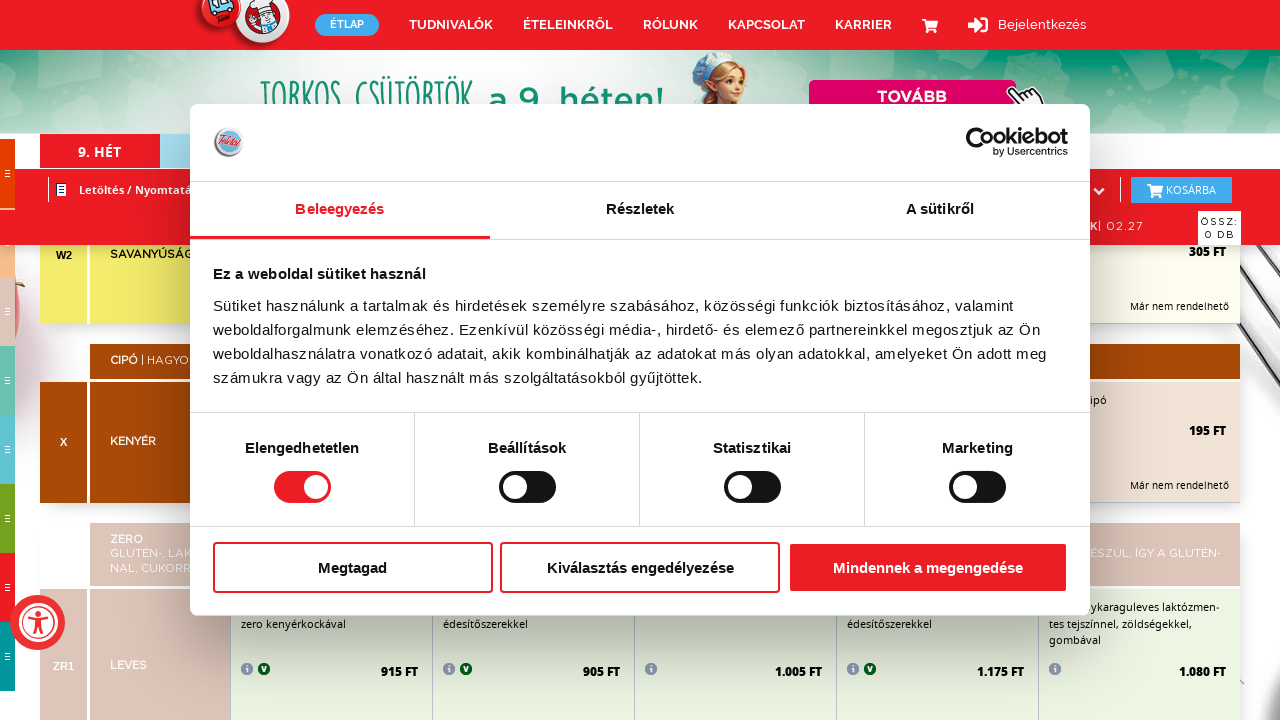

Scrolled down by screen height increment 11
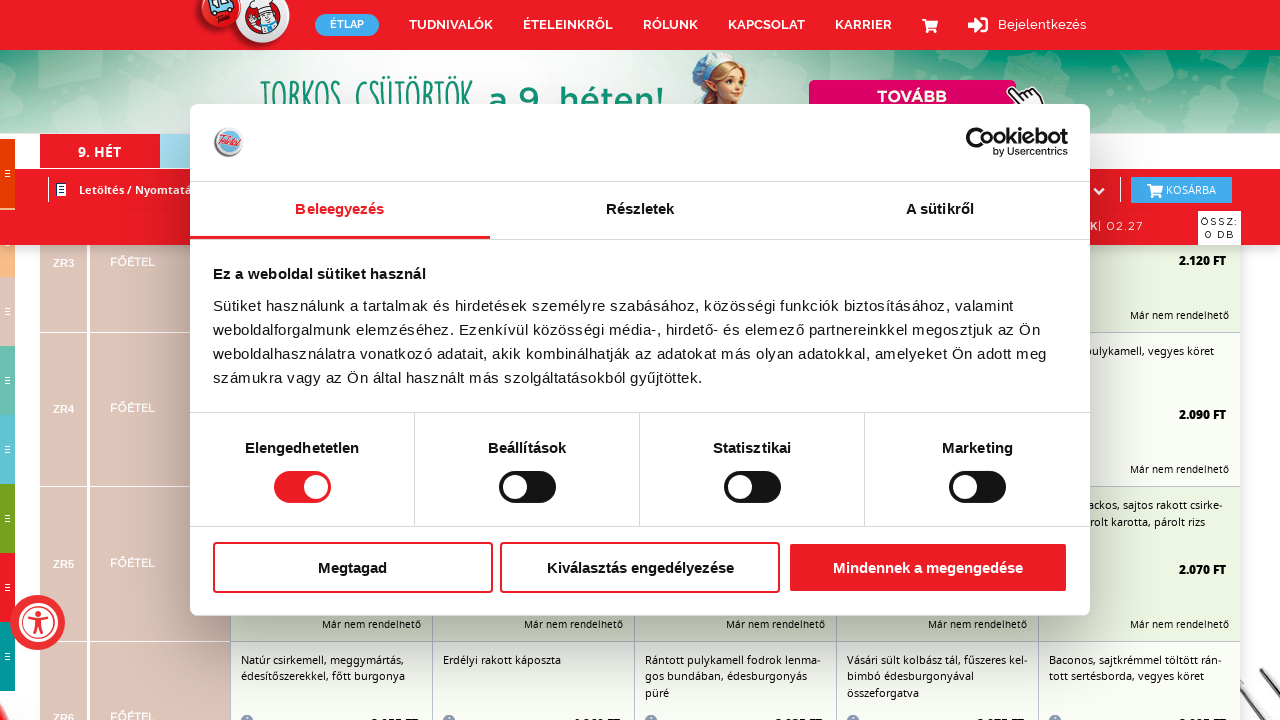

Waited 1 second for dynamic content to load
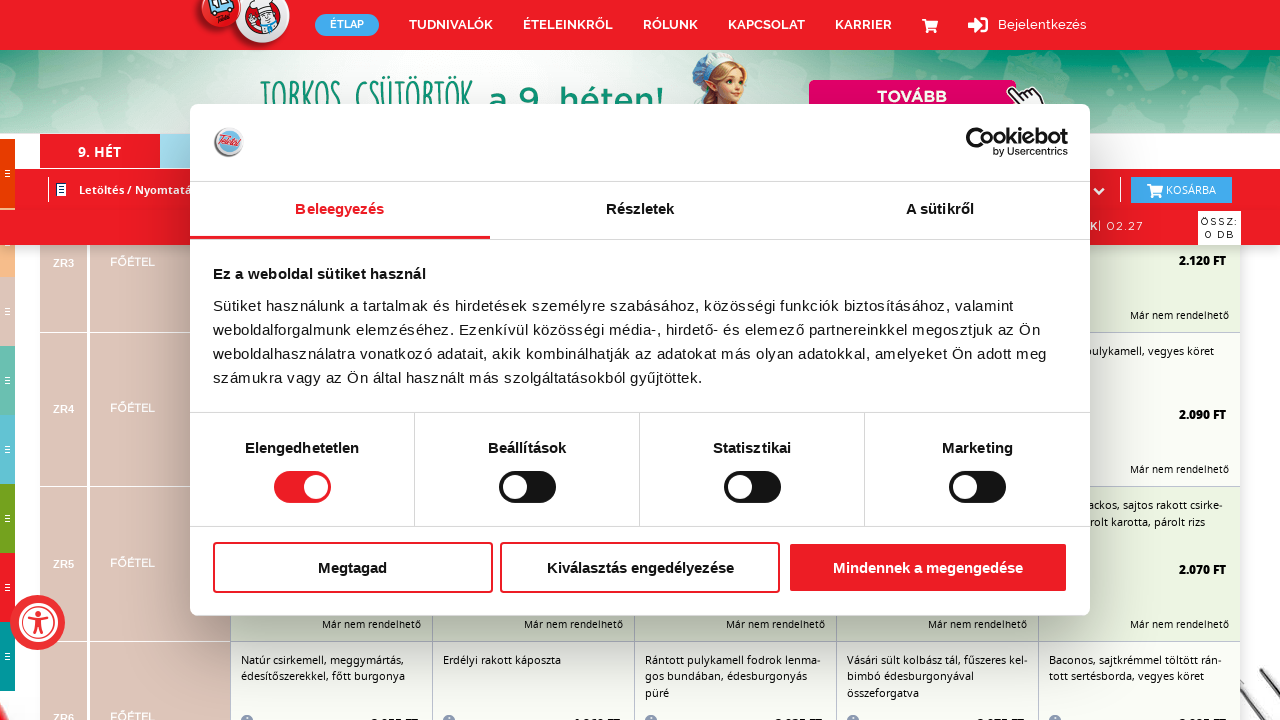

Checked scroll height: 11726px
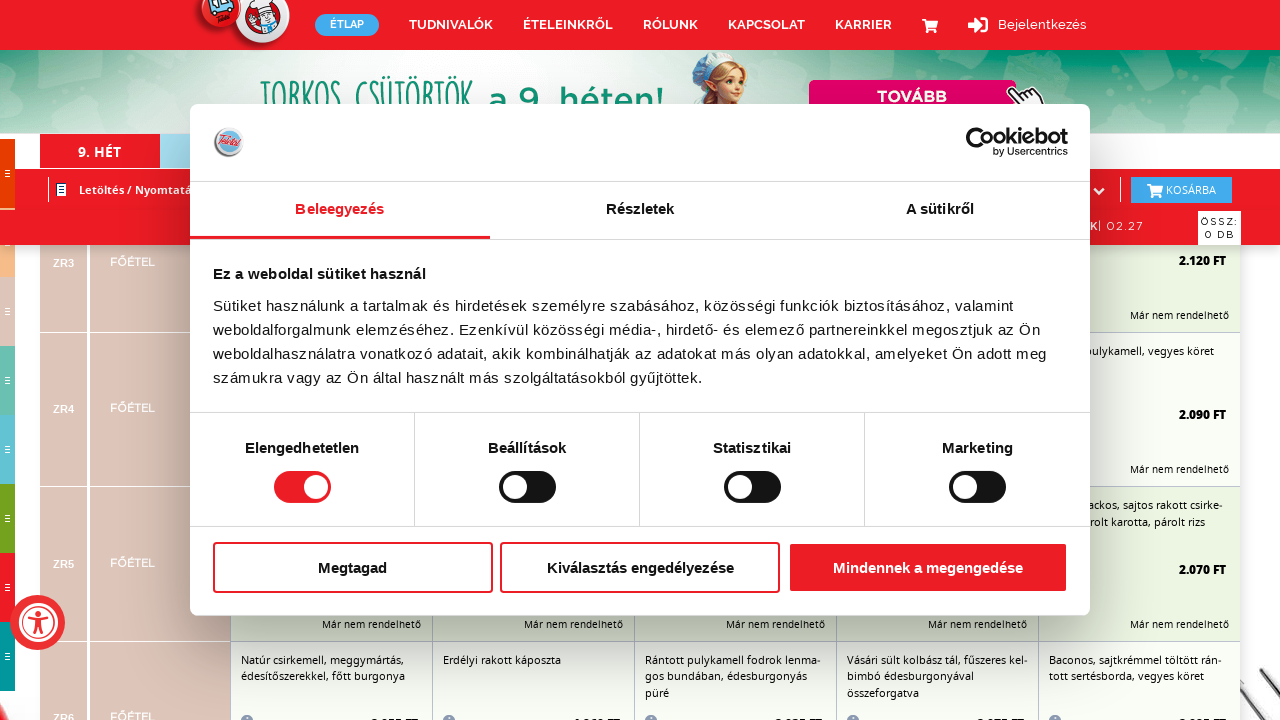

Scrolled down by screen height increment 12
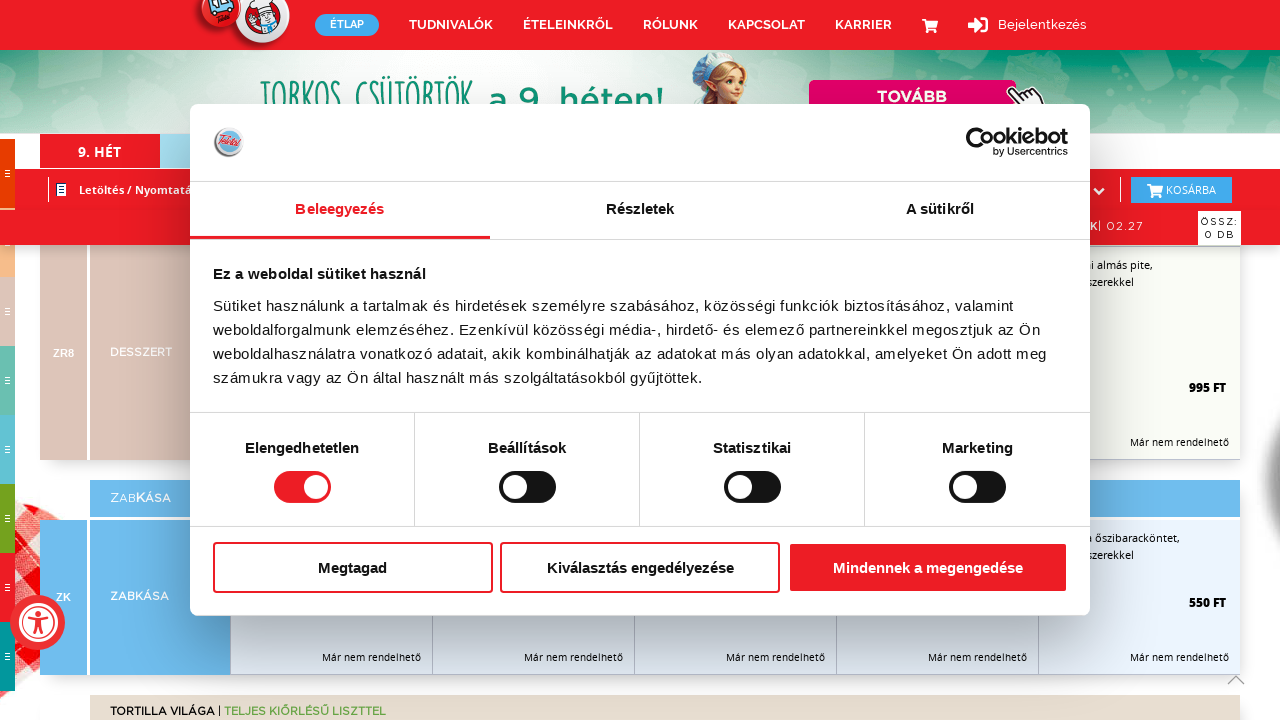

Waited 1 second for dynamic content to load
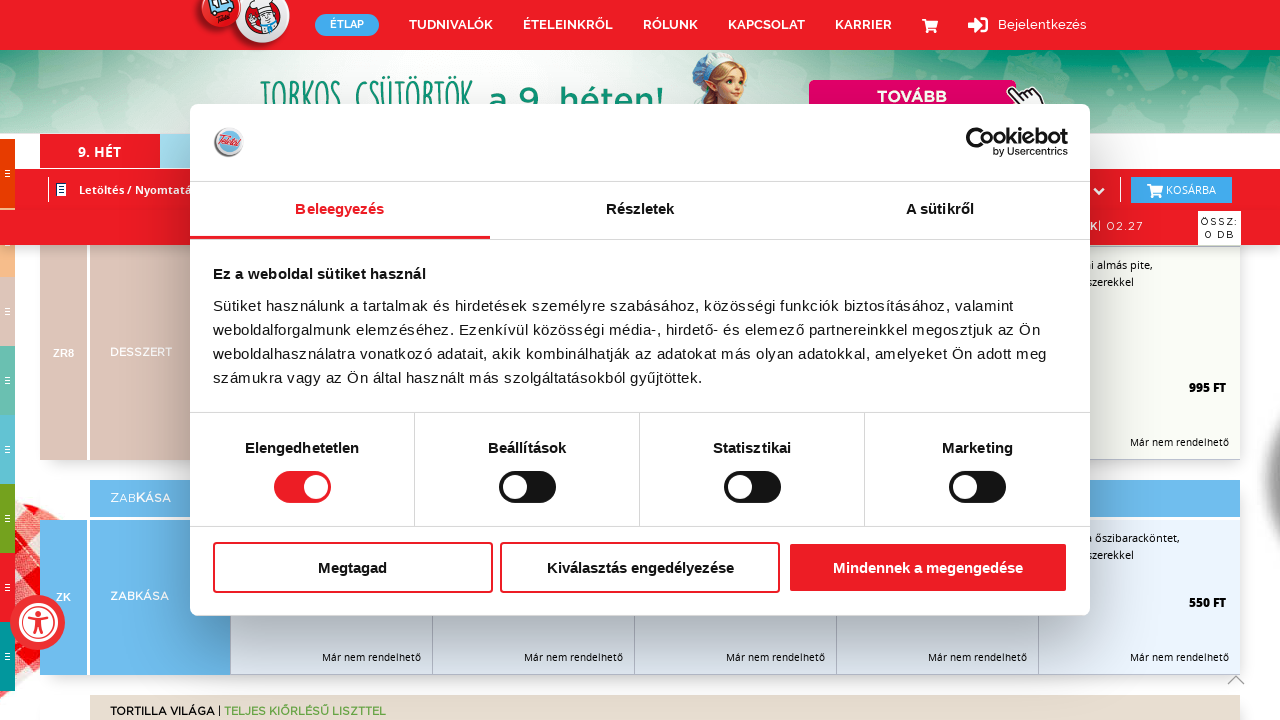

Checked scroll height: 12554px
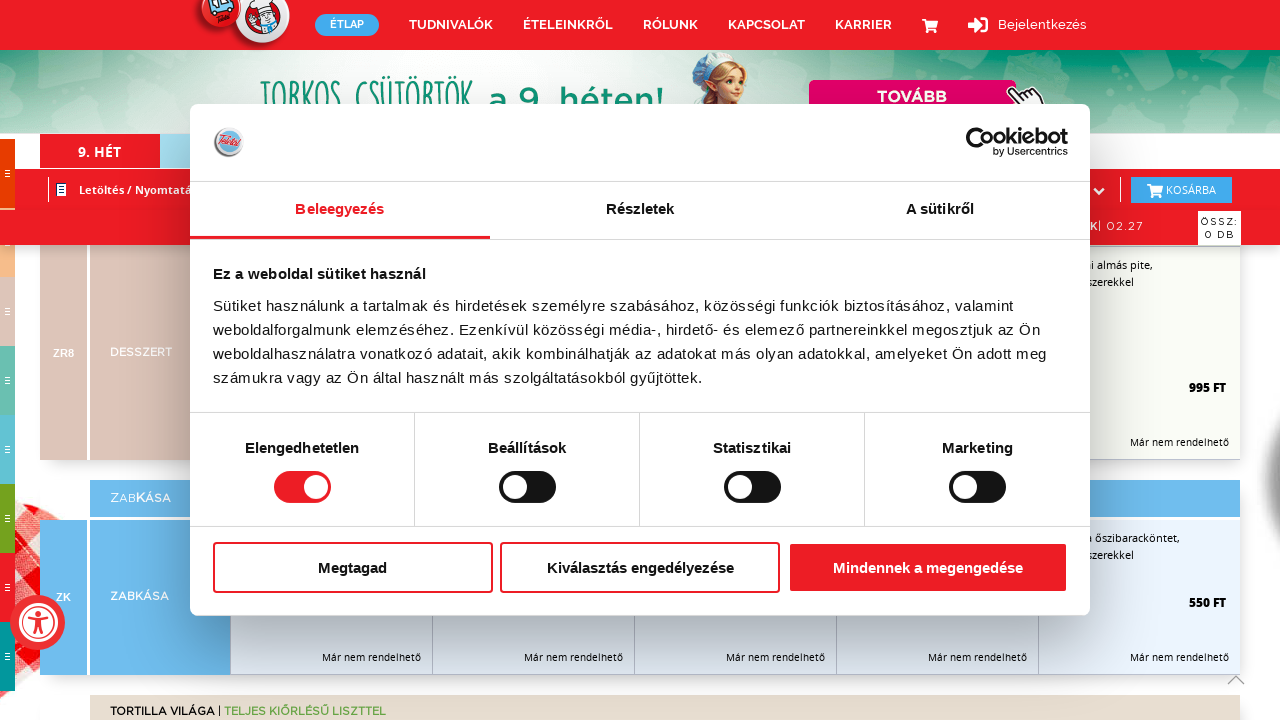

Scrolled down by screen height increment 13
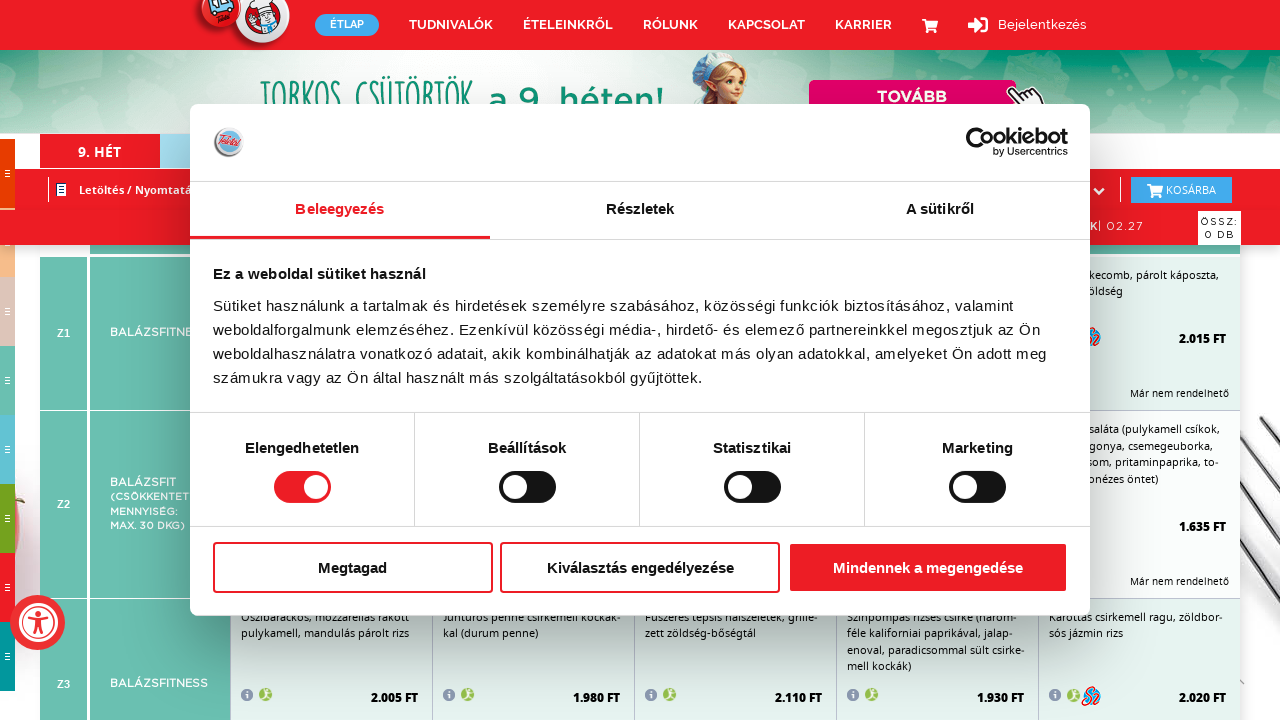

Waited 1 second for dynamic content to load
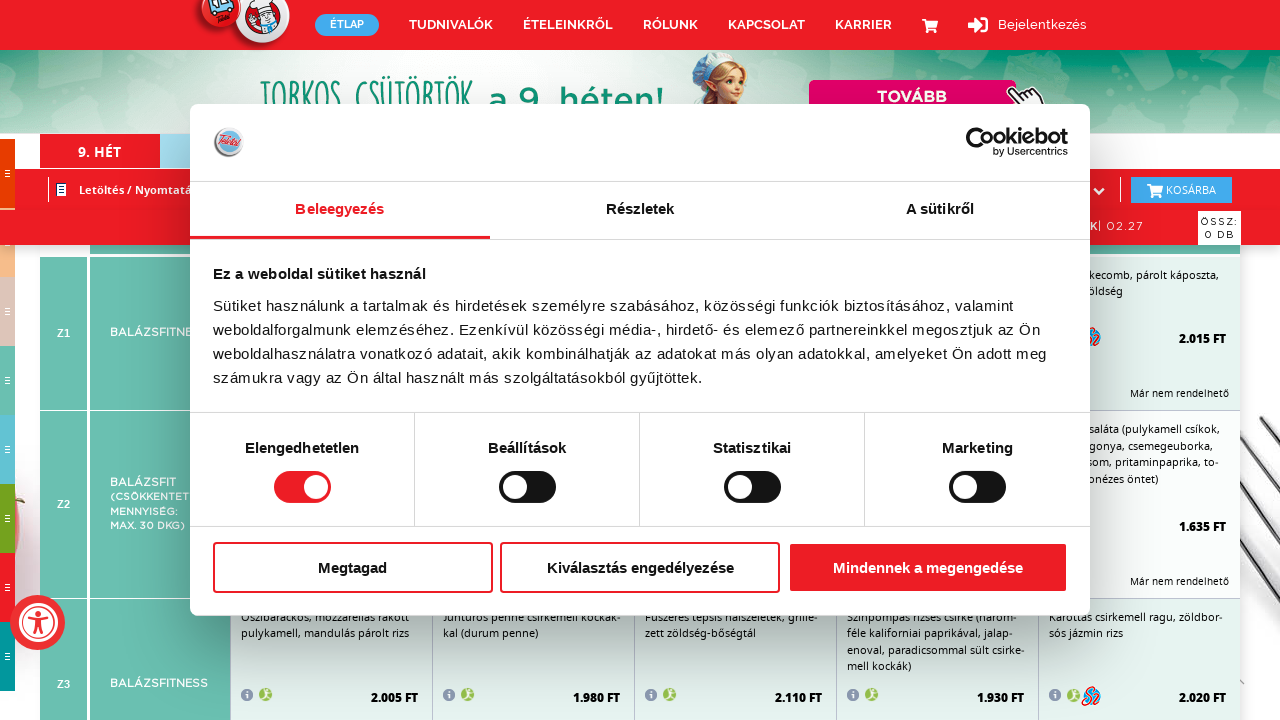

Checked scroll height: 13170px
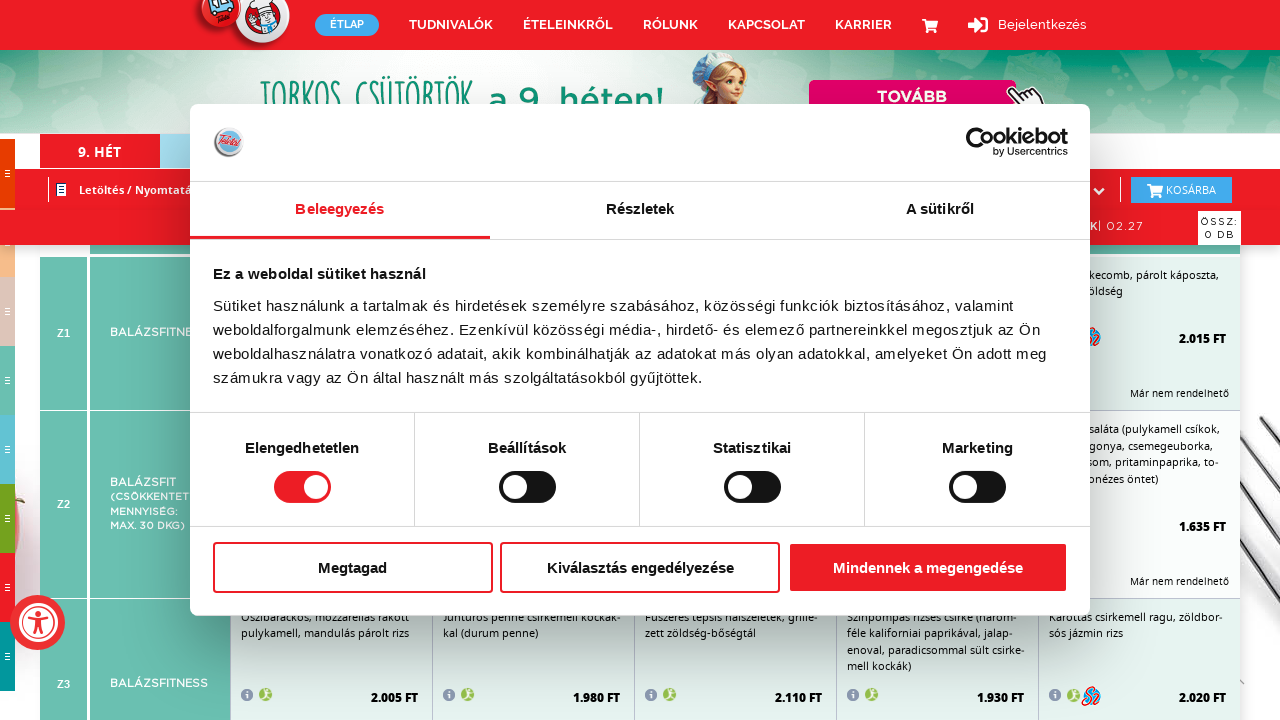

Scrolled down by screen height increment 14
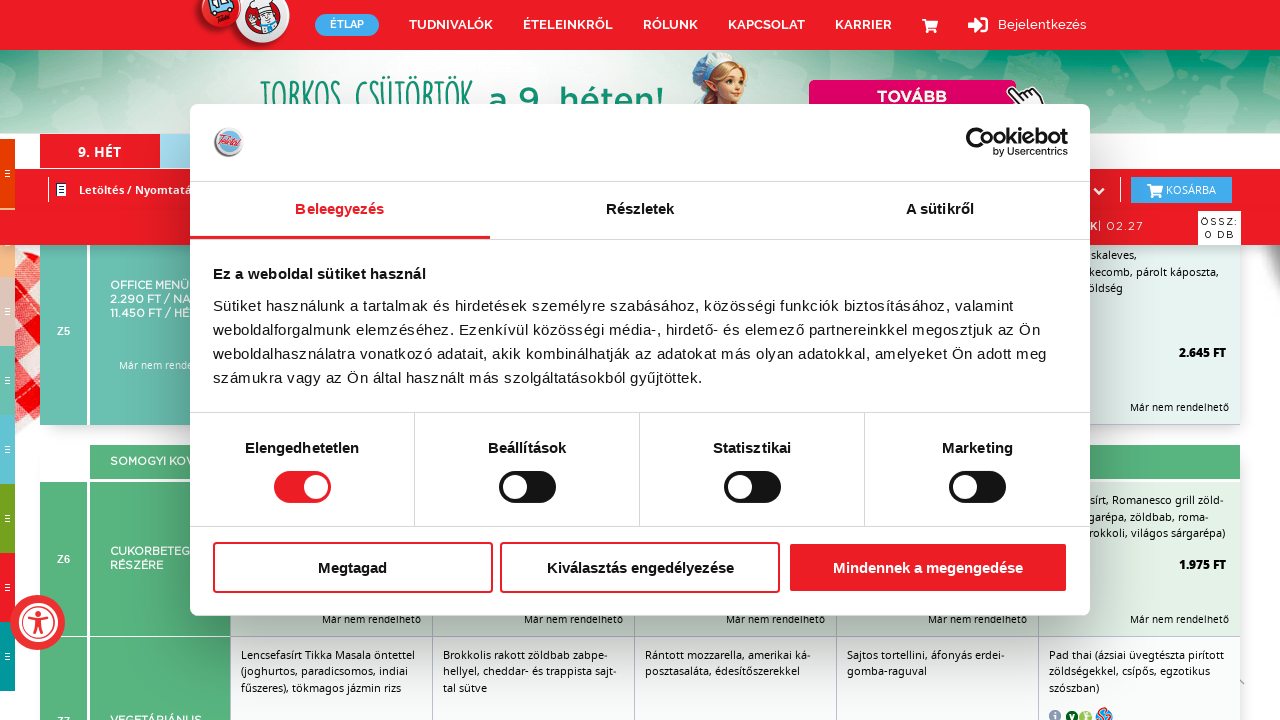

Waited 1 second for dynamic content to load
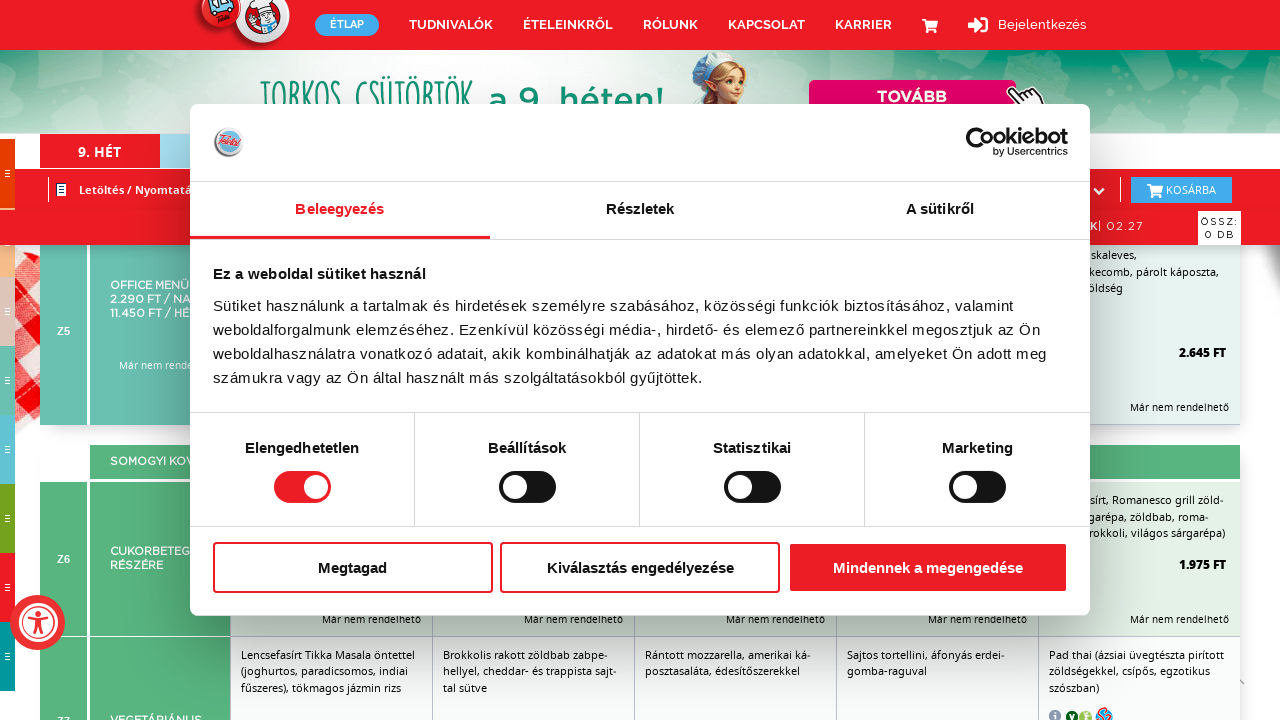

Checked scroll height: 13232px
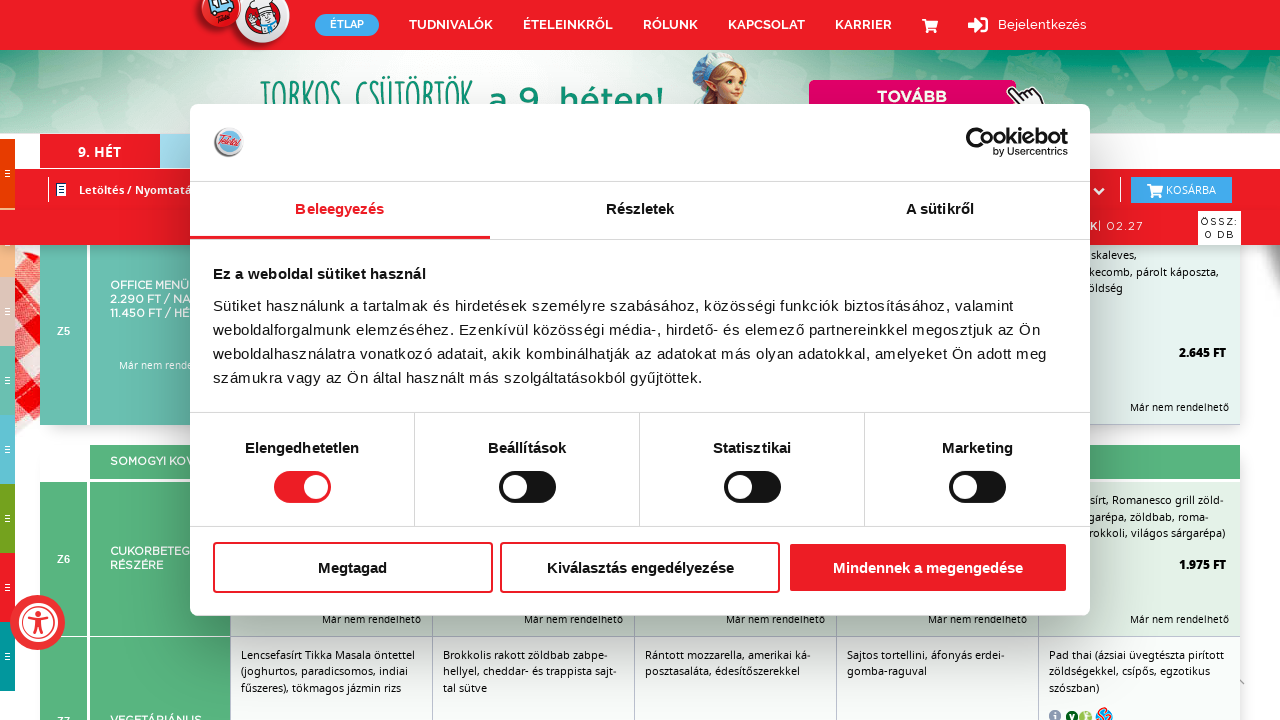

Scrolled down by screen height increment 15
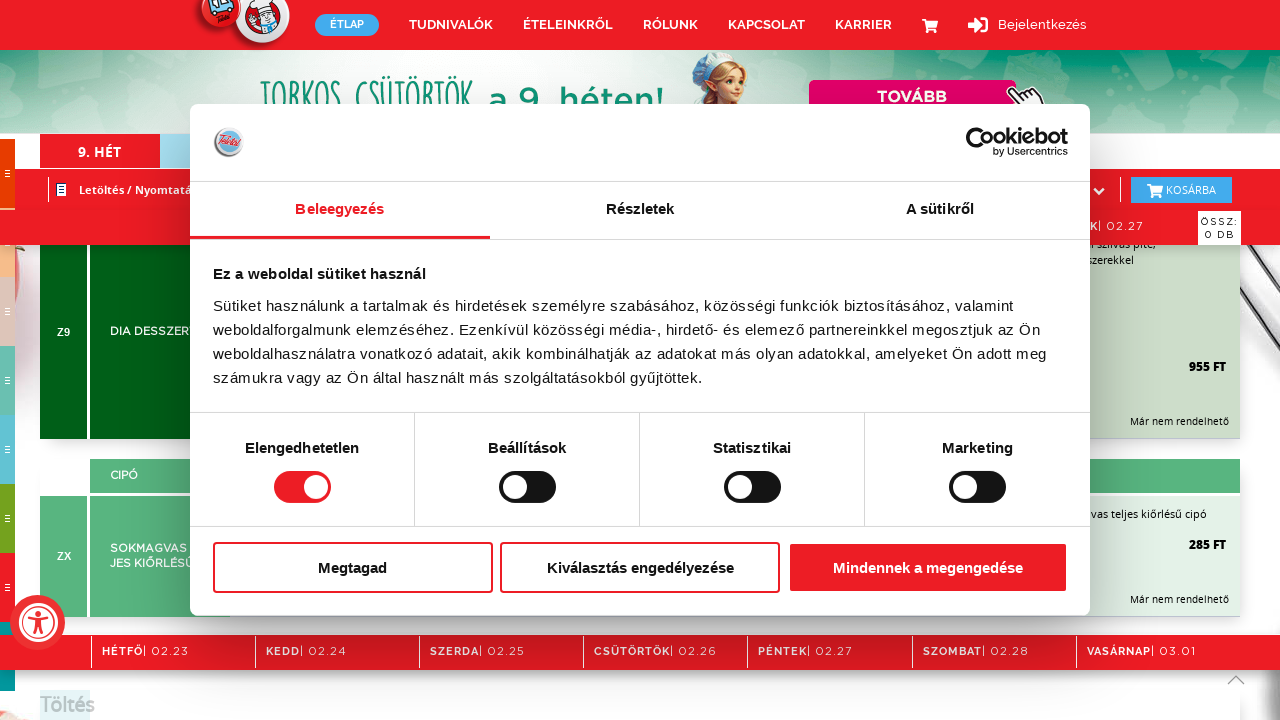

Waited 1 second for dynamic content to load
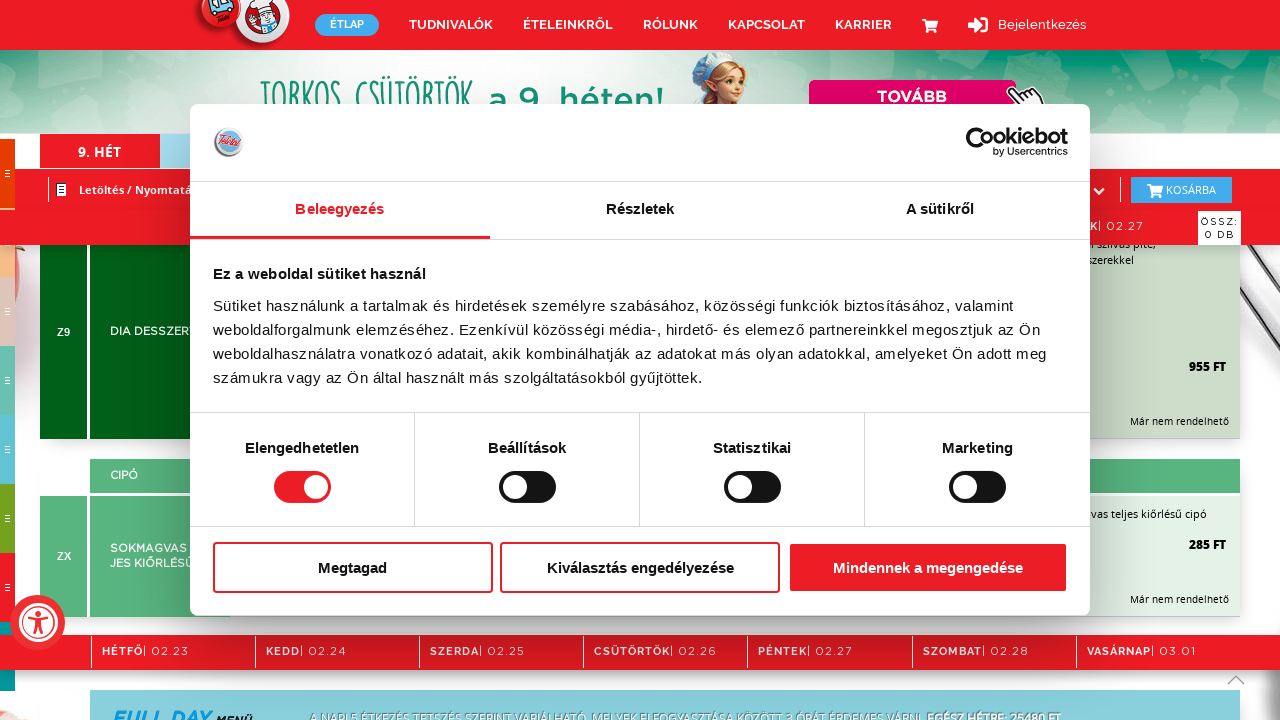

Checked scroll height: 13921px
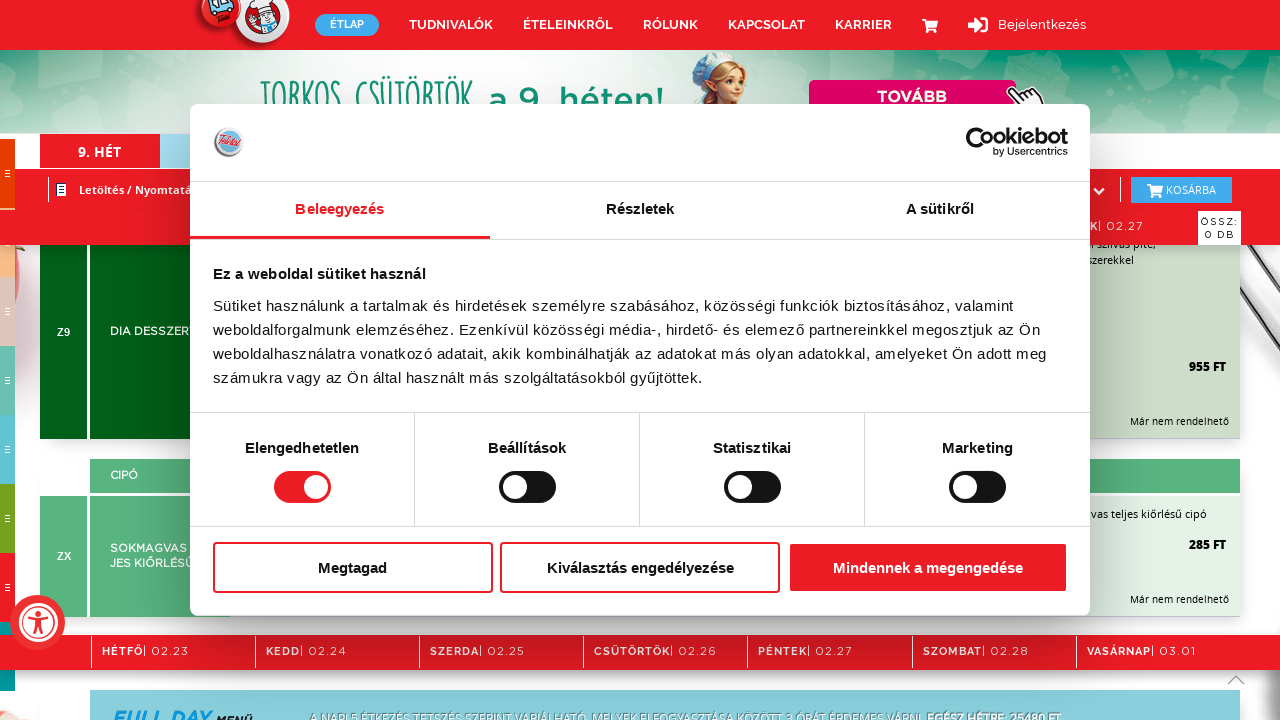

Scrolled down by screen height increment 16
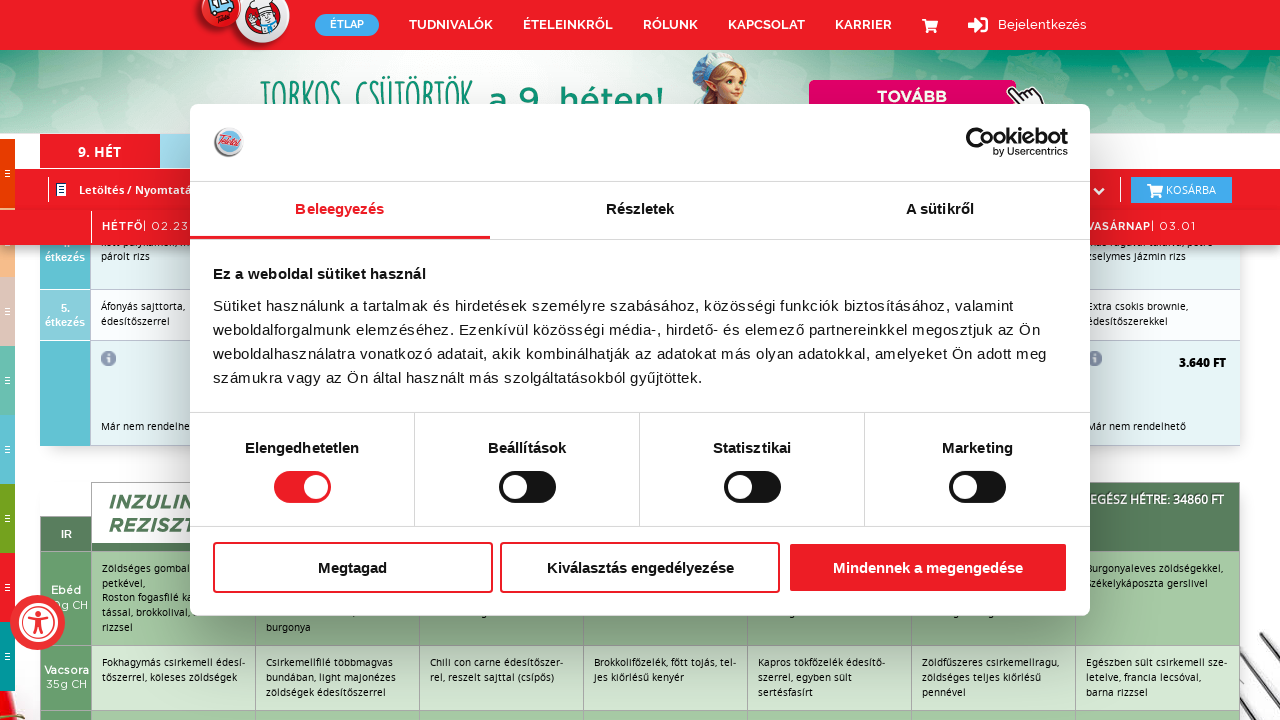

Waited 1 second for dynamic content to load
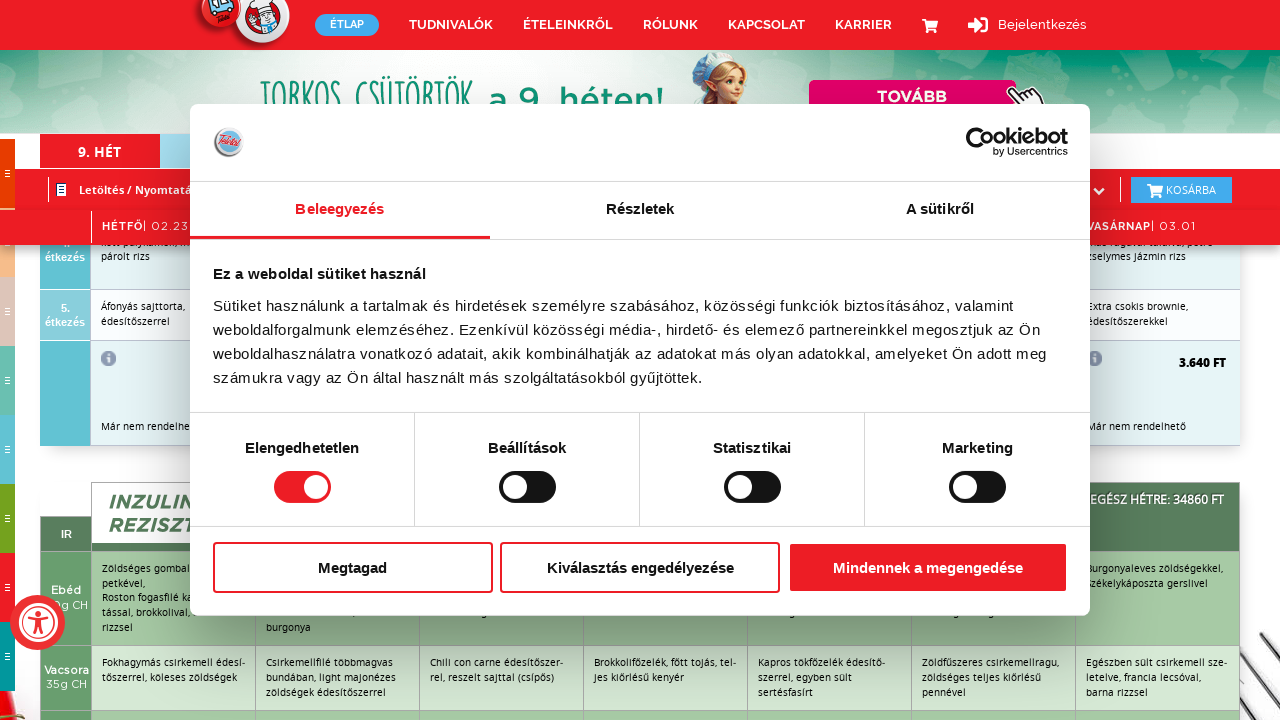

Checked scroll height: 14411px
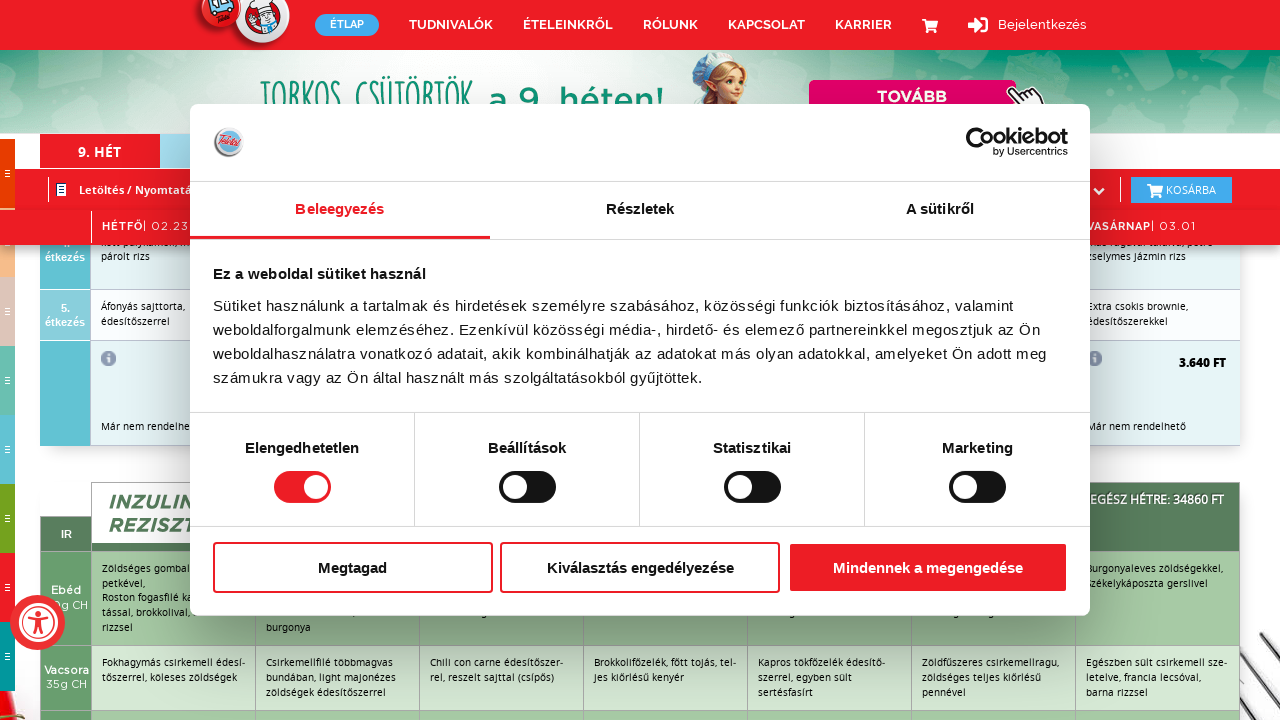

Scrolled down by screen height increment 17
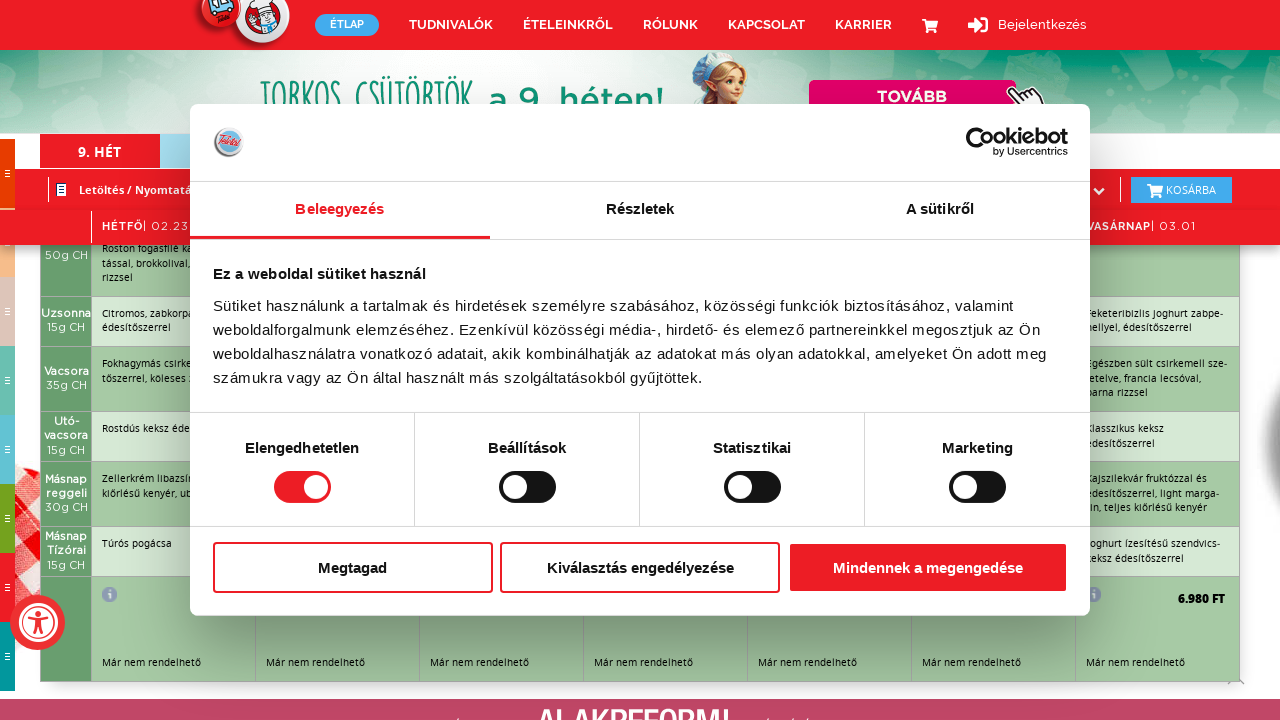

Waited 1 second for dynamic content to load
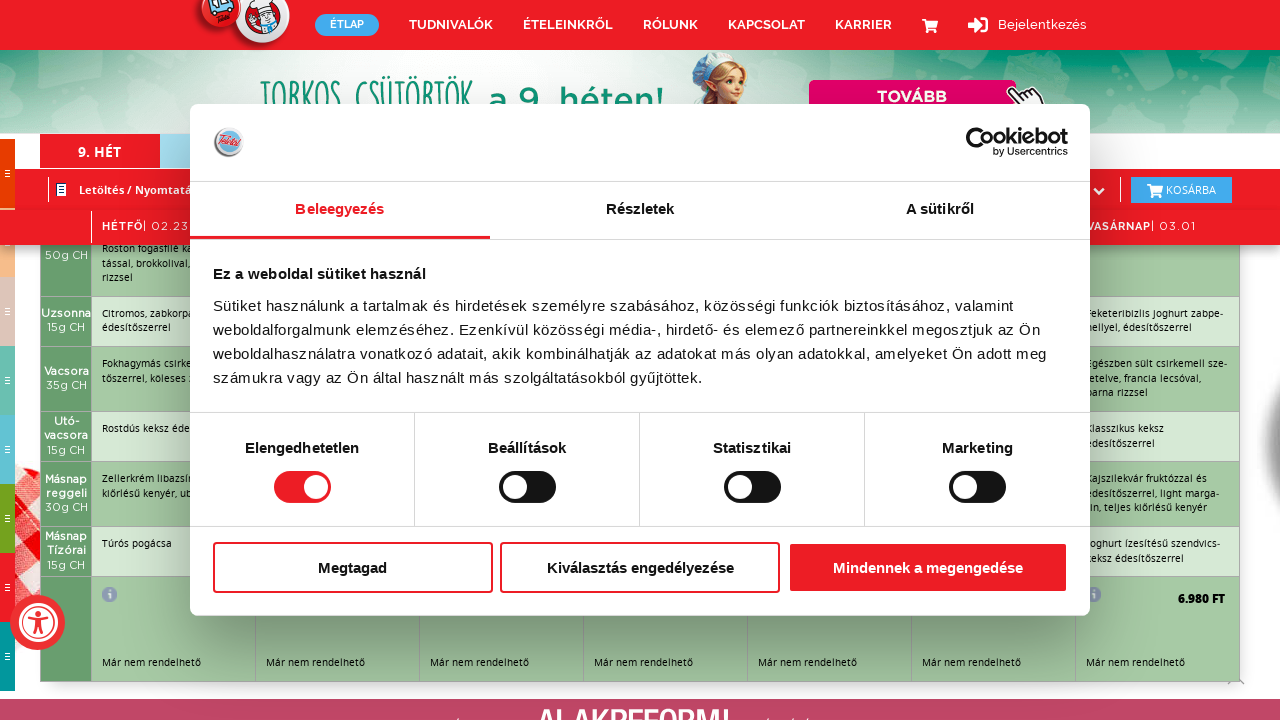

Checked scroll height: 14411px
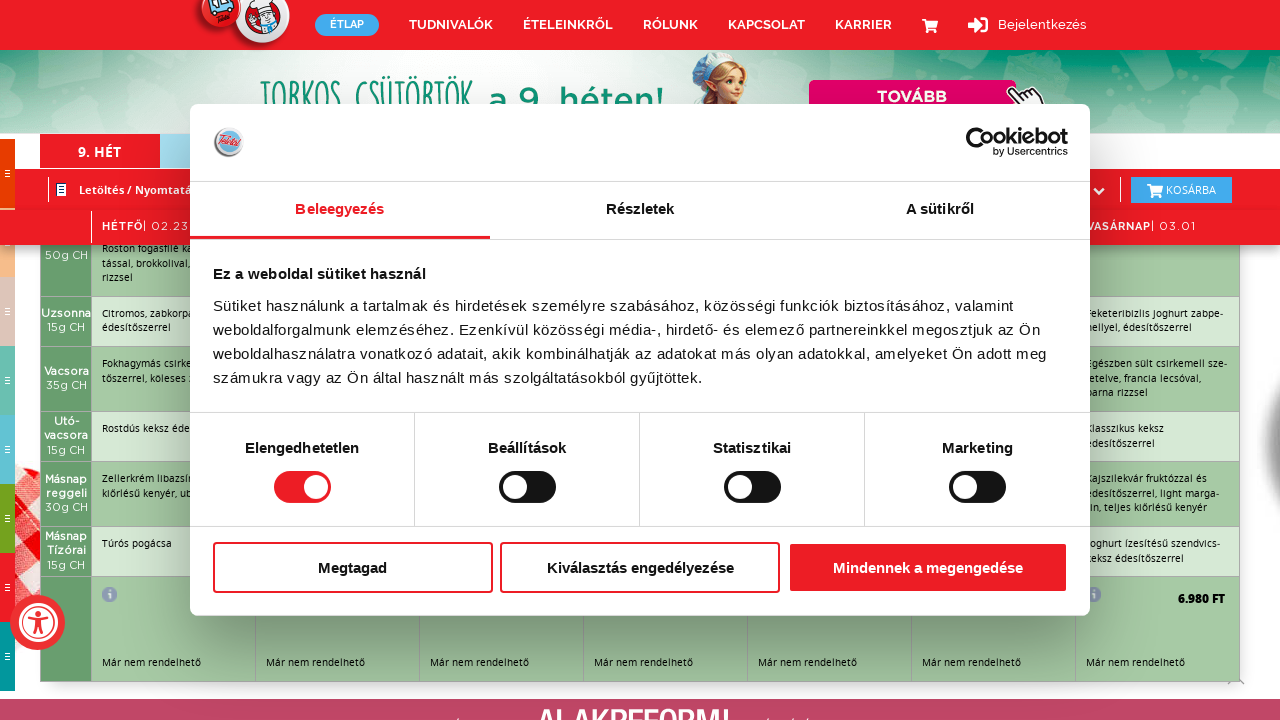

Scrolled down by screen height increment 18
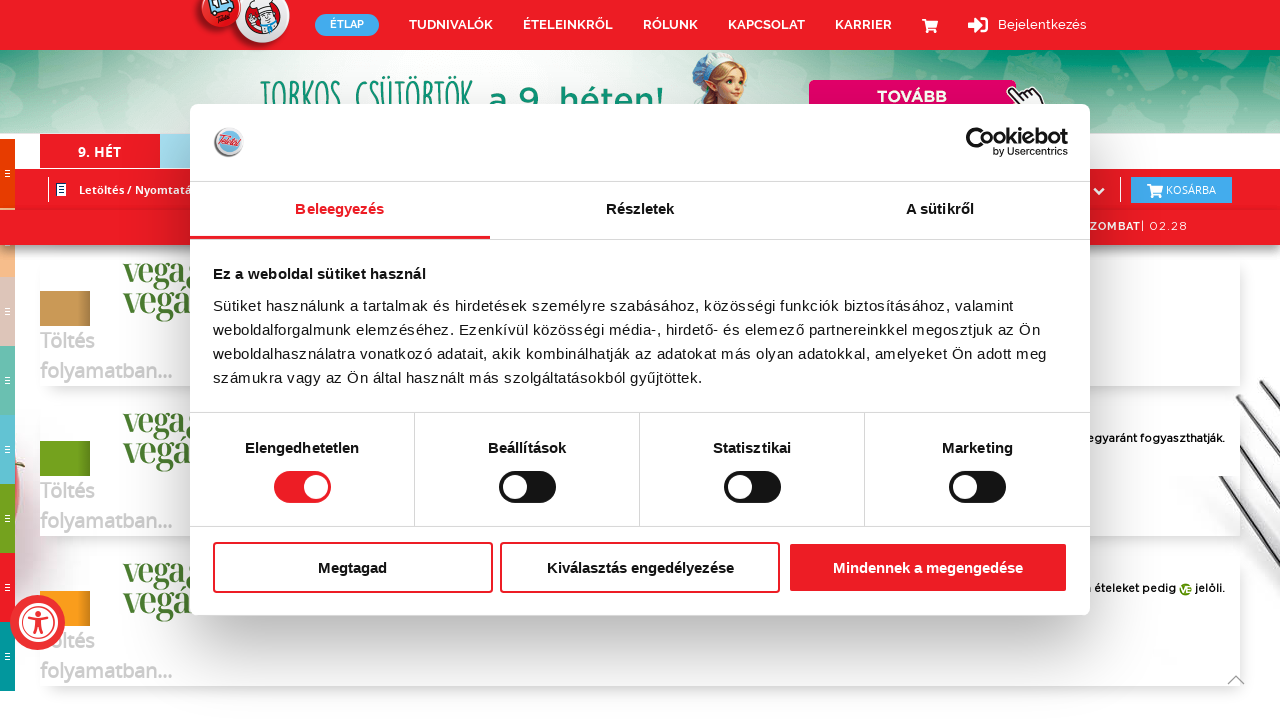

Waited 1 second for dynamic content to load
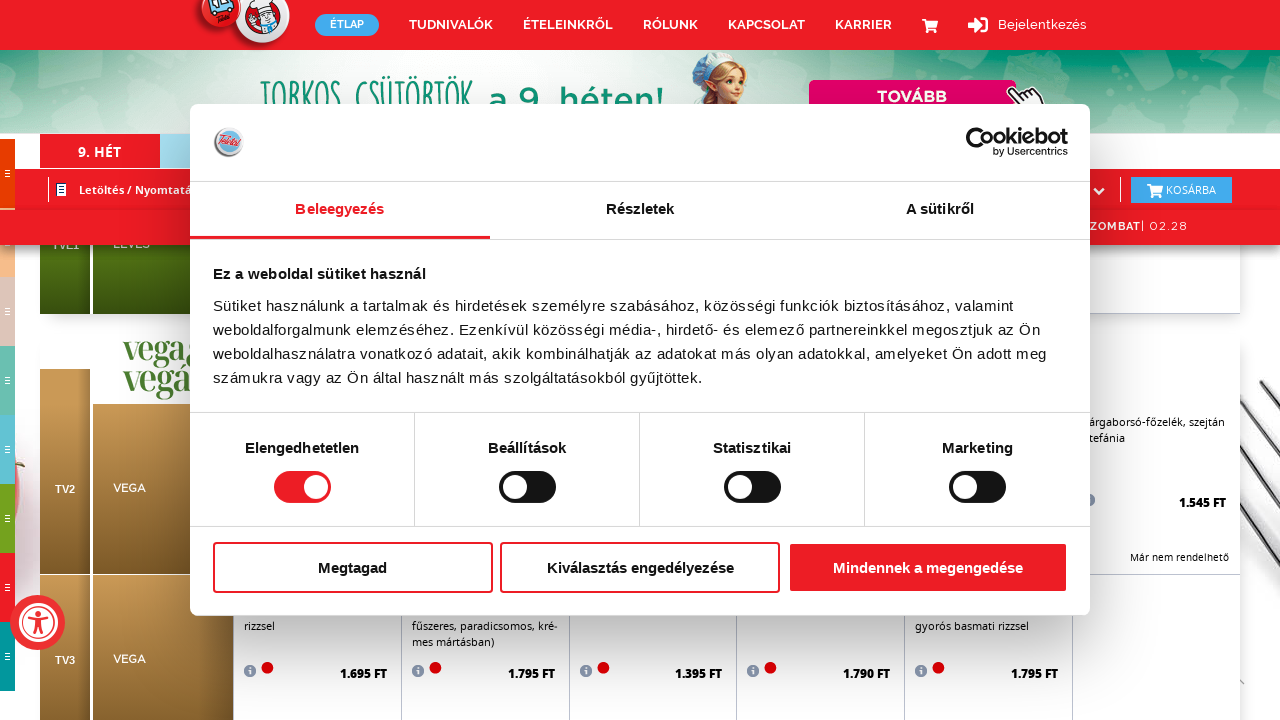

Checked scroll height: 15368px
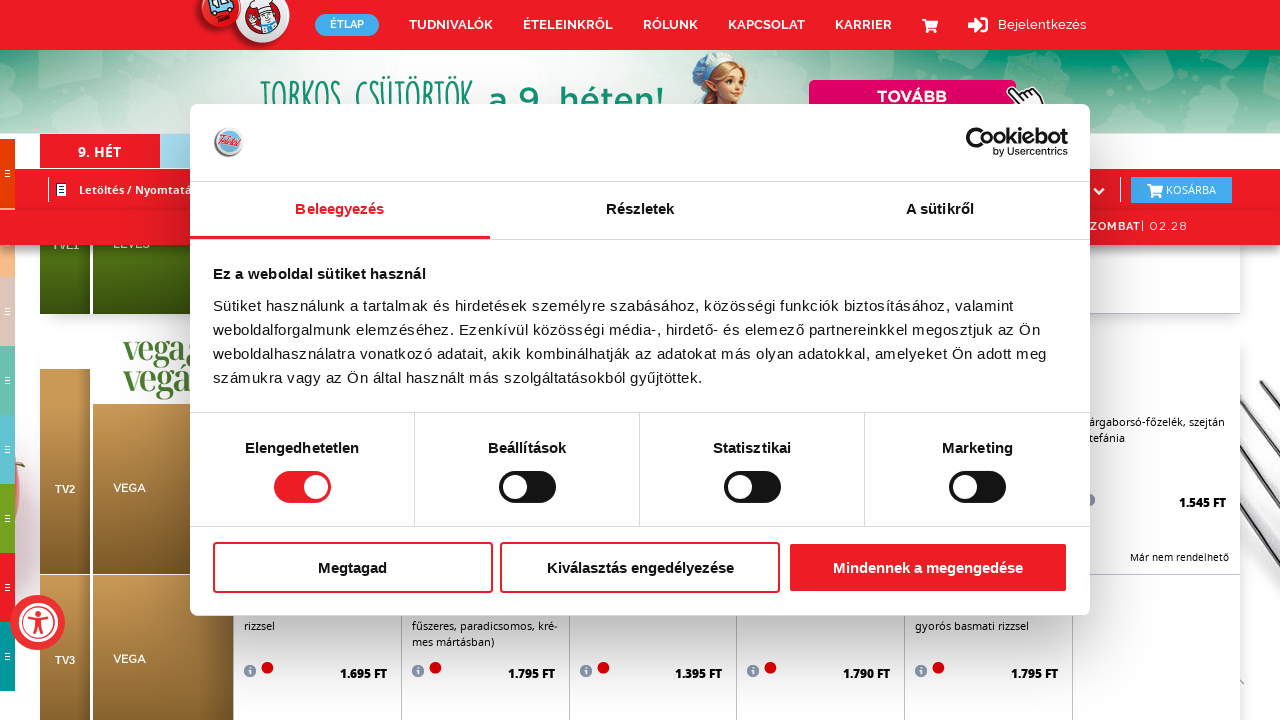

Scrolled down by screen height increment 19
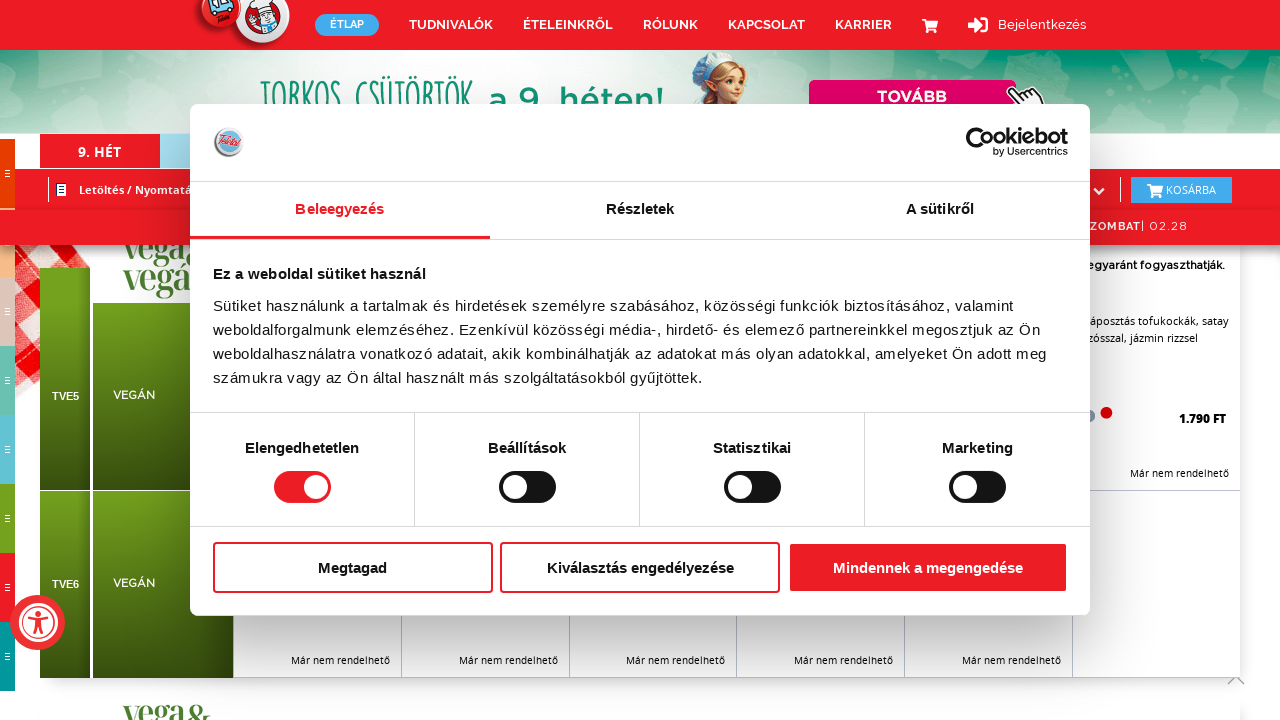

Waited 1 second for dynamic content to load
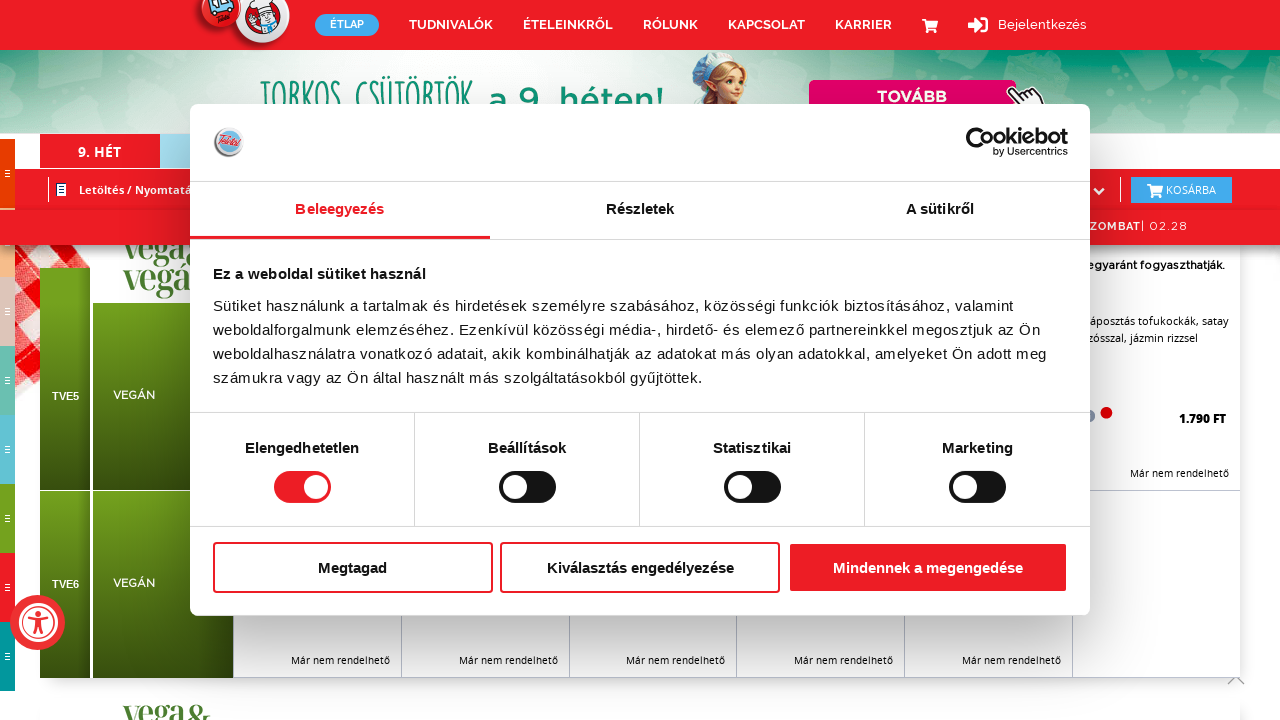

Checked scroll height: 15368px
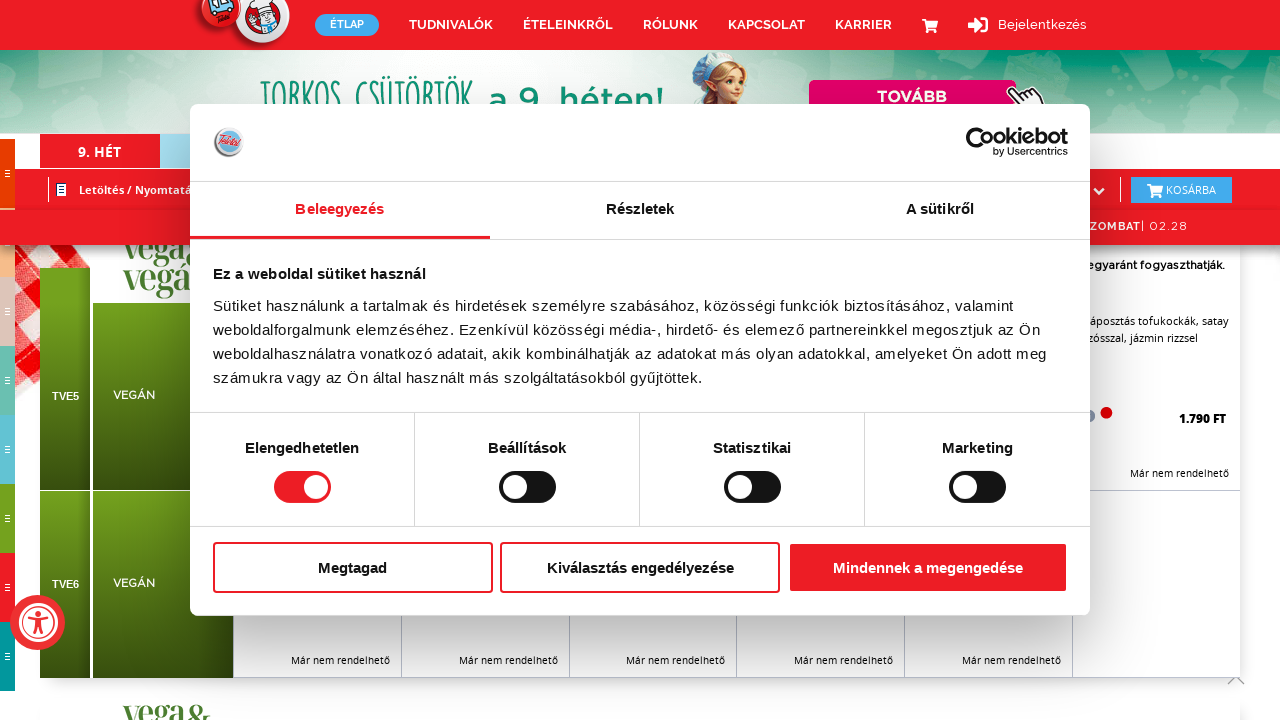

Scrolled down by screen height increment 20
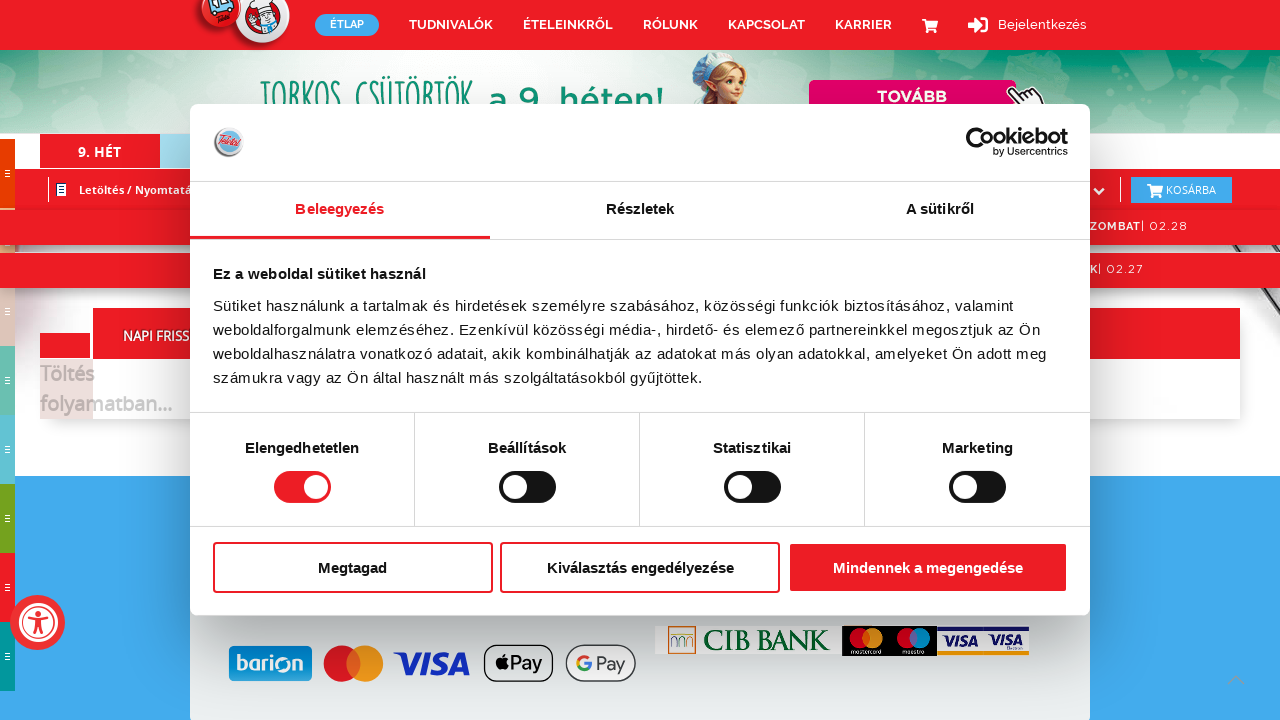

Waited 1 second for dynamic content to load
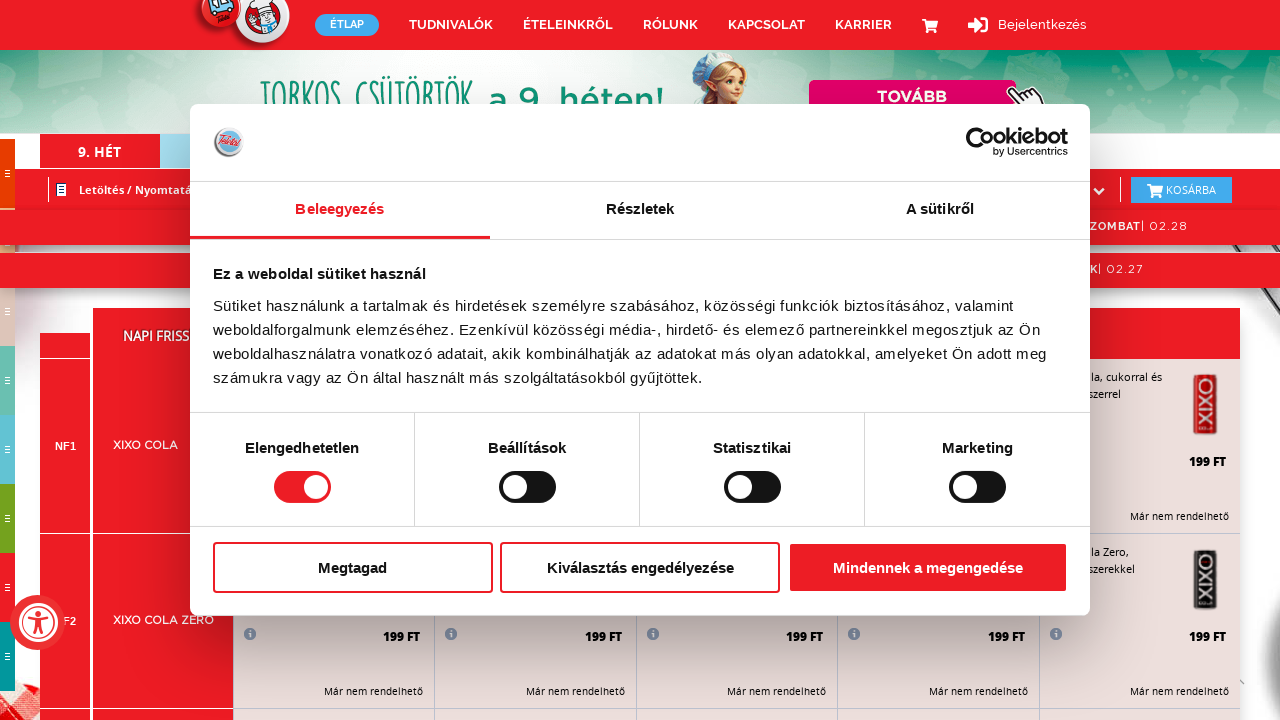

Checked scroll height: 17583px
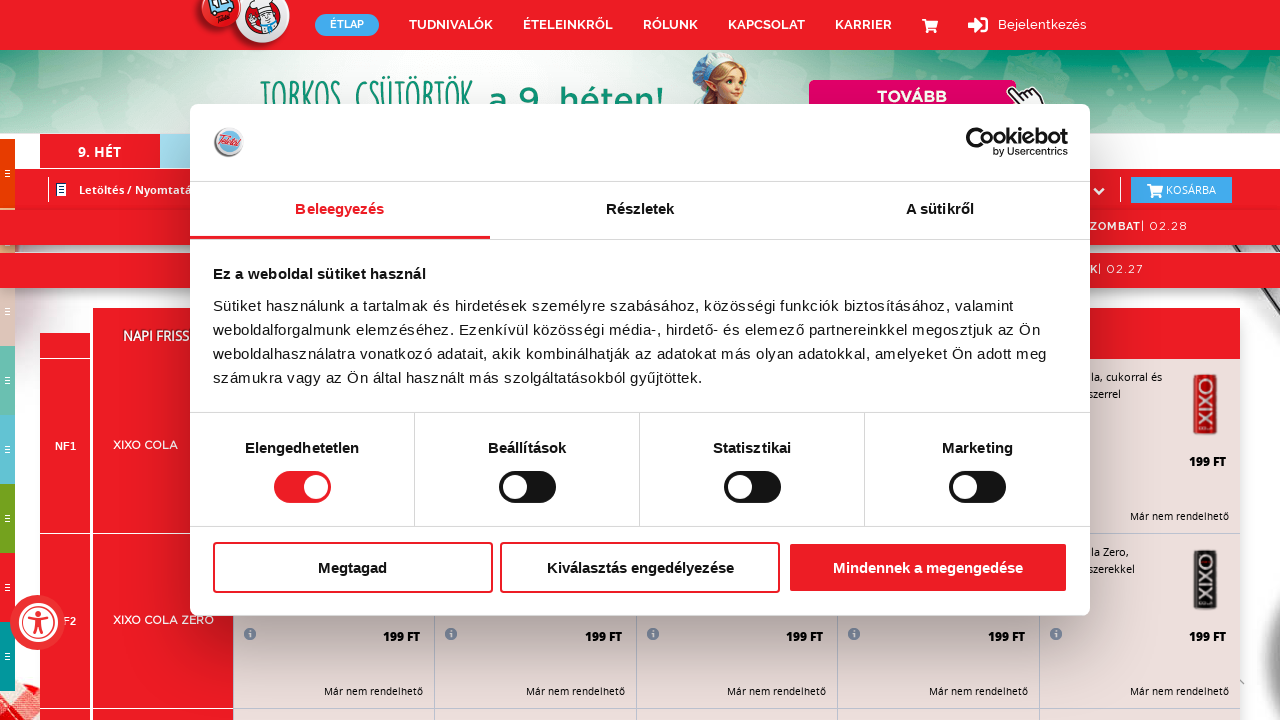

Scrolled down by screen height increment 21
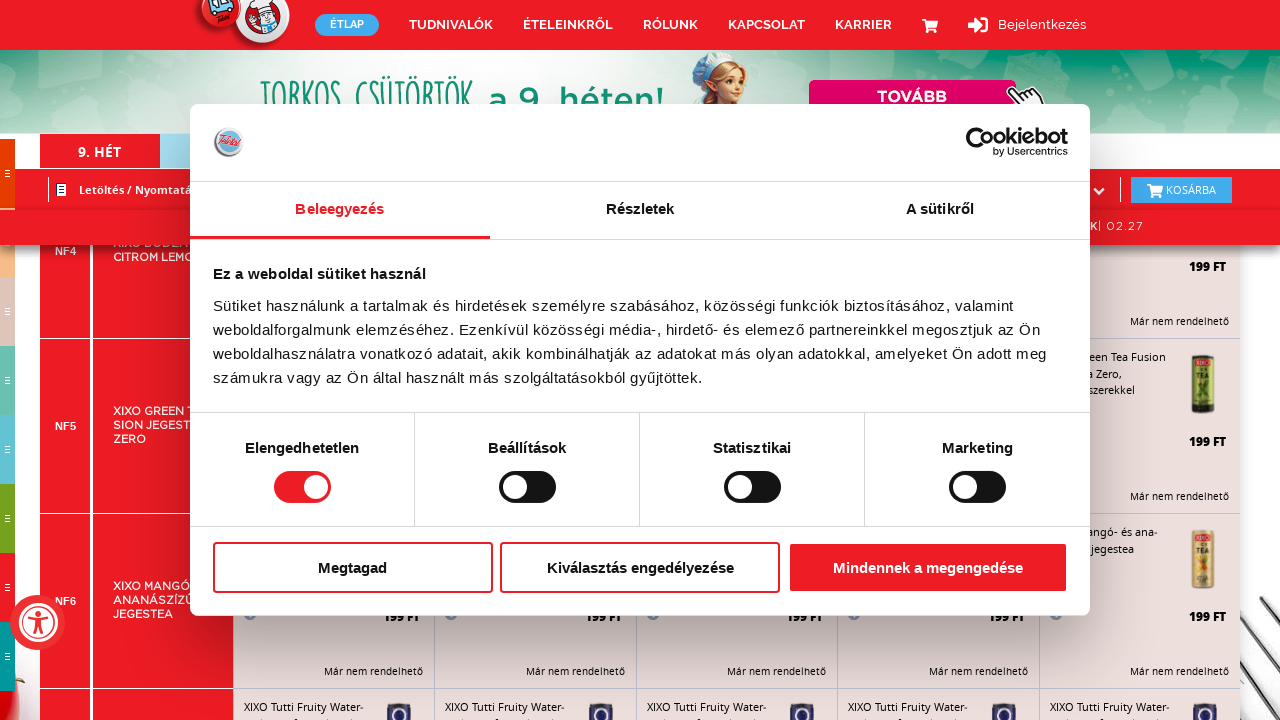

Waited 1 second for dynamic content to load
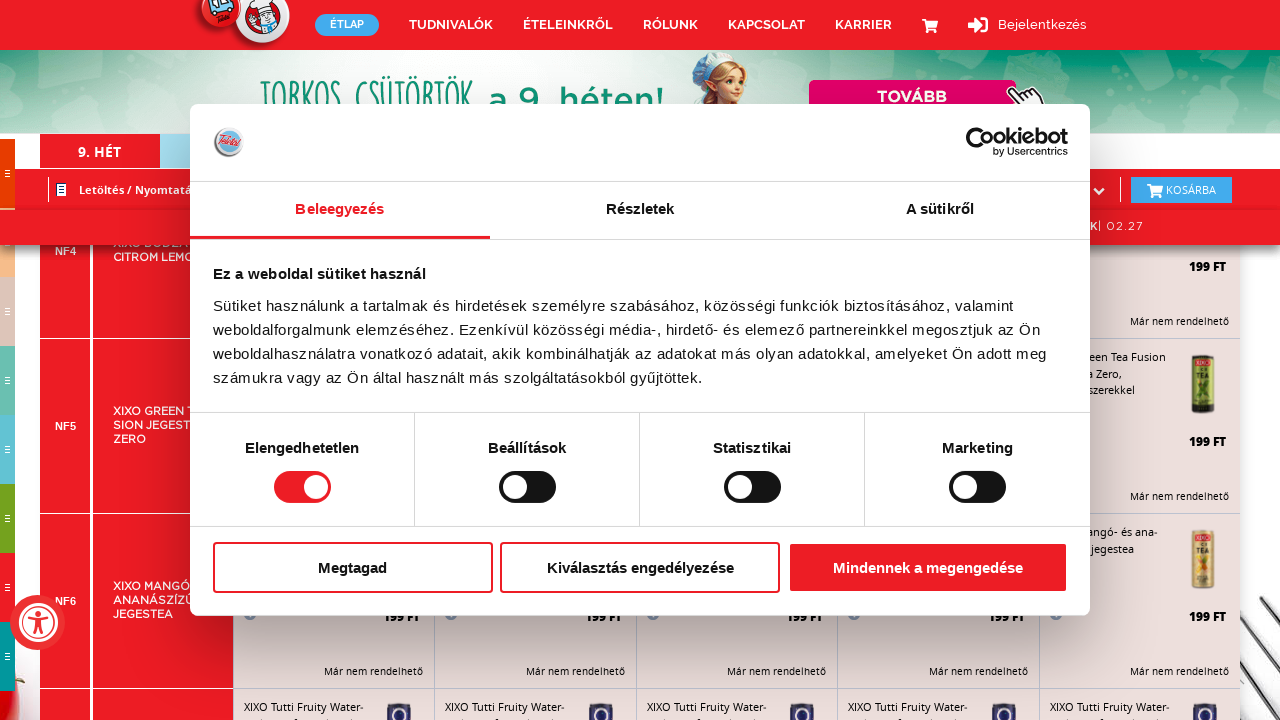

Checked scroll height: 17583px
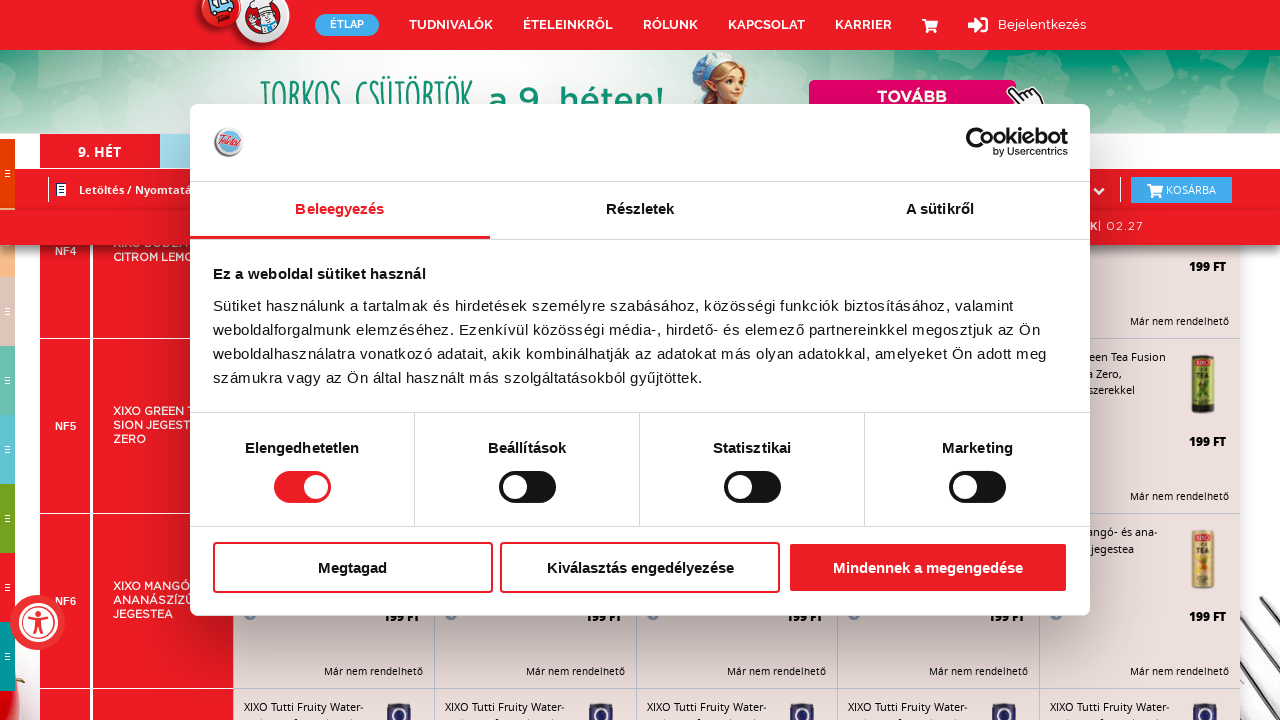

Scrolled down by screen height increment 22
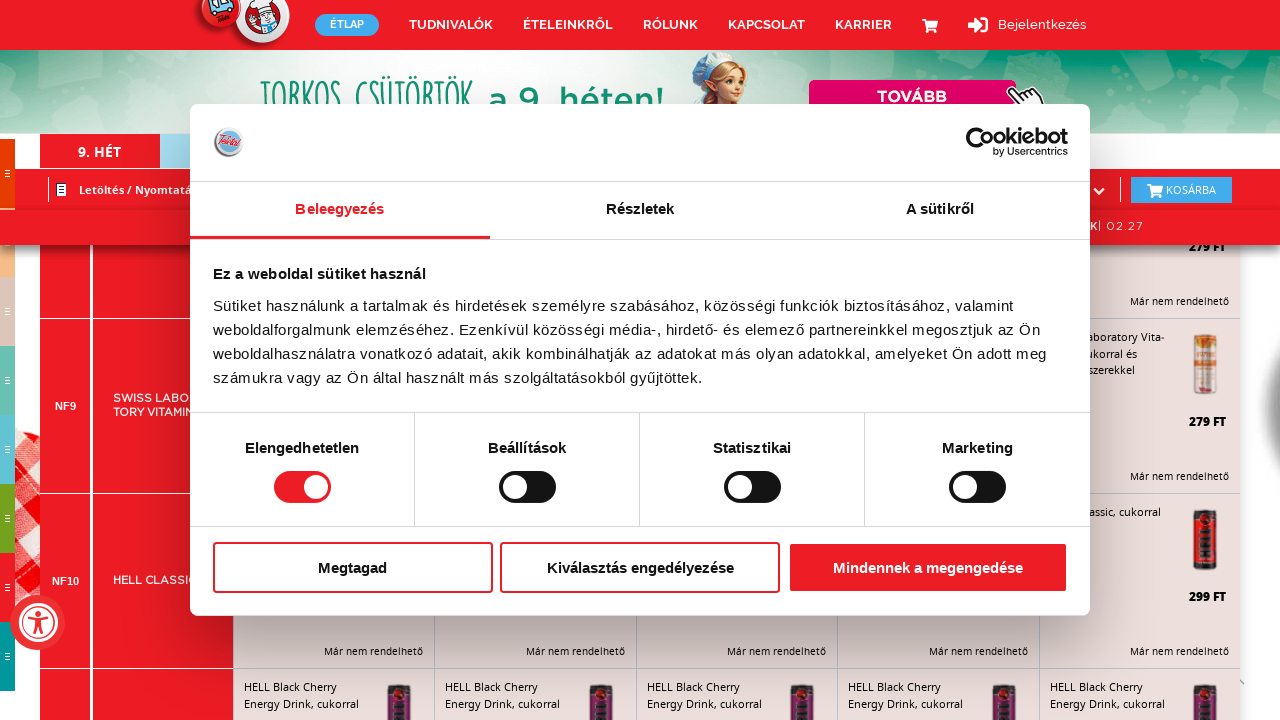

Waited 1 second for dynamic content to load
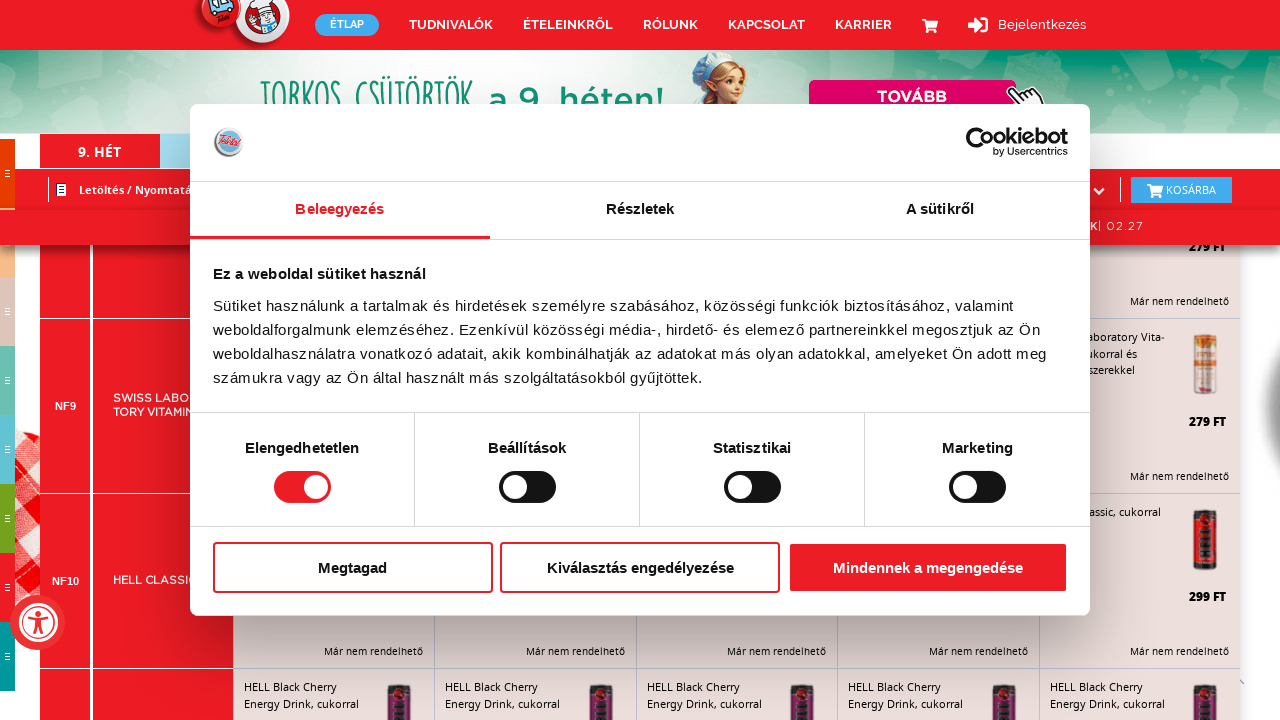

Checked scroll height: 17583px
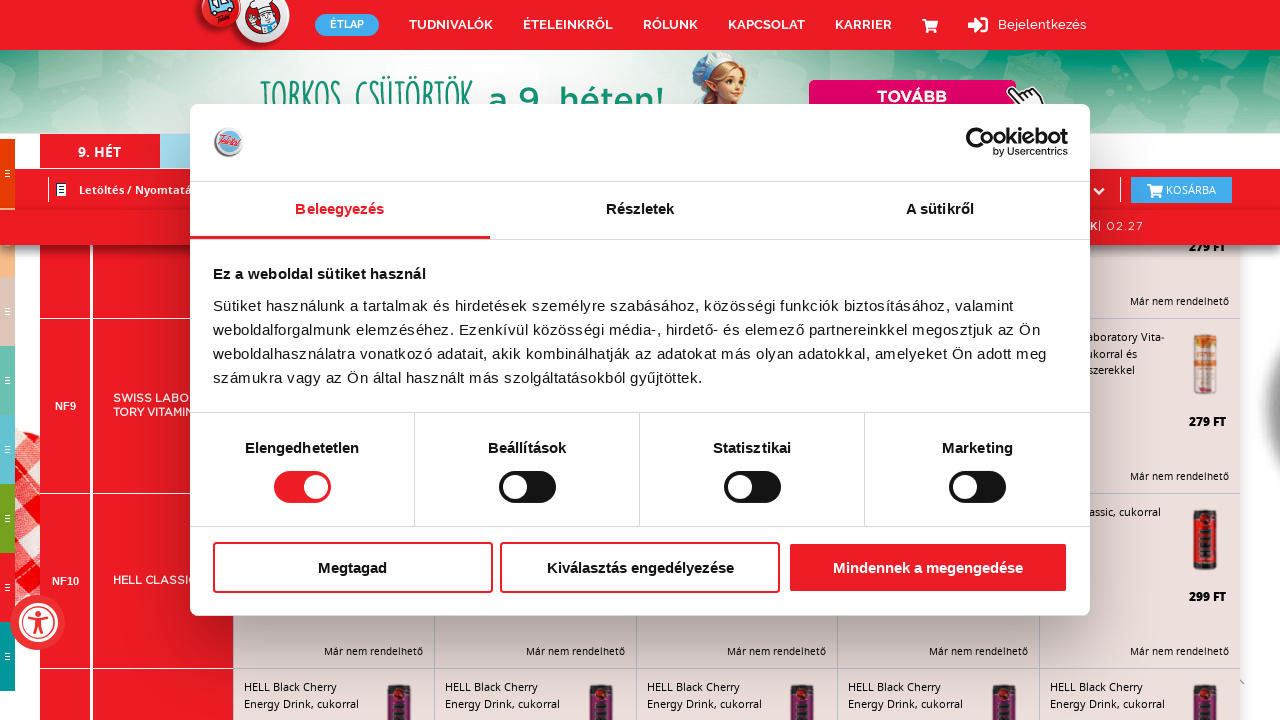

Scrolled down by screen height increment 23
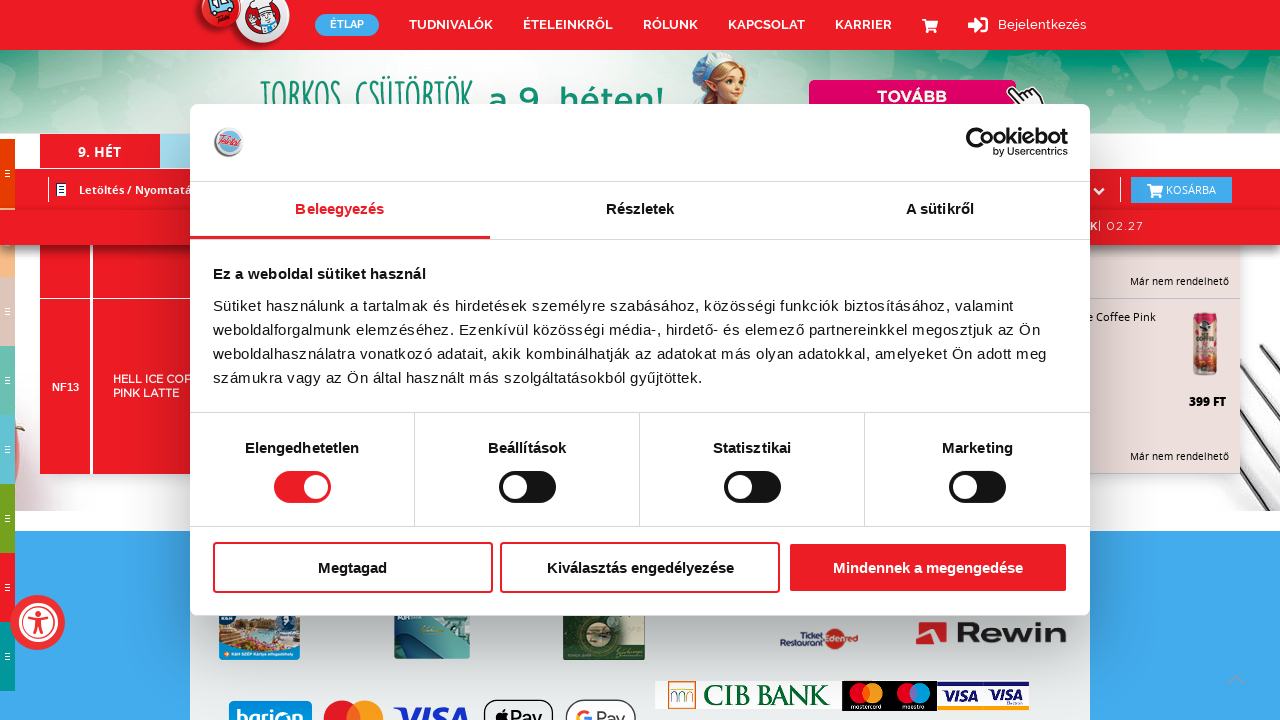

Waited 1 second for dynamic content to load
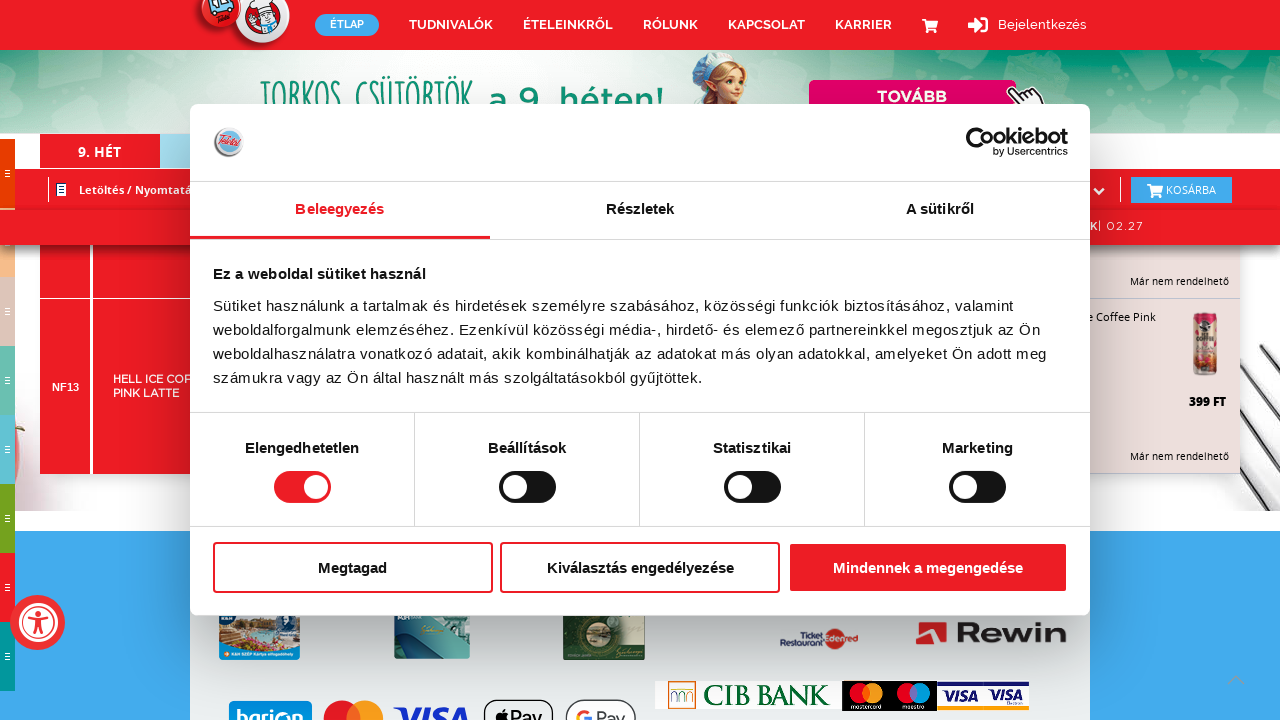

Checked scroll height: 17583px
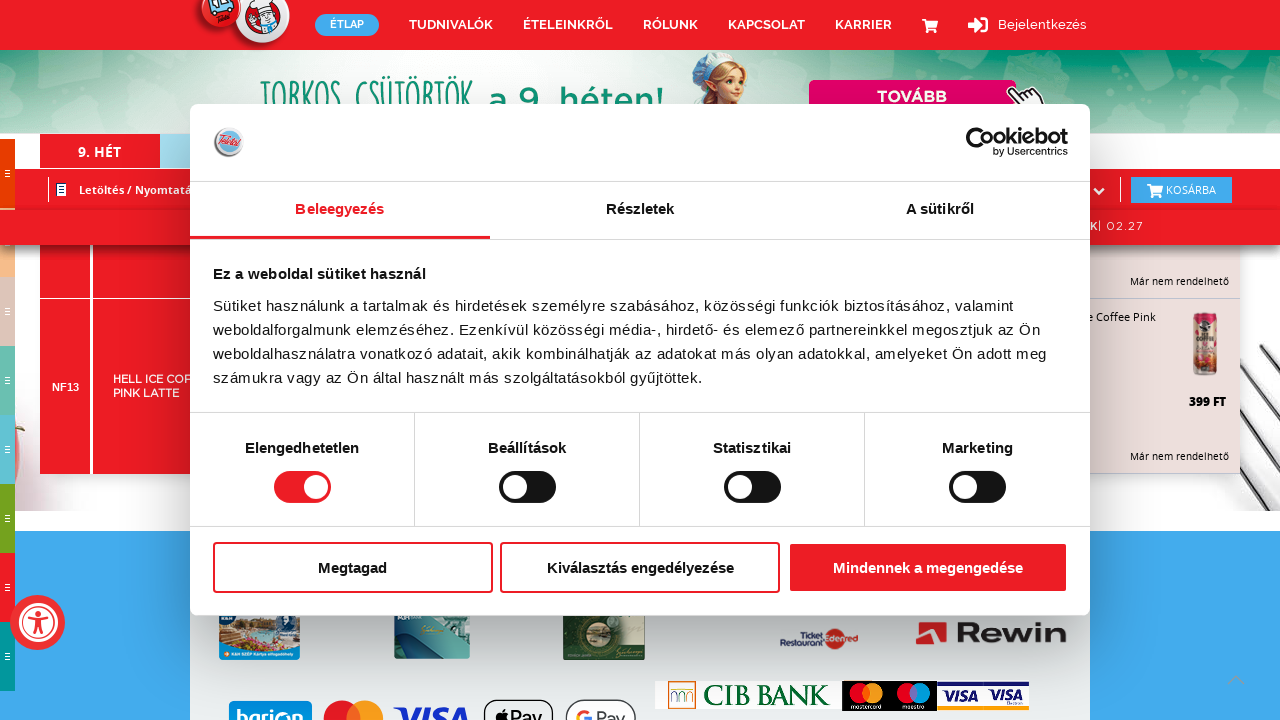

Scrolled down by screen height increment 24
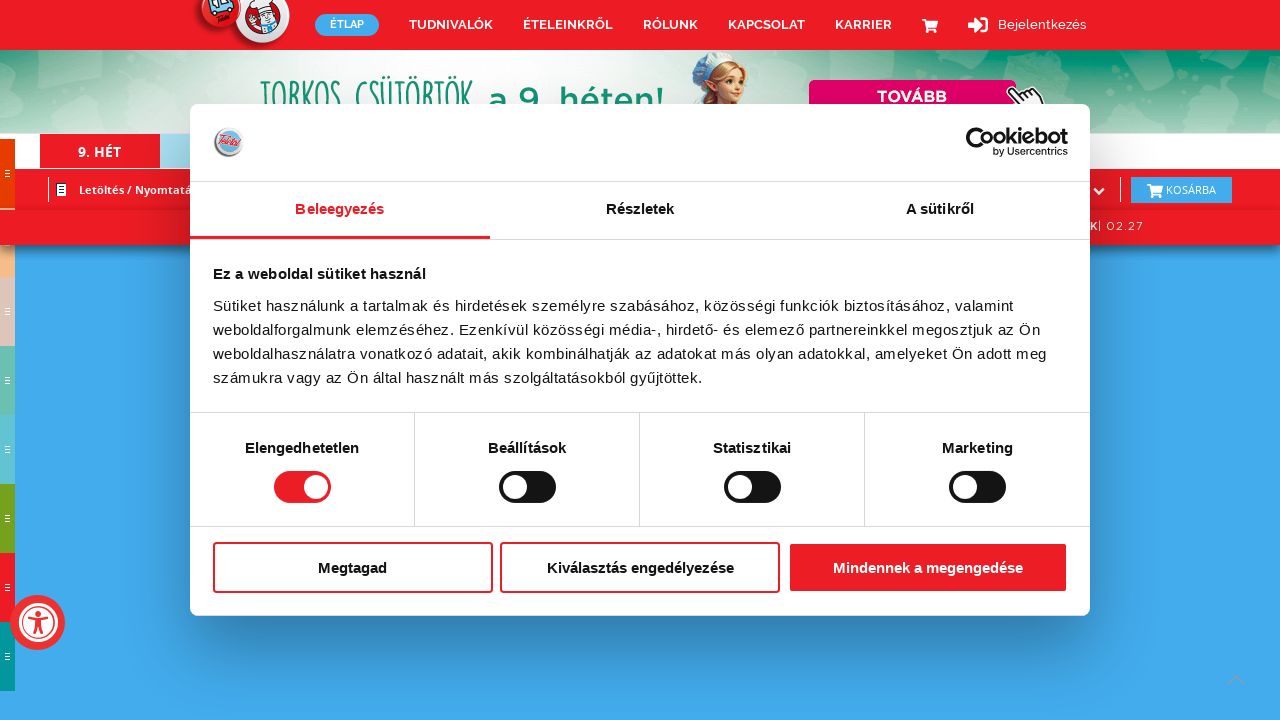

Waited 1 second for dynamic content to load
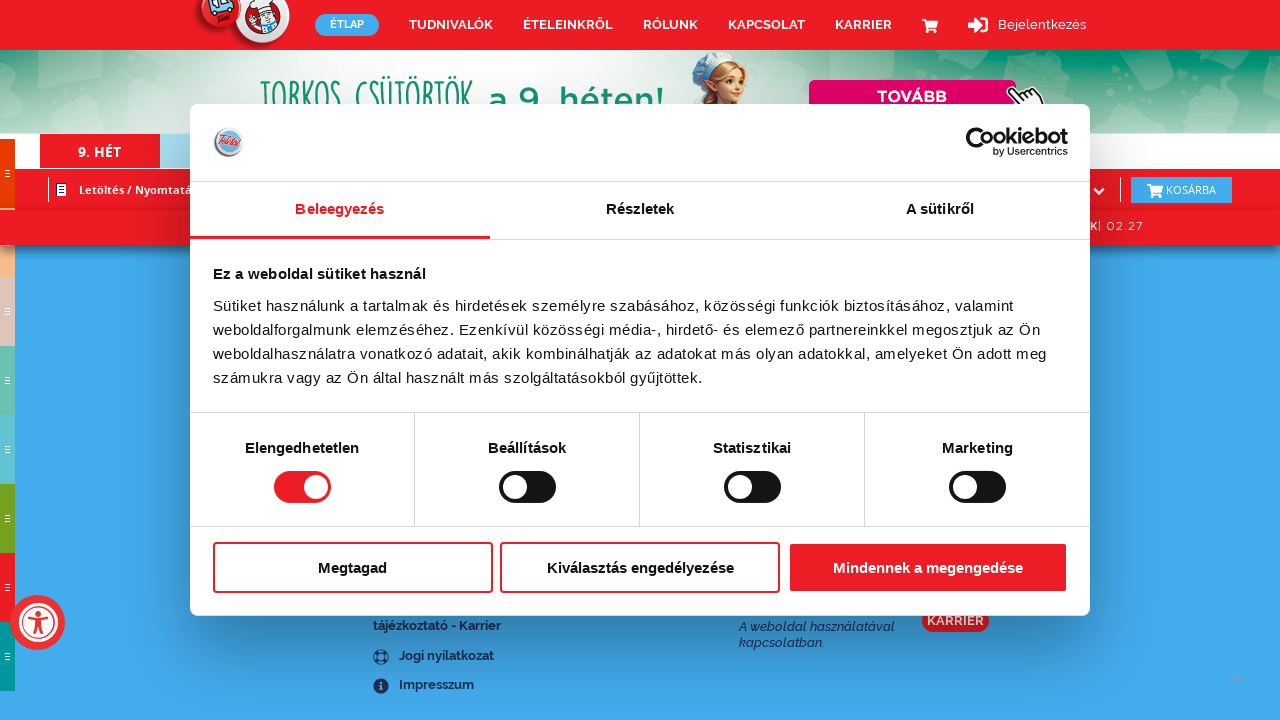

Checked scroll height: 17583px
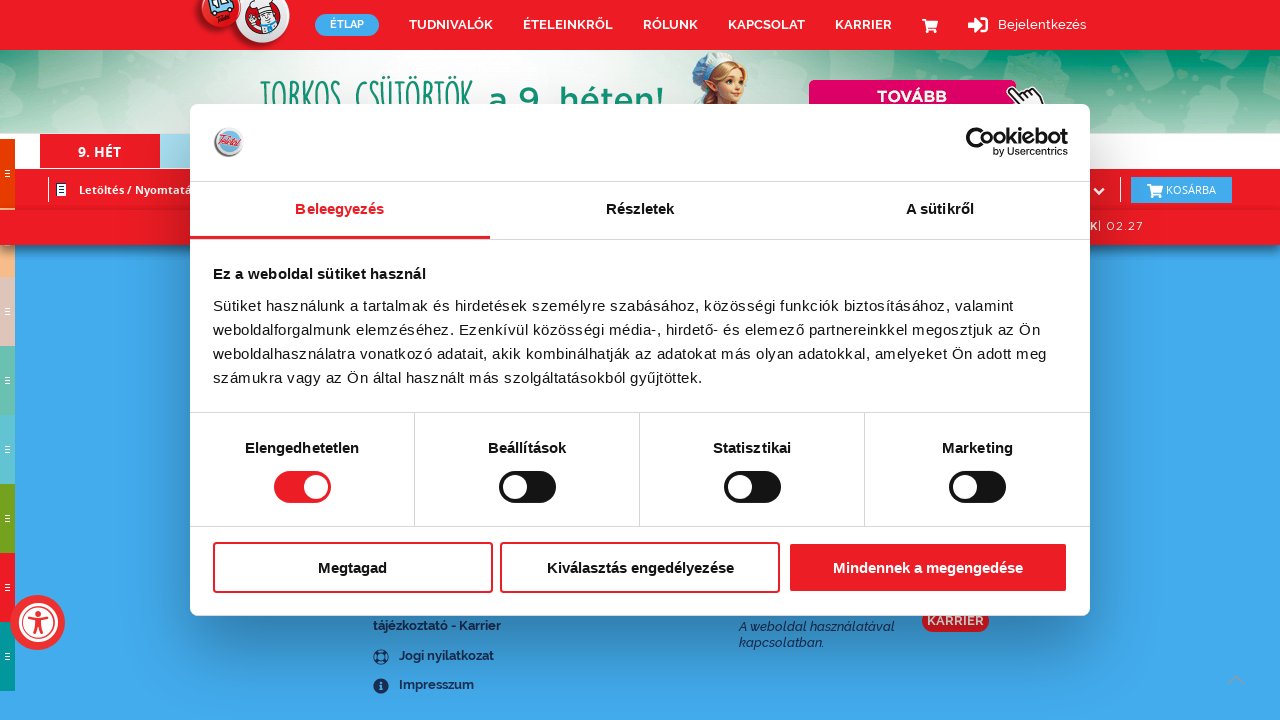

Verified menu days container is displayed
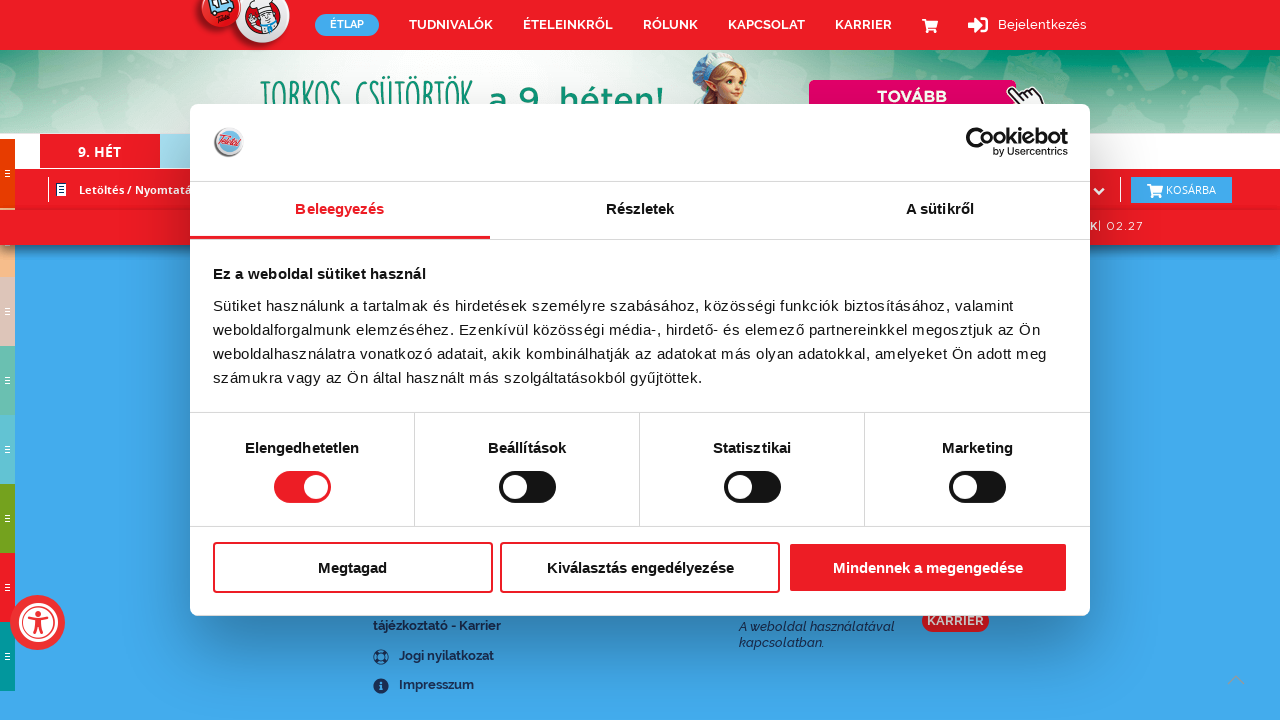

Verified menu cards are displayed on the page
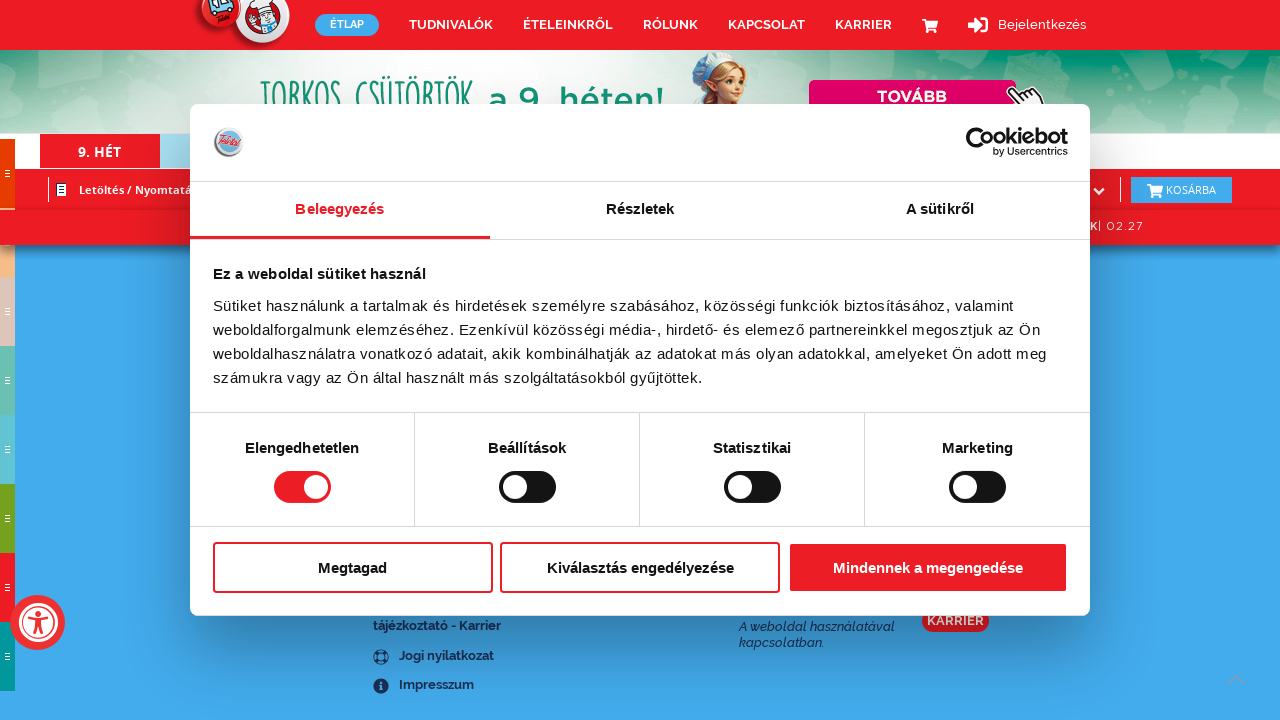

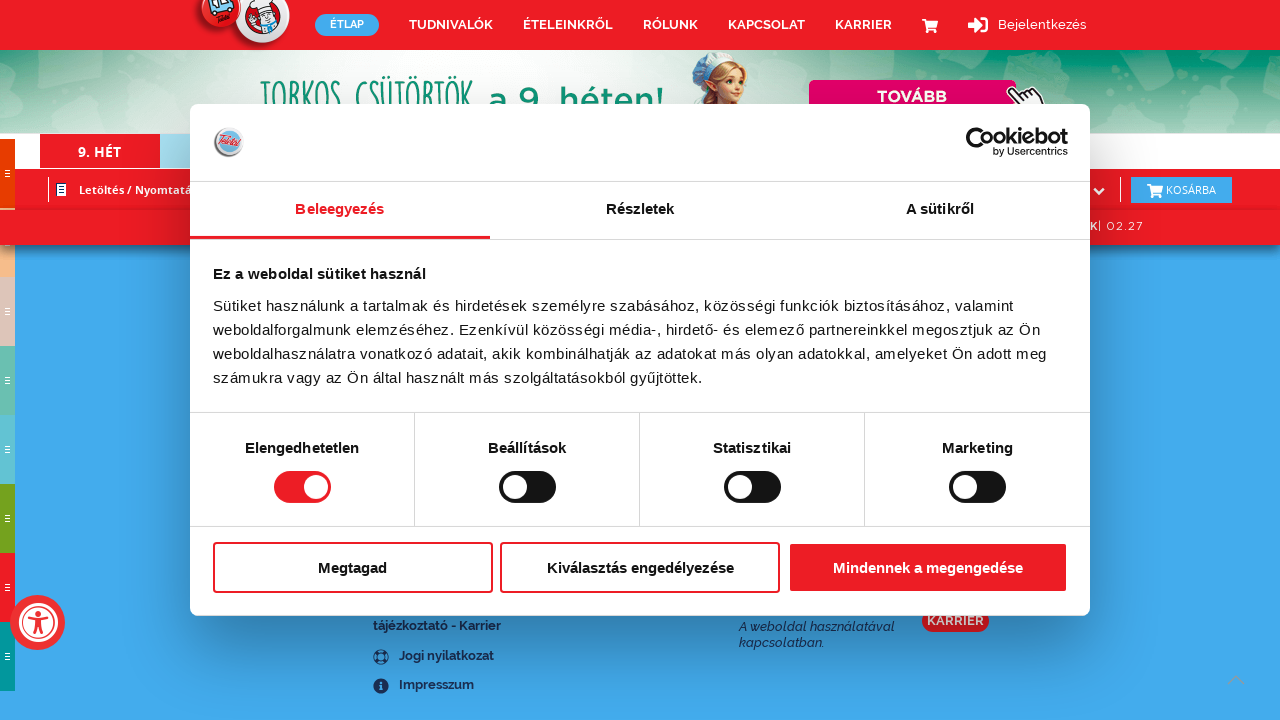